Fills a large form with multiple input fields by entering text into all input elements, then clicks a submit button and handles the resulting alert popup.

Starting URL: http://suninjuly.github.io/huge_form.html

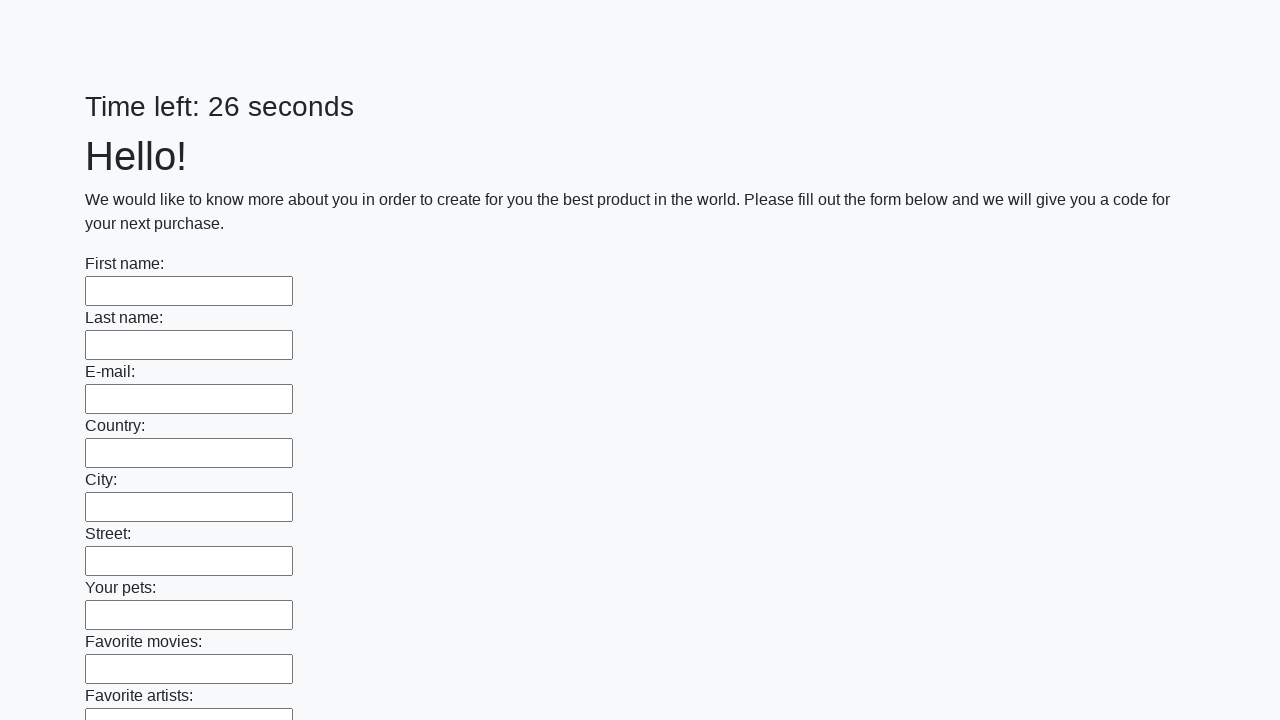

Located all input elements on the page
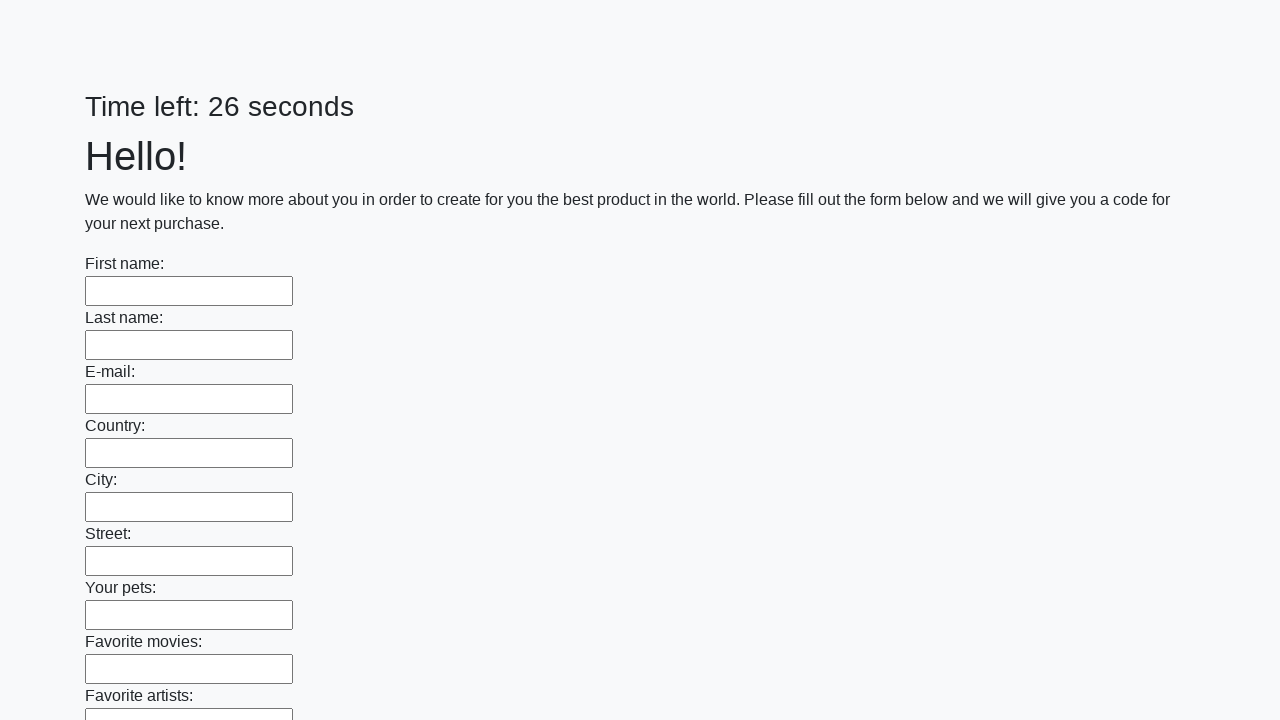

Filled an input field with text 'Мой ответ' on input >> nth=0
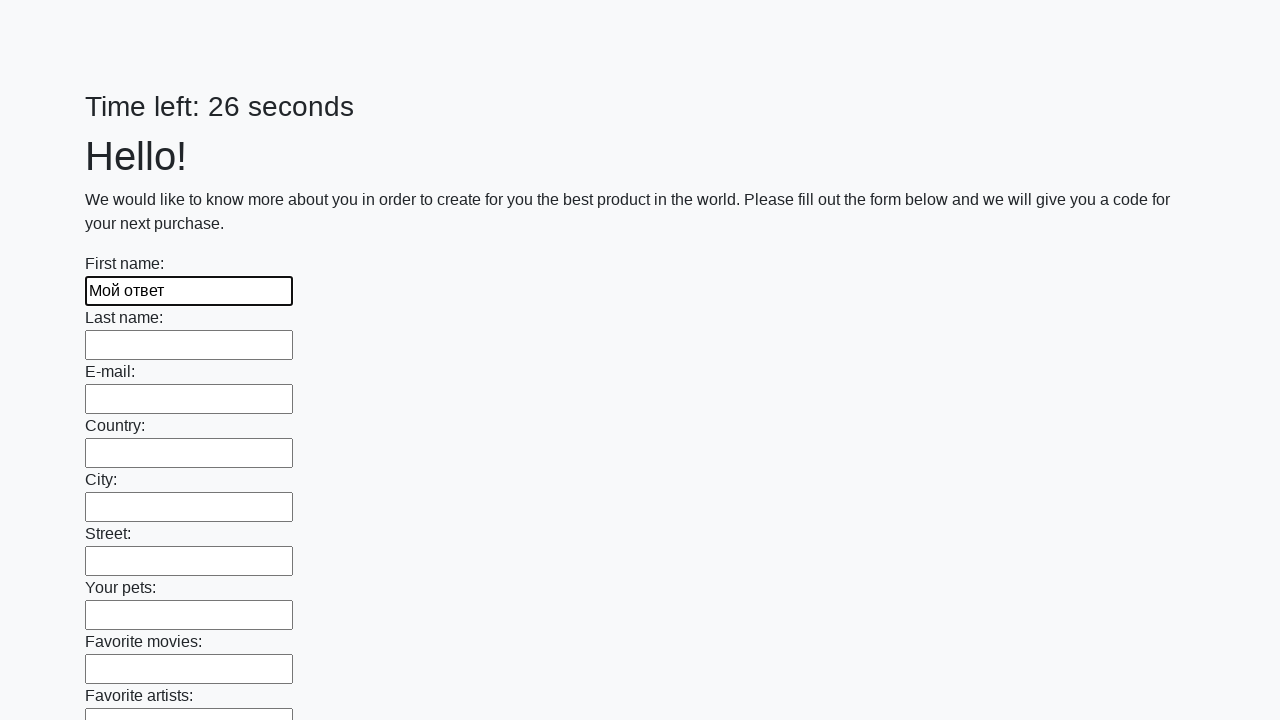

Filled an input field with text 'Мой ответ' on input >> nth=1
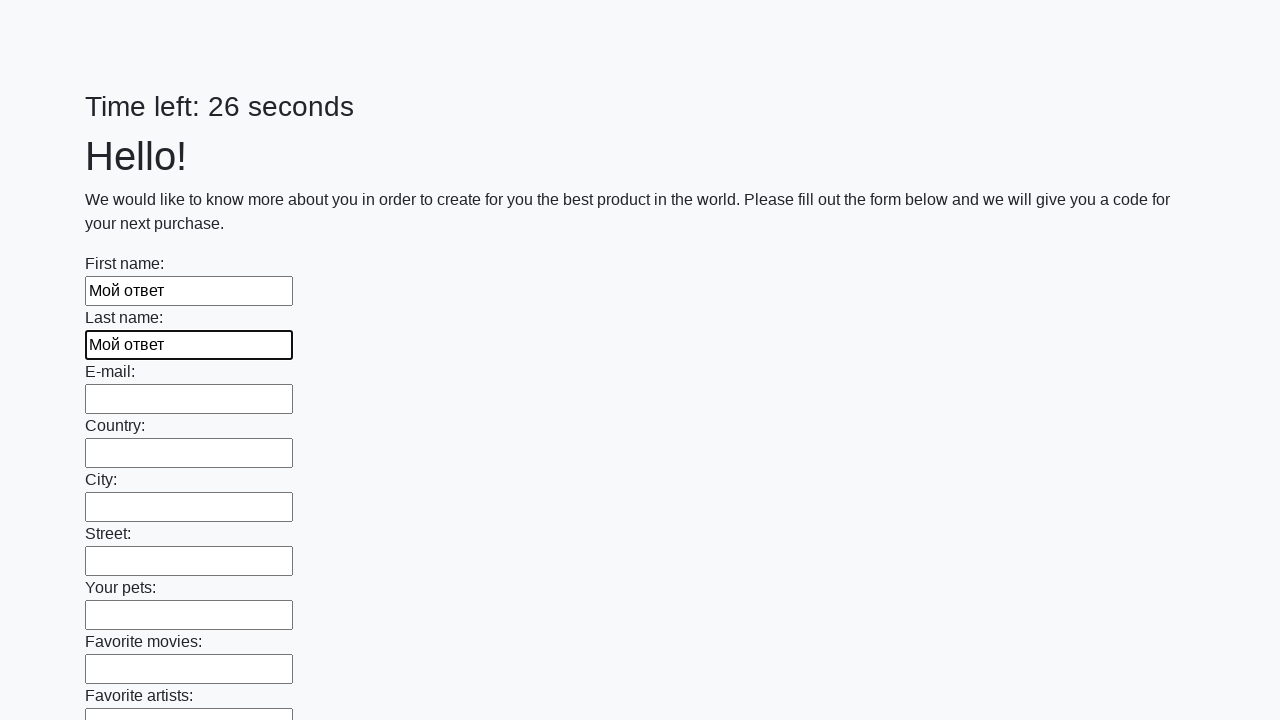

Filled an input field with text 'Мой ответ' on input >> nth=2
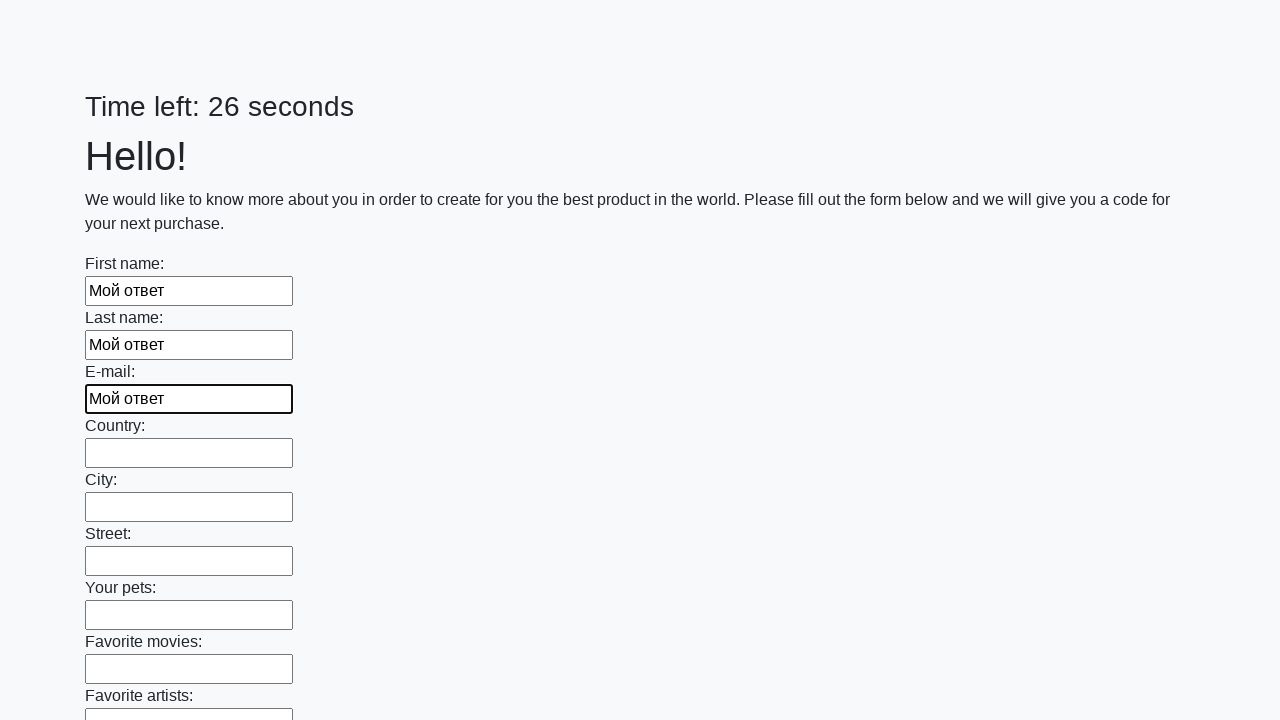

Filled an input field with text 'Мой ответ' on input >> nth=3
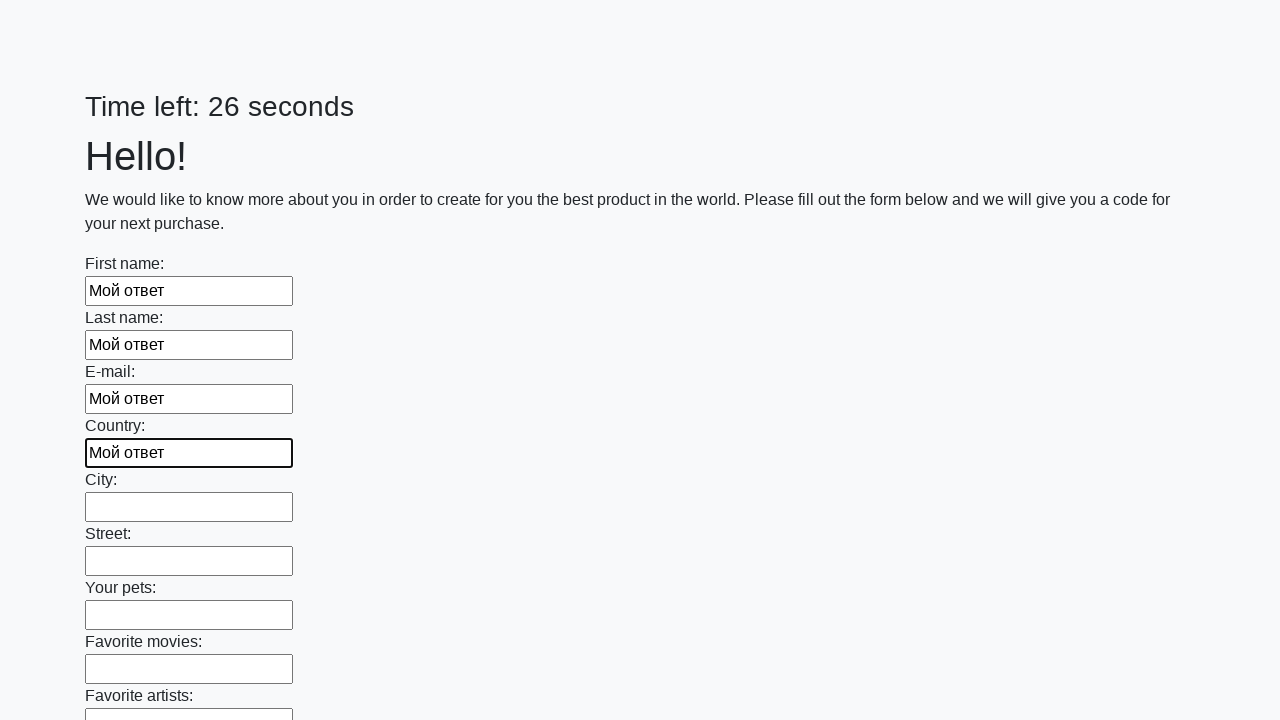

Filled an input field with text 'Мой ответ' on input >> nth=4
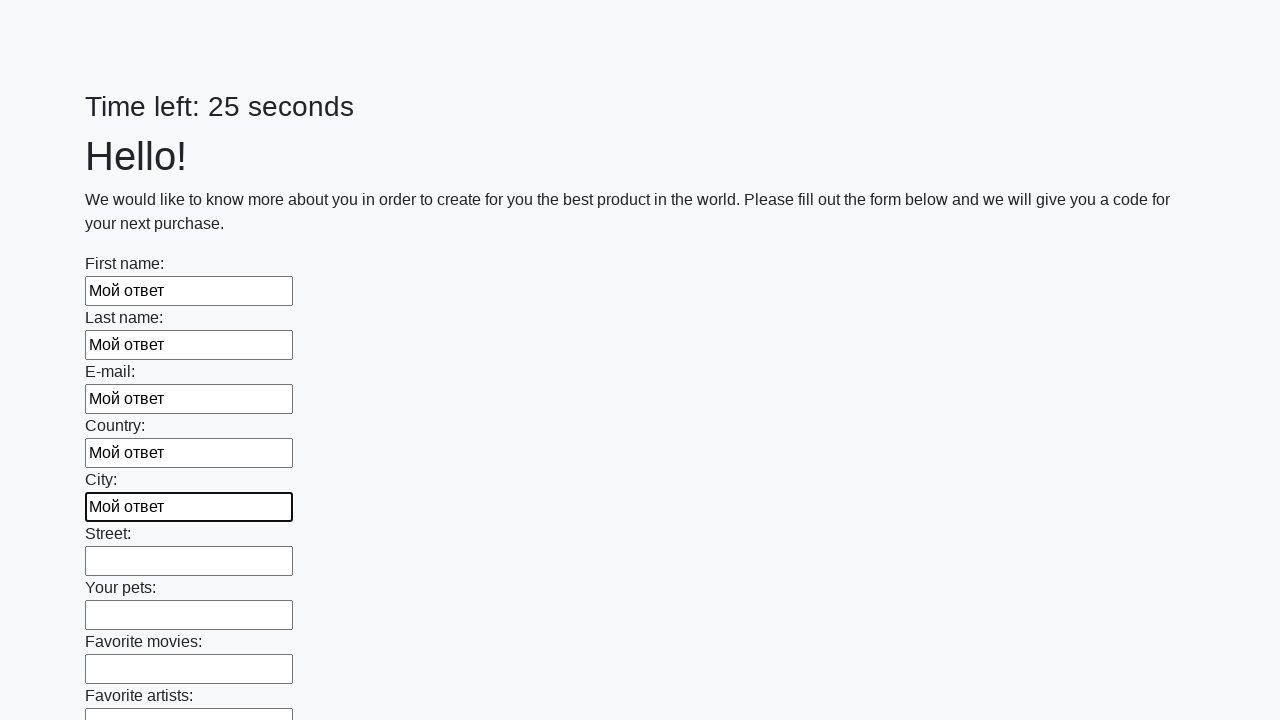

Filled an input field with text 'Мой ответ' on input >> nth=5
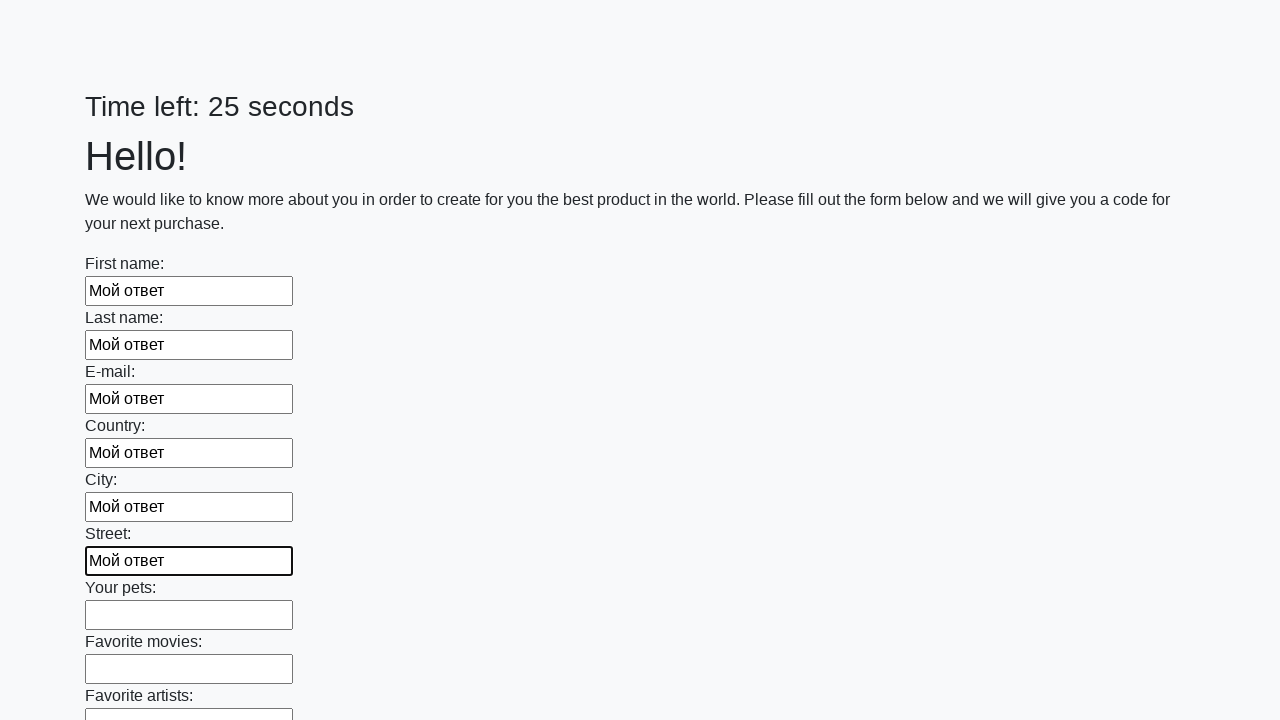

Filled an input field with text 'Мой ответ' on input >> nth=6
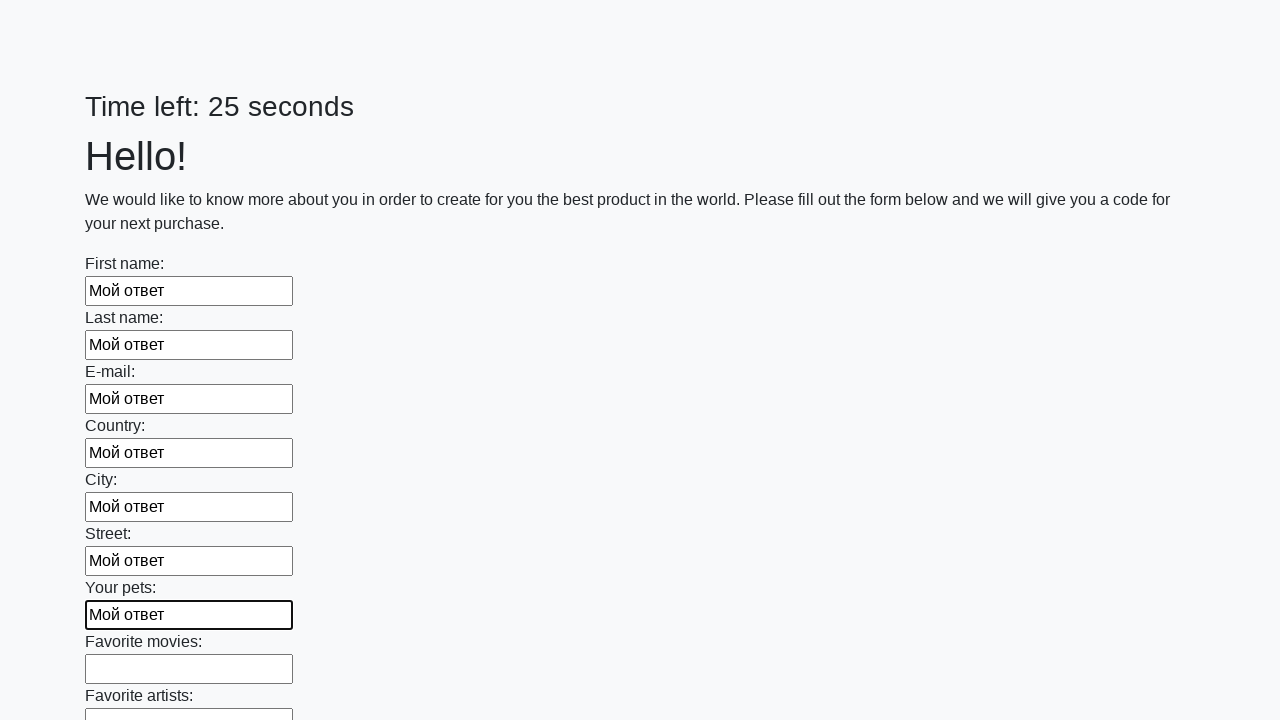

Filled an input field with text 'Мой ответ' on input >> nth=7
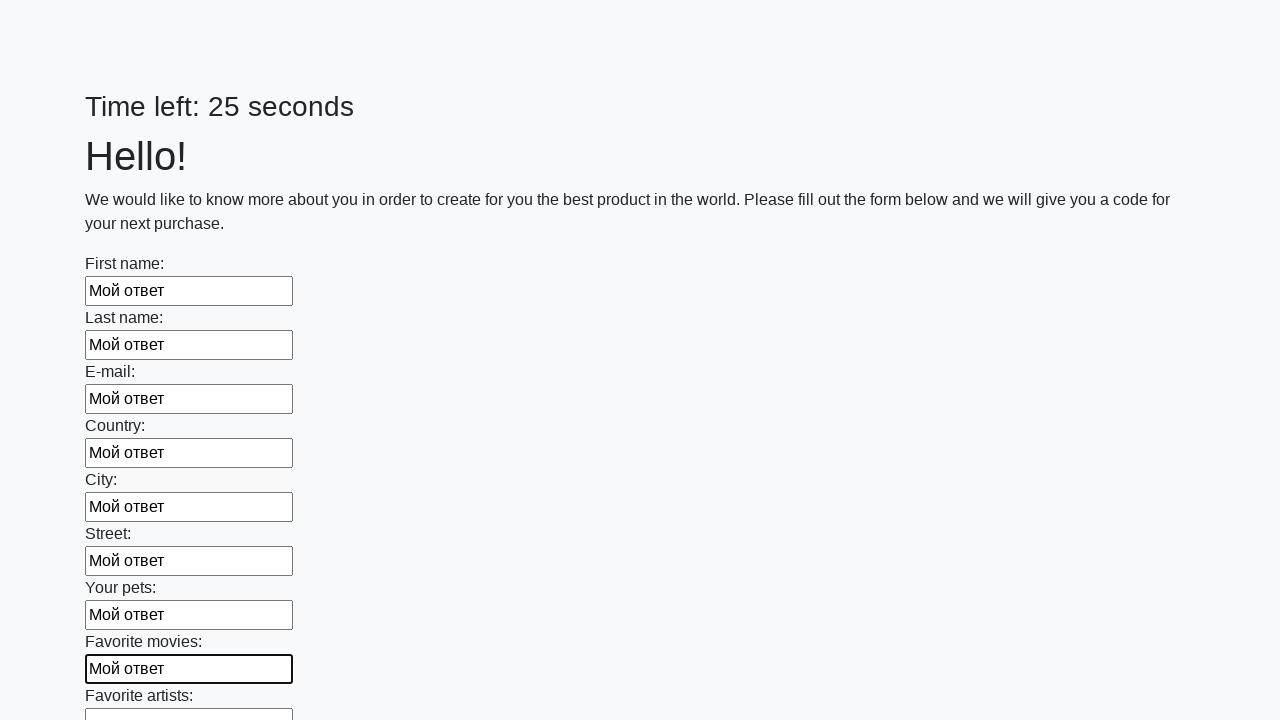

Filled an input field with text 'Мой ответ' on input >> nth=8
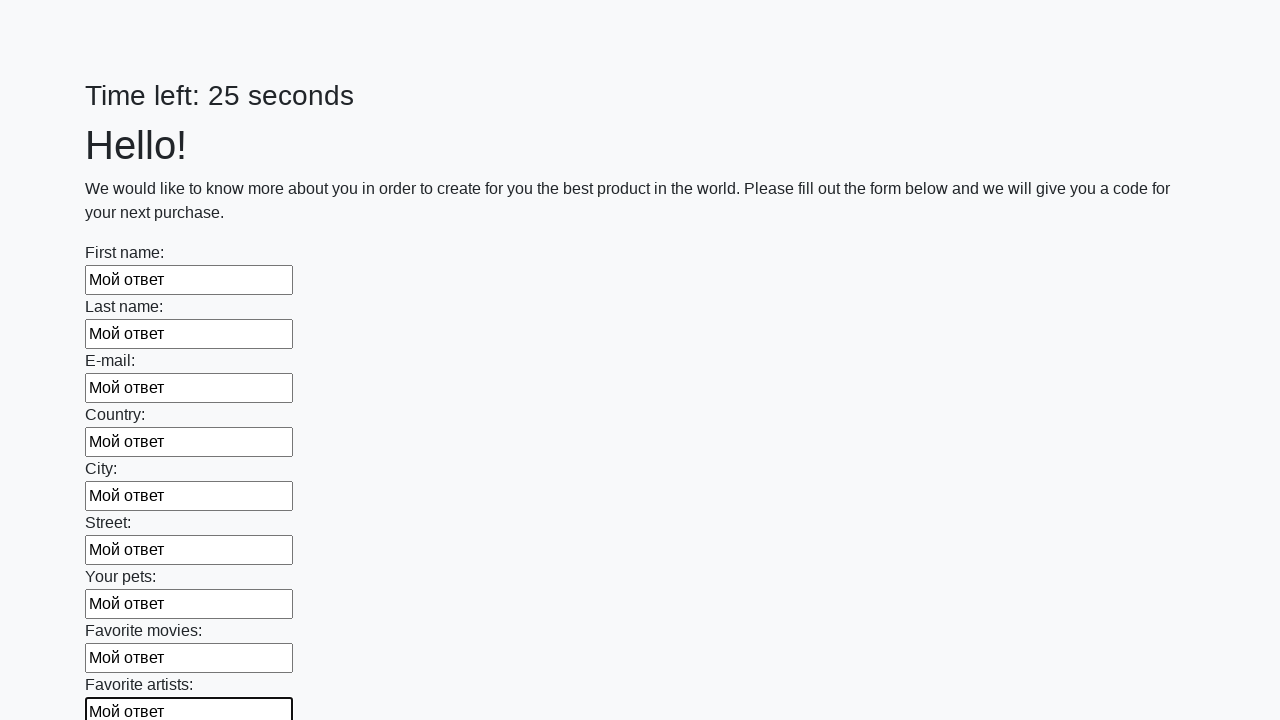

Filled an input field with text 'Мой ответ' on input >> nth=9
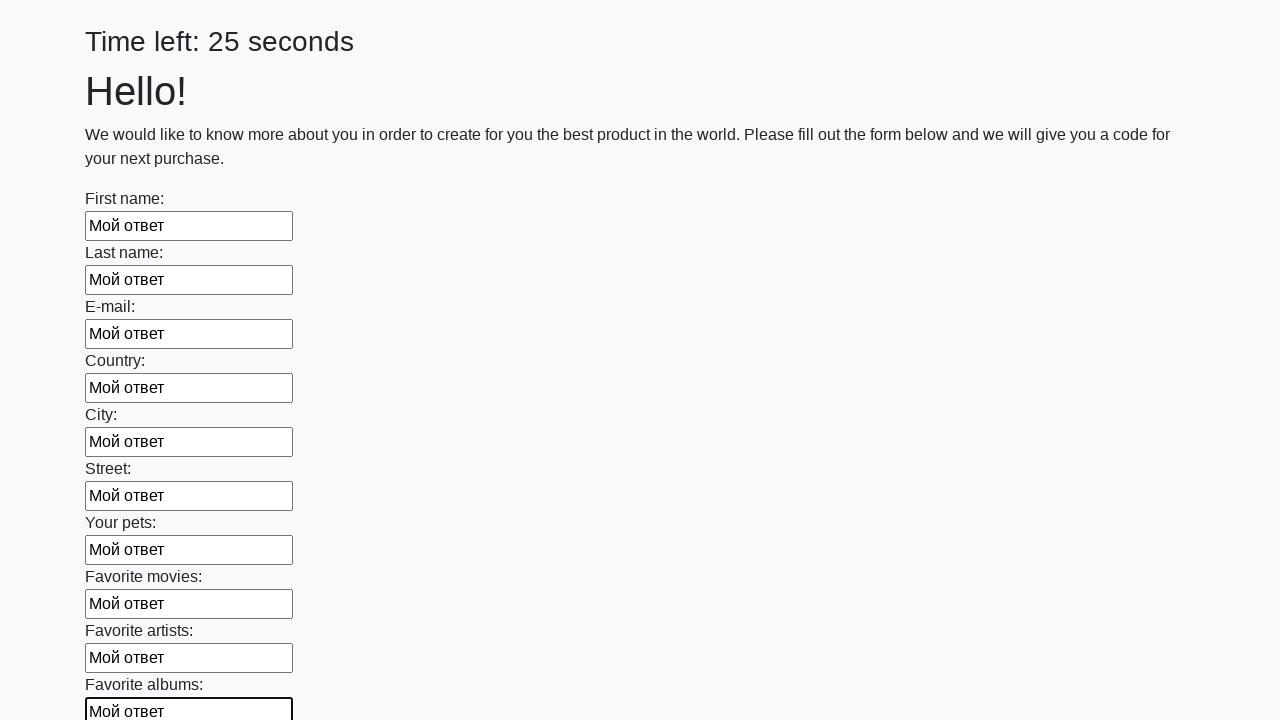

Filled an input field with text 'Мой ответ' on input >> nth=10
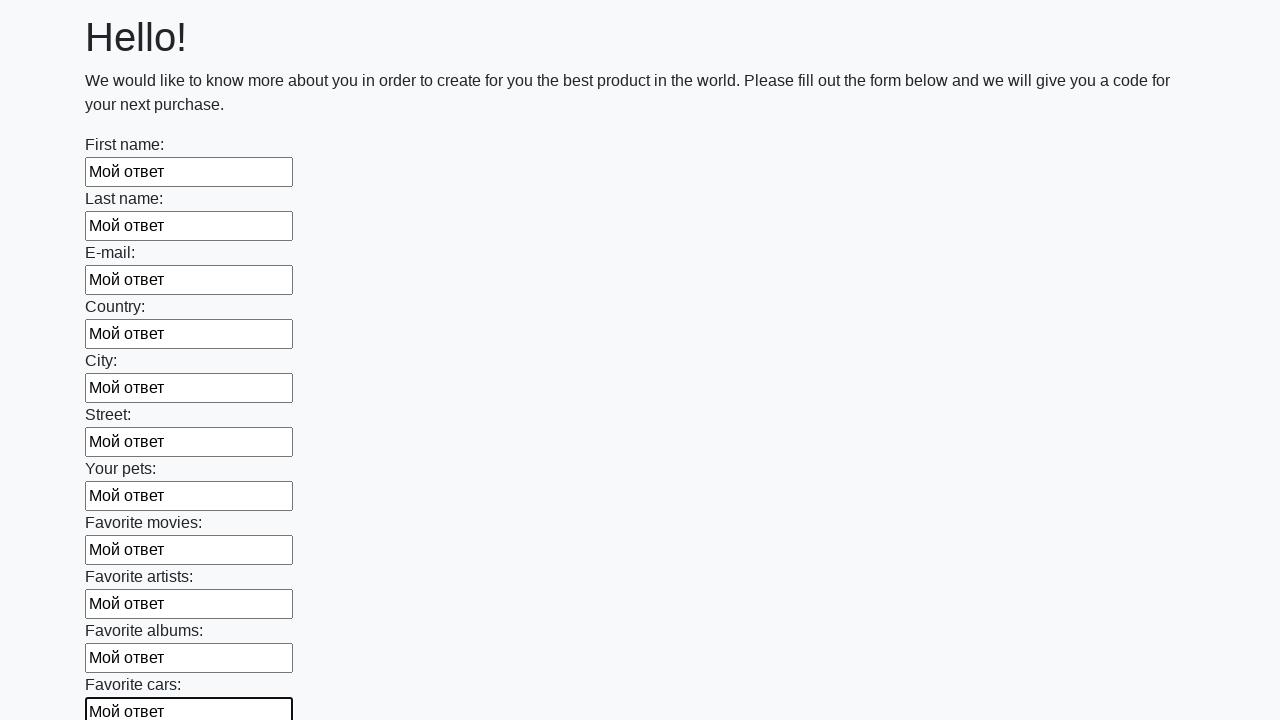

Filled an input field with text 'Мой ответ' on input >> nth=11
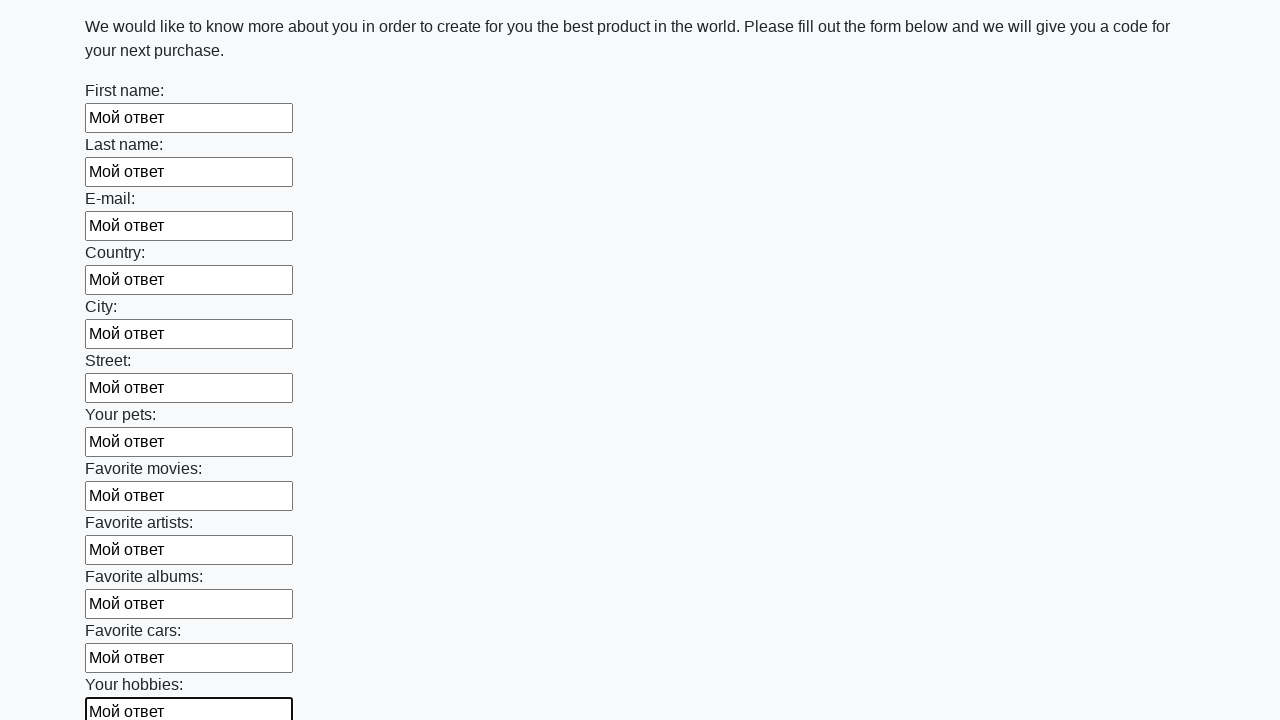

Filled an input field with text 'Мой ответ' on input >> nth=12
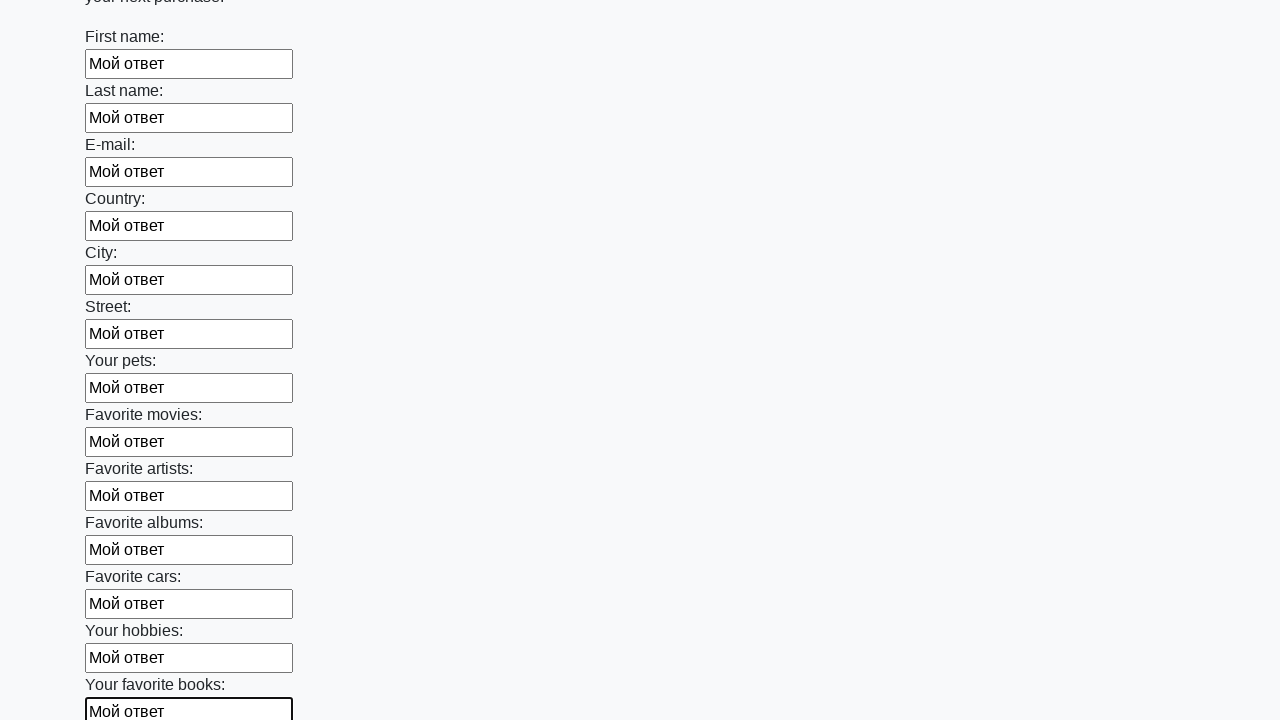

Filled an input field with text 'Мой ответ' on input >> nth=13
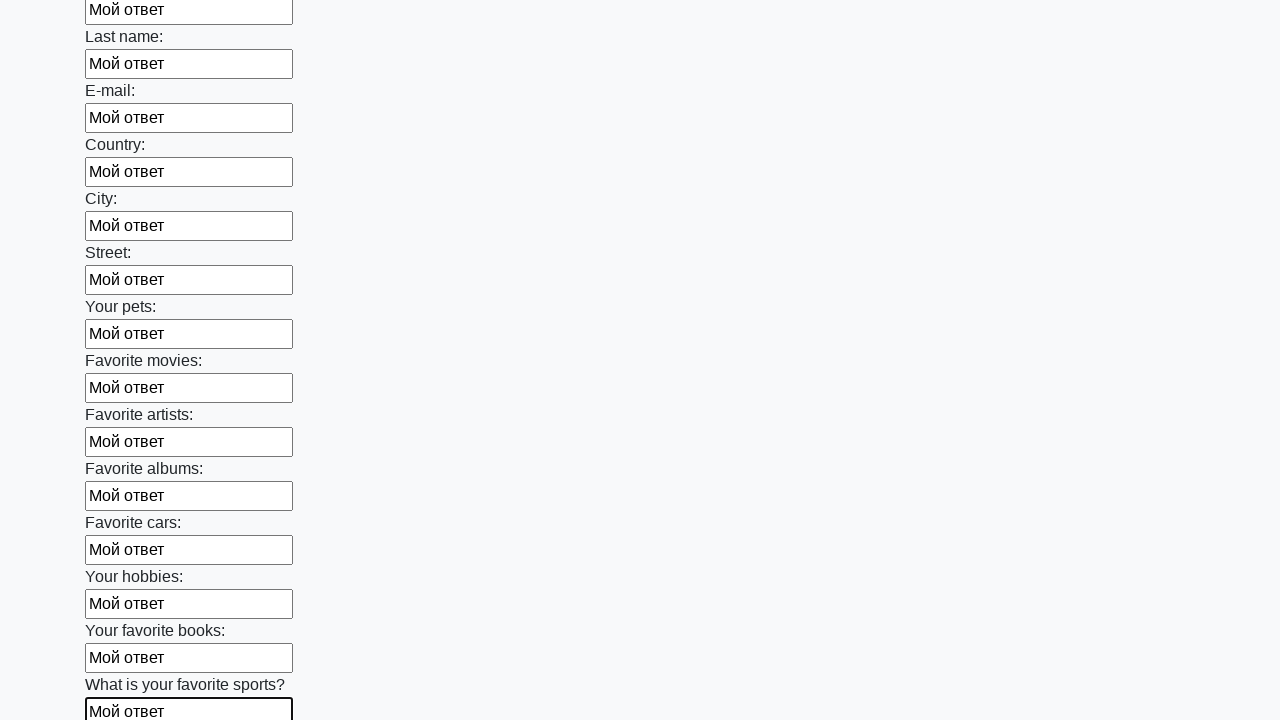

Filled an input field with text 'Мой ответ' on input >> nth=14
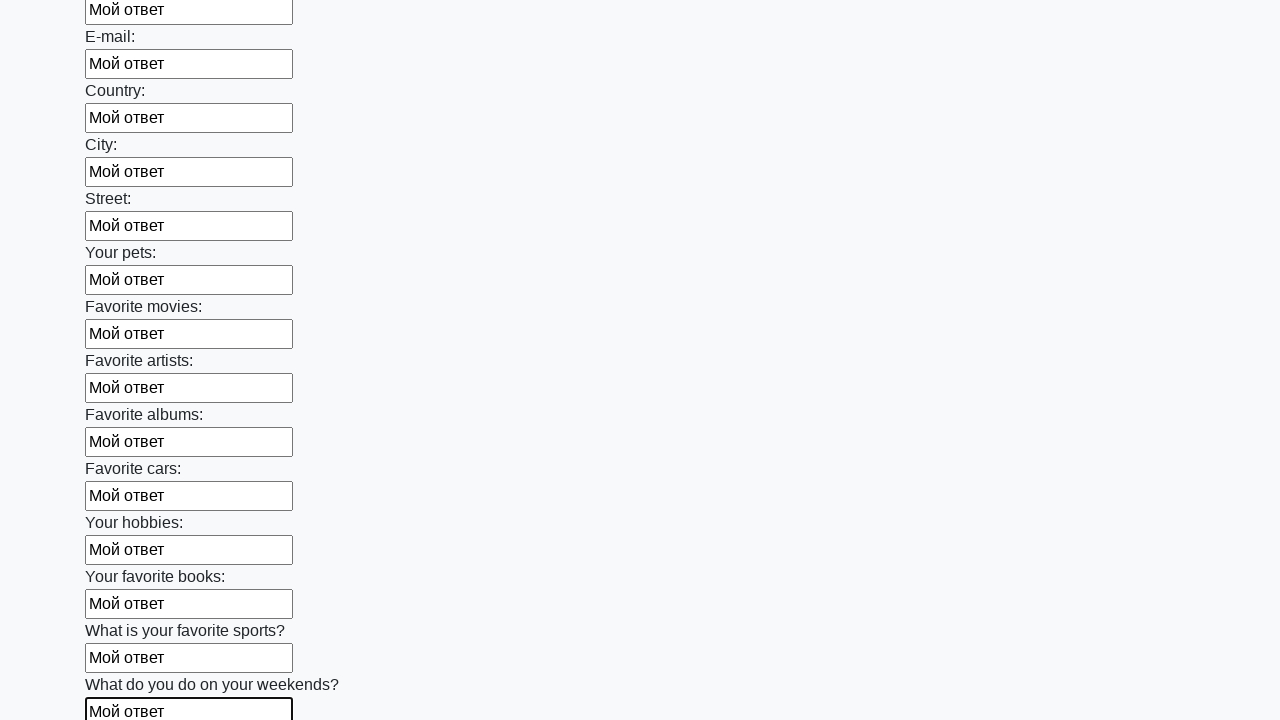

Filled an input field with text 'Мой ответ' on input >> nth=15
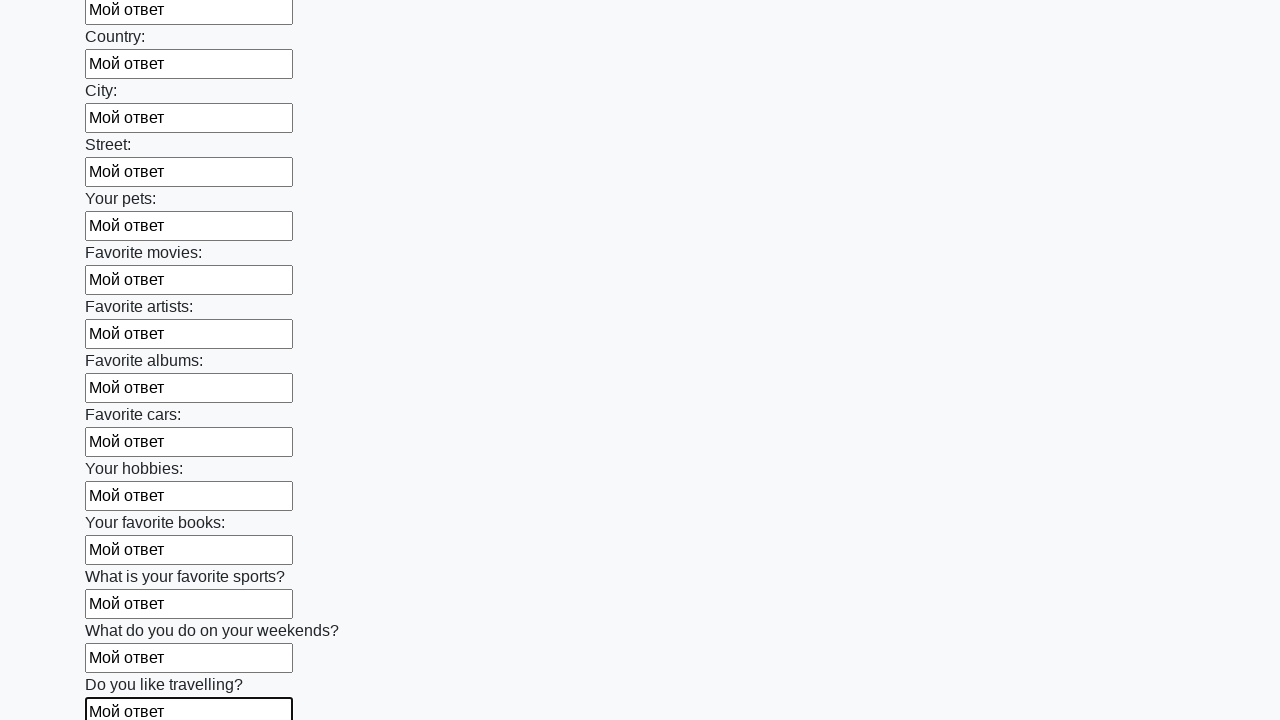

Filled an input field with text 'Мой ответ' on input >> nth=16
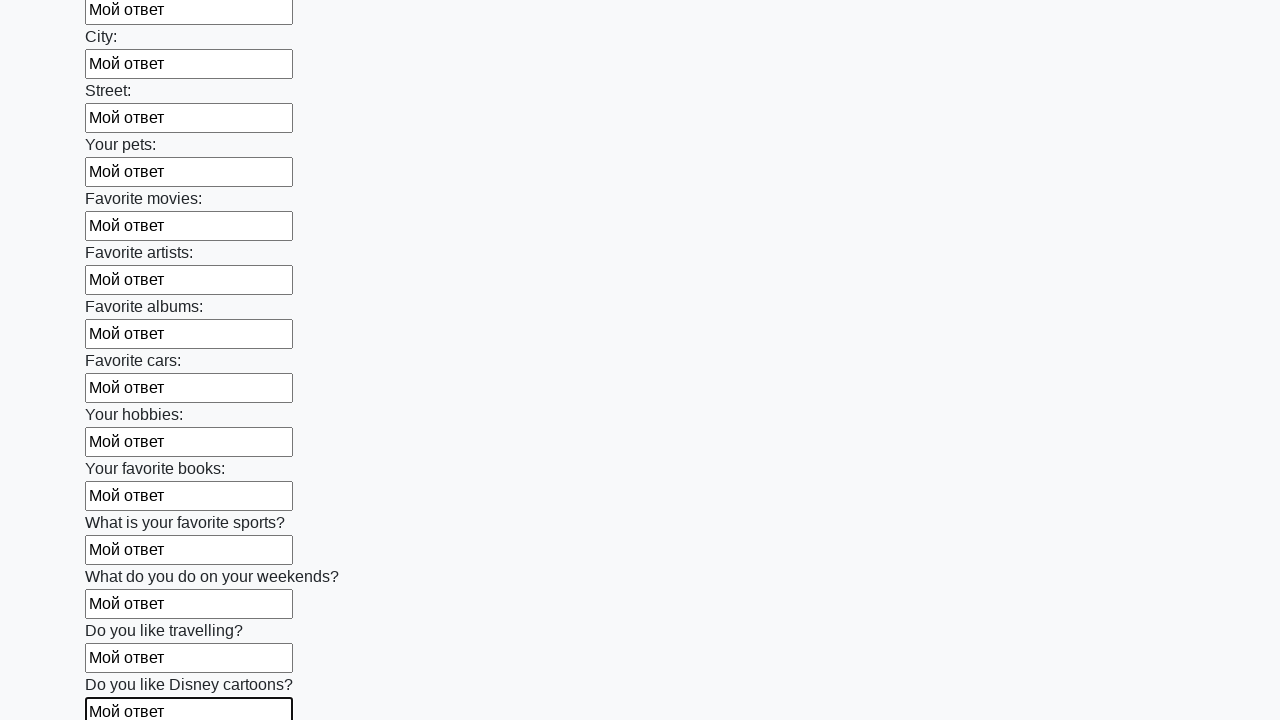

Filled an input field with text 'Мой ответ' on input >> nth=17
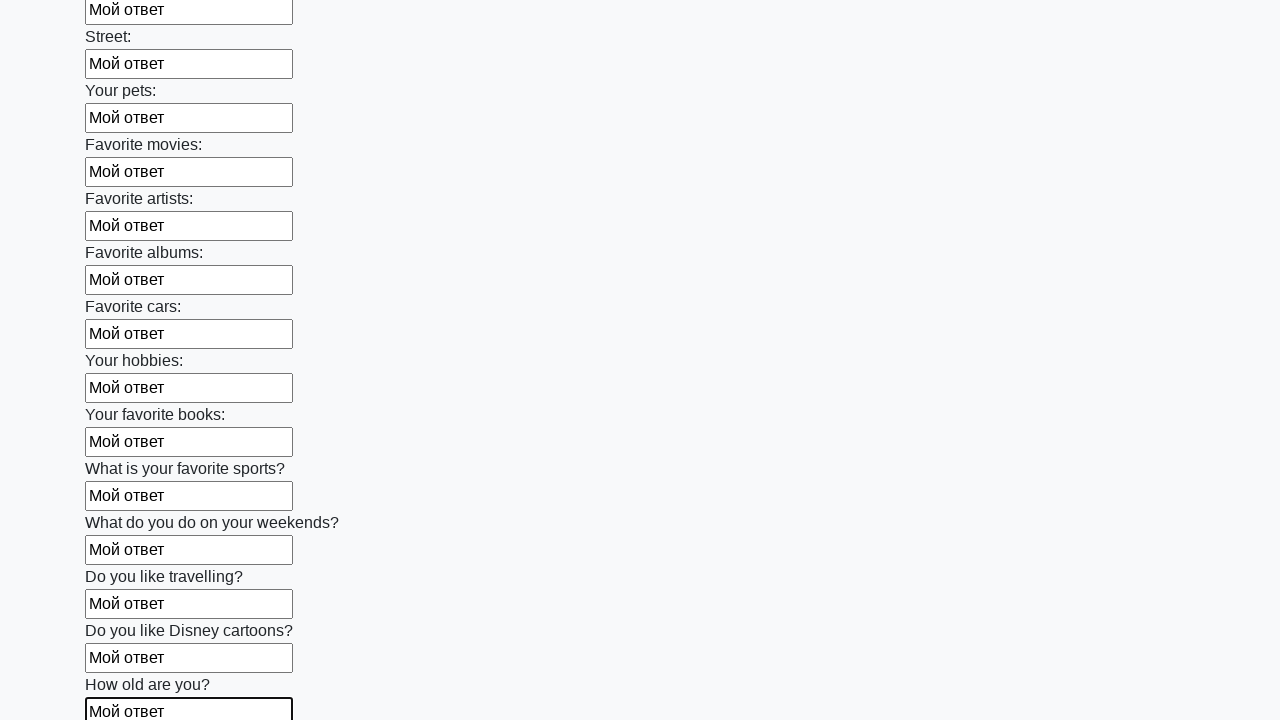

Filled an input field with text 'Мой ответ' on input >> nth=18
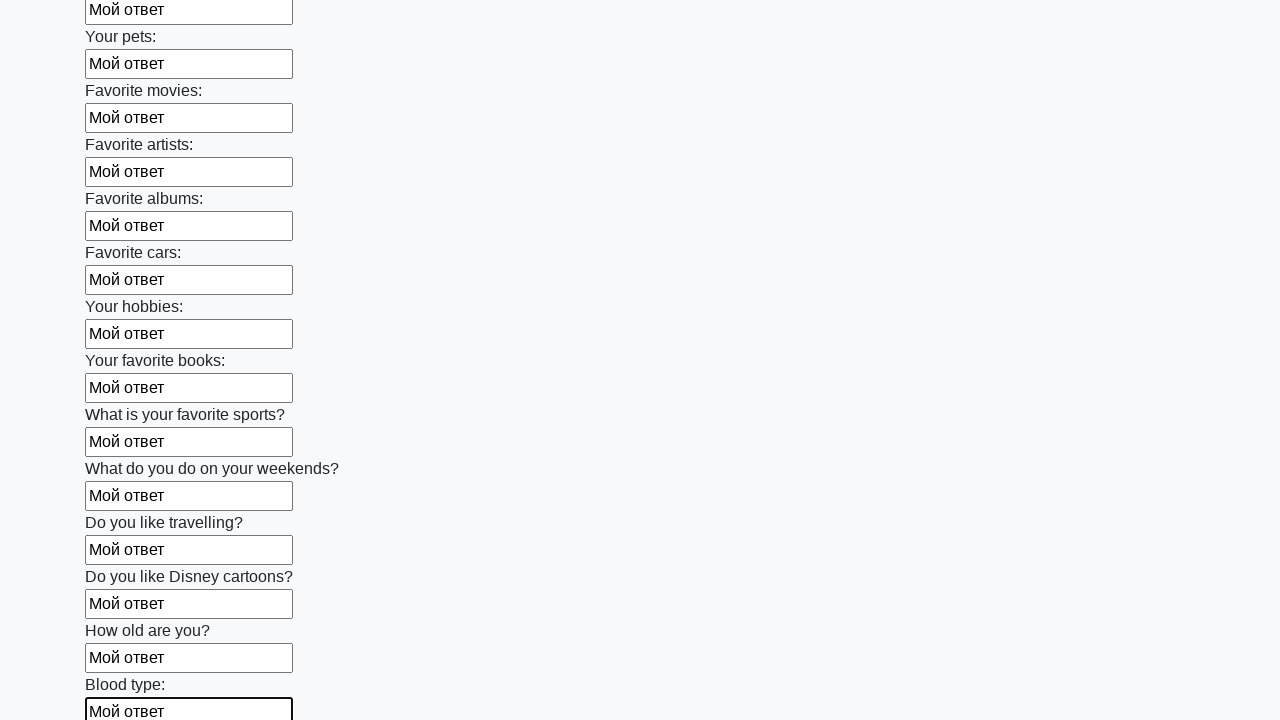

Filled an input field with text 'Мой ответ' on input >> nth=19
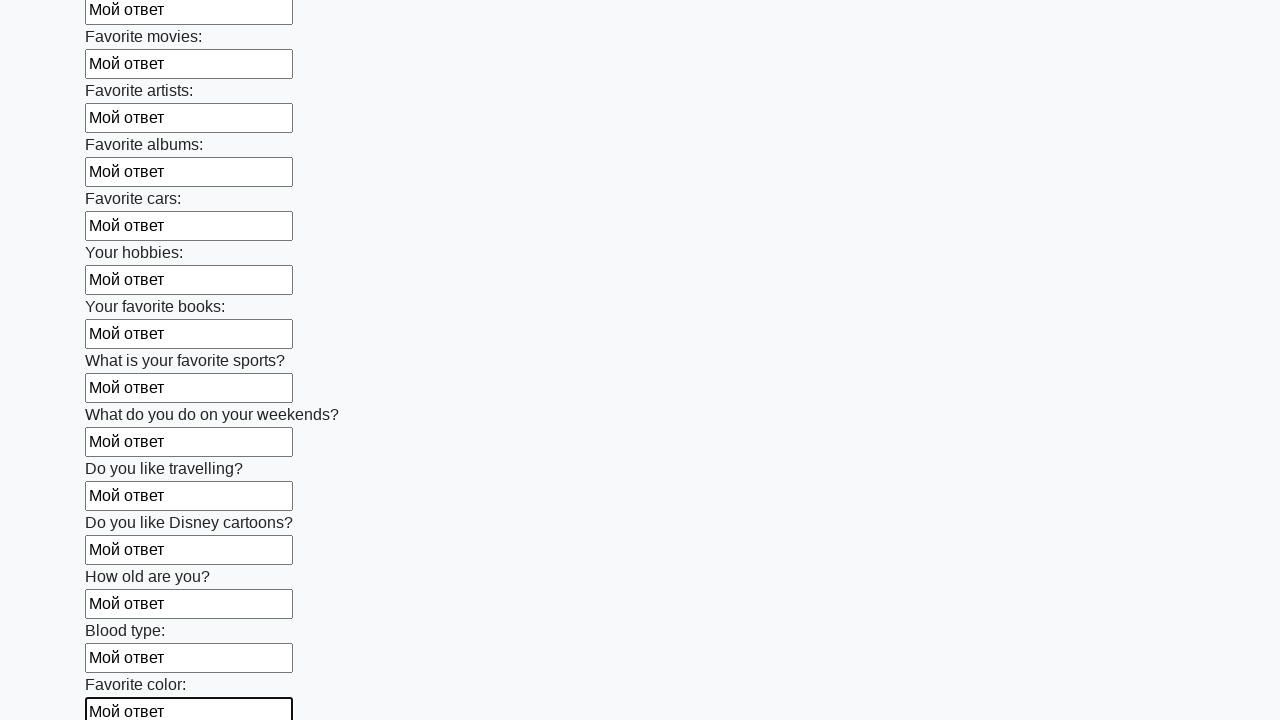

Filled an input field with text 'Мой ответ' on input >> nth=20
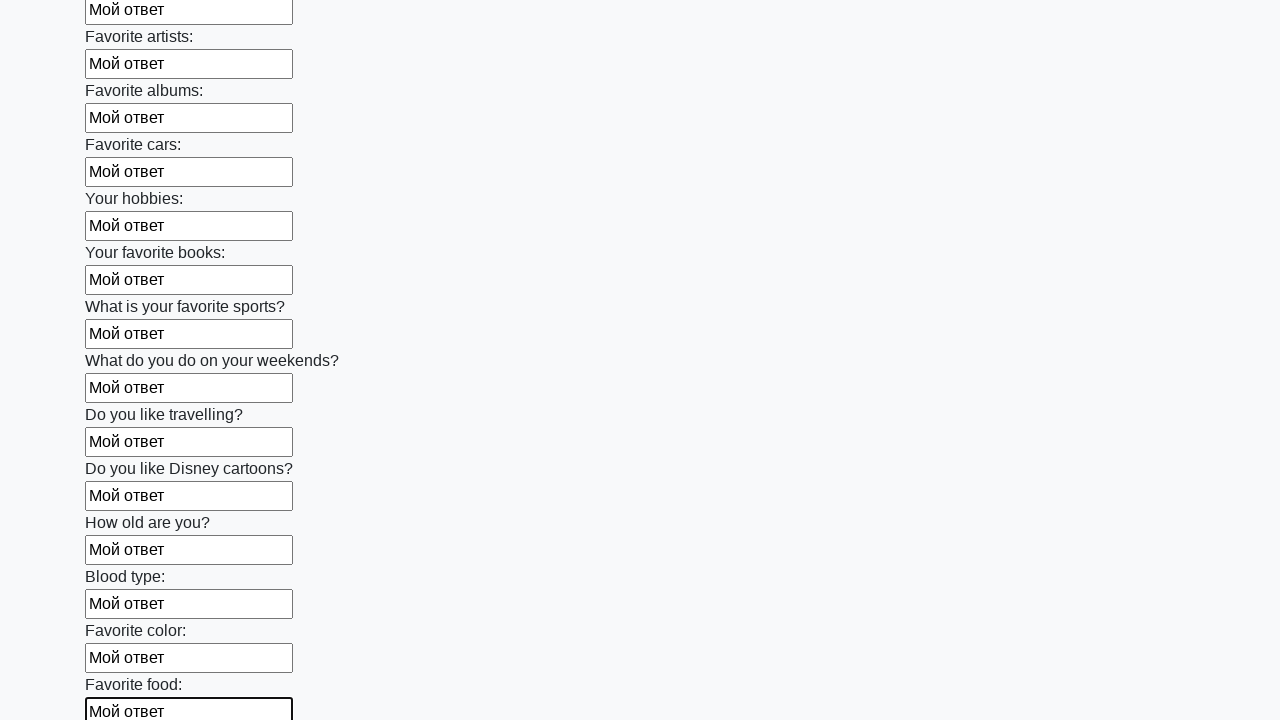

Filled an input field with text 'Мой ответ' on input >> nth=21
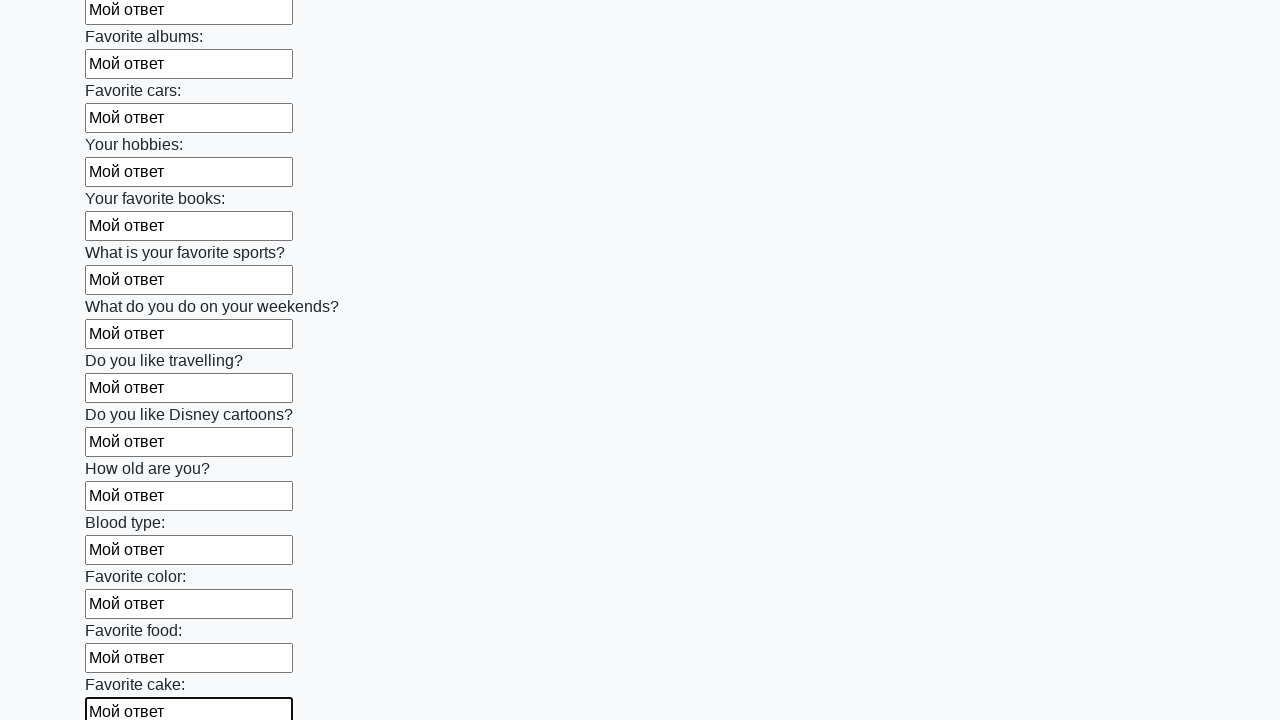

Filled an input field with text 'Мой ответ' on input >> nth=22
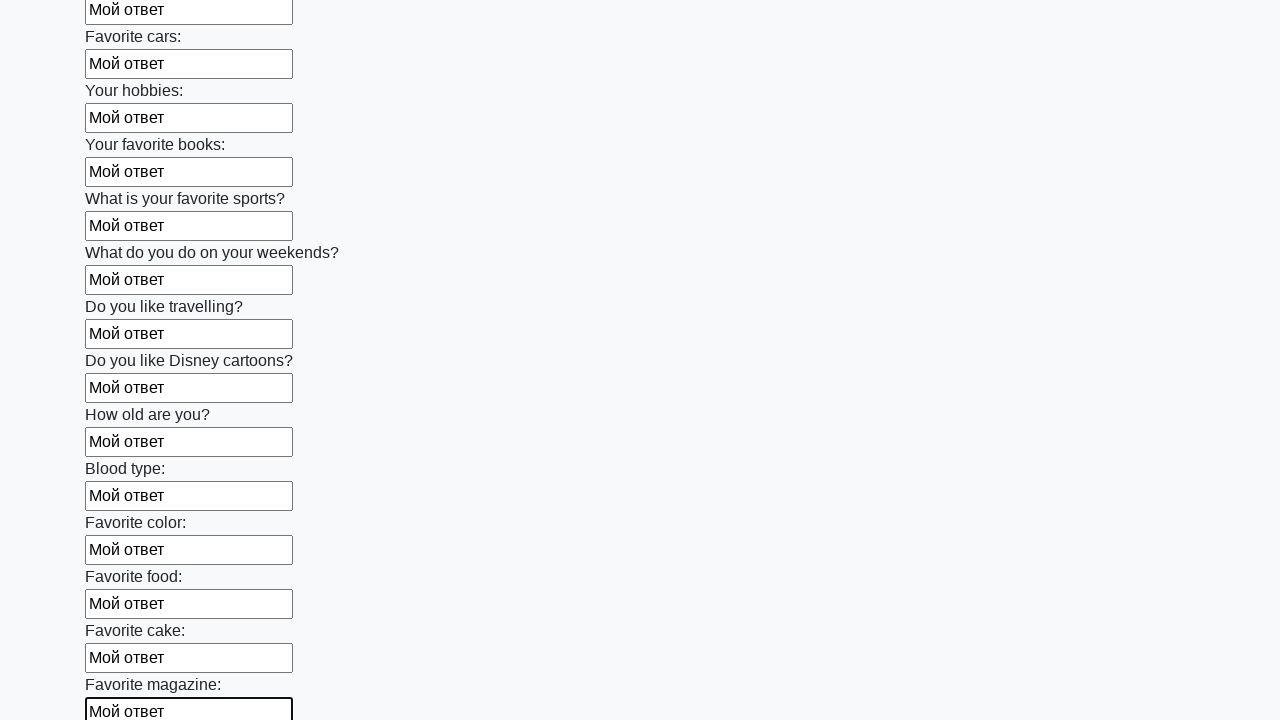

Filled an input field with text 'Мой ответ' on input >> nth=23
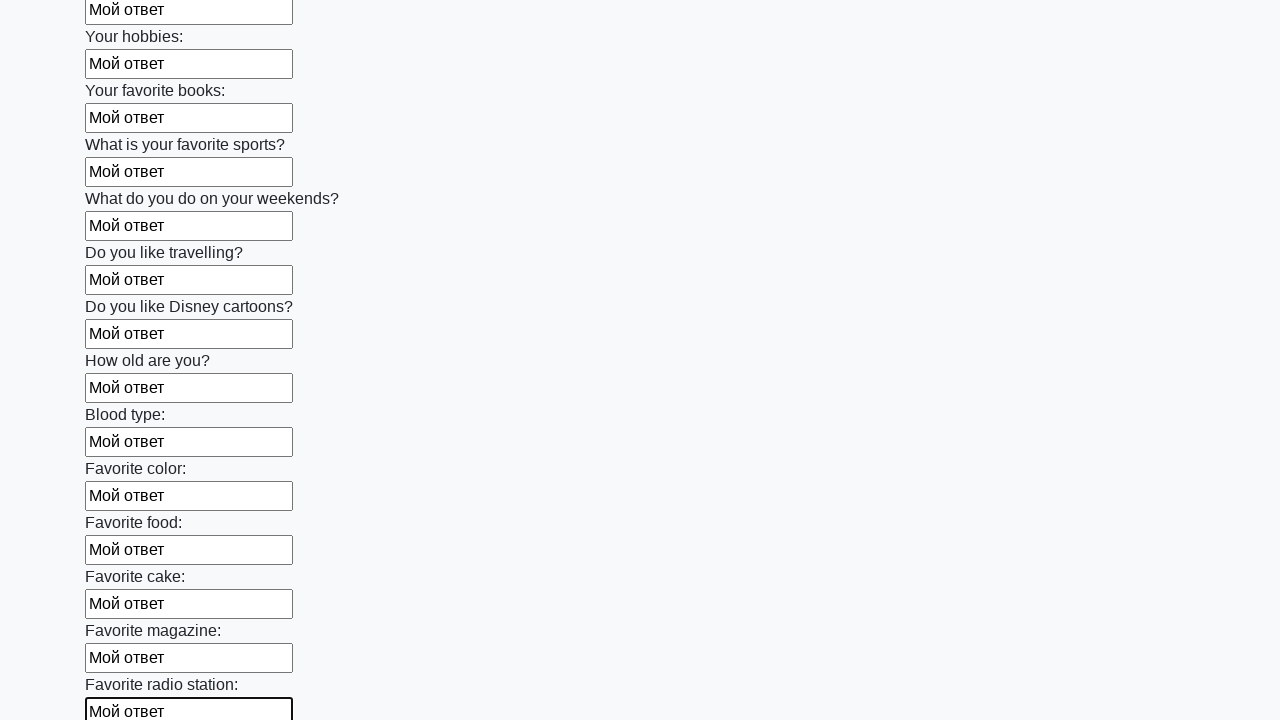

Filled an input field with text 'Мой ответ' on input >> nth=24
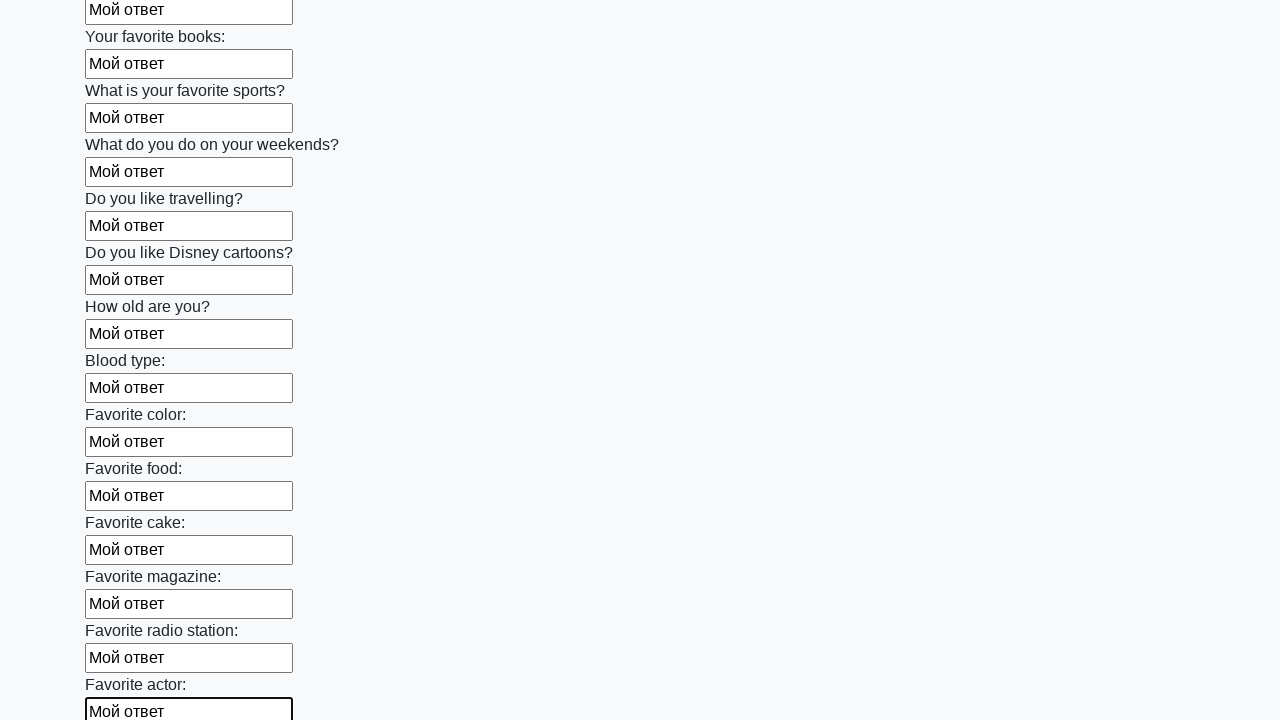

Filled an input field with text 'Мой ответ' on input >> nth=25
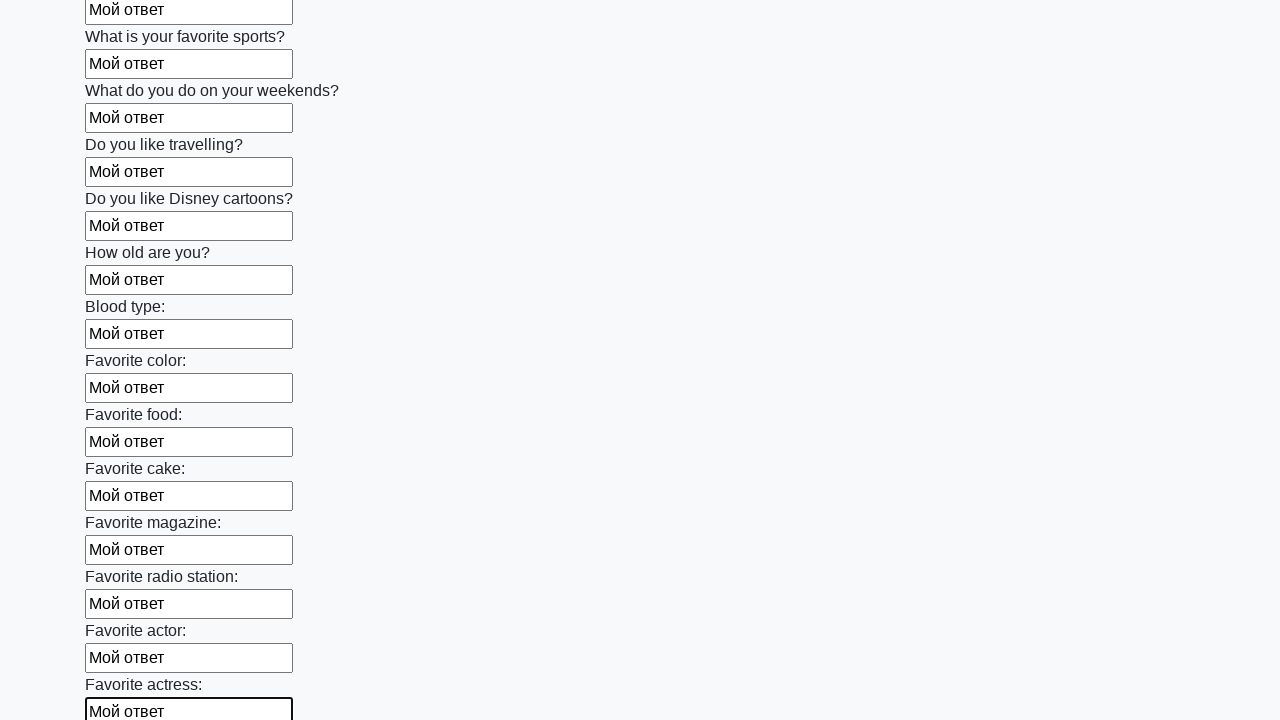

Filled an input field with text 'Мой ответ' on input >> nth=26
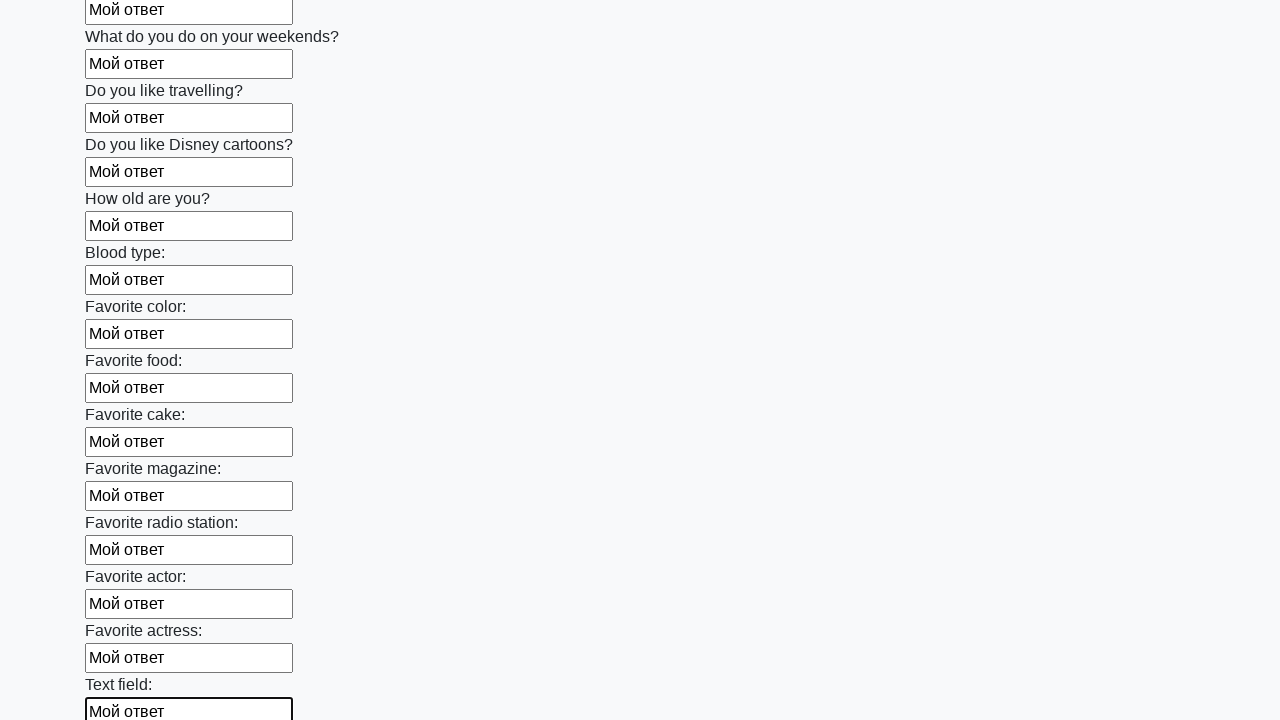

Filled an input field with text 'Мой ответ' on input >> nth=27
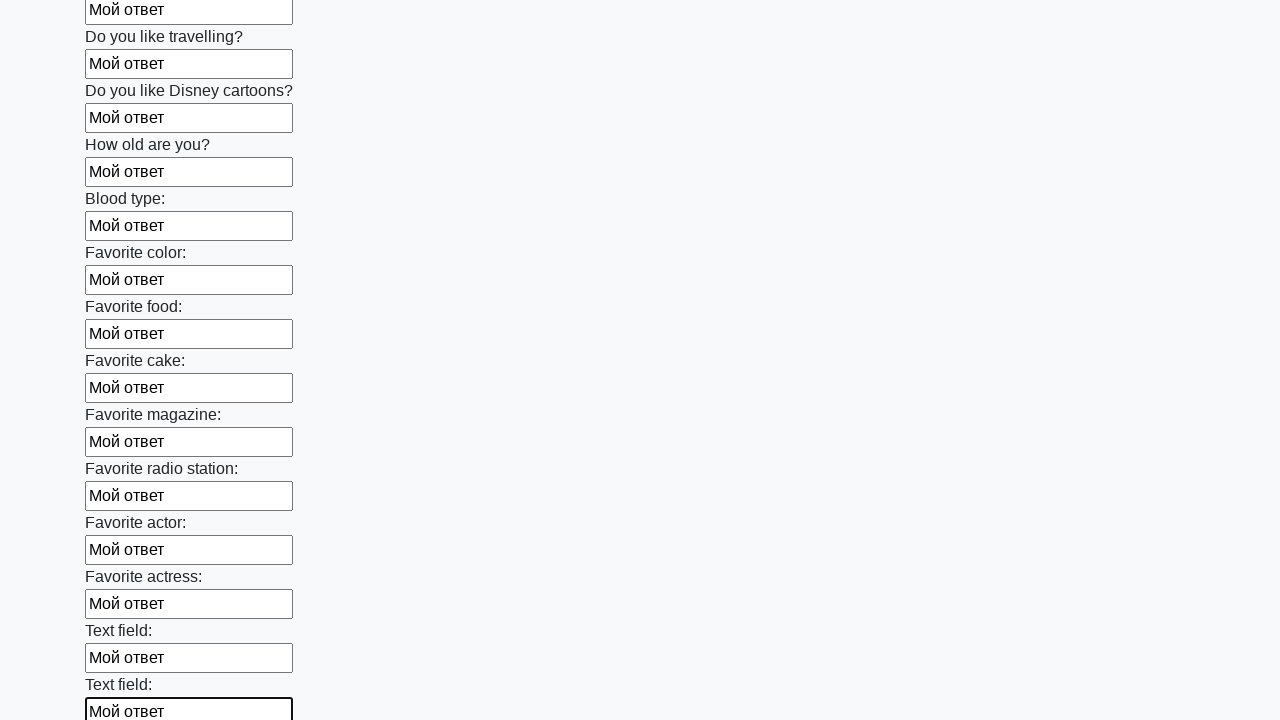

Filled an input field with text 'Мой ответ' on input >> nth=28
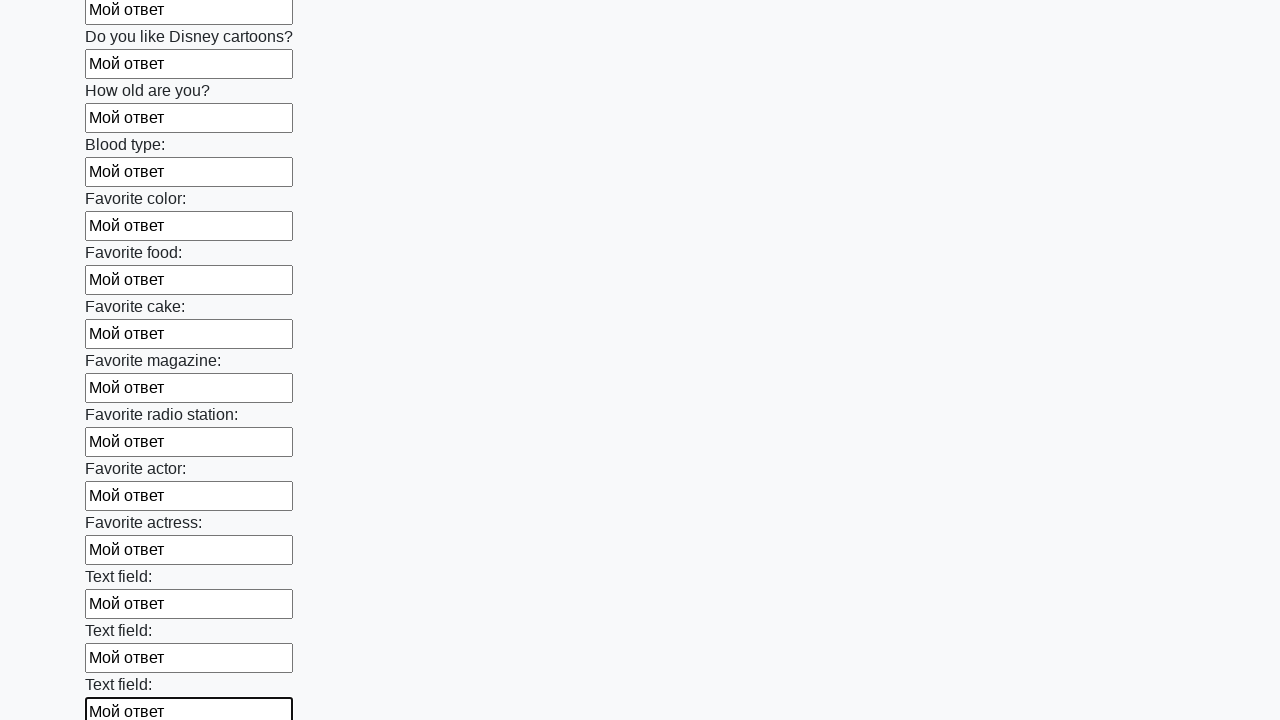

Filled an input field with text 'Мой ответ' on input >> nth=29
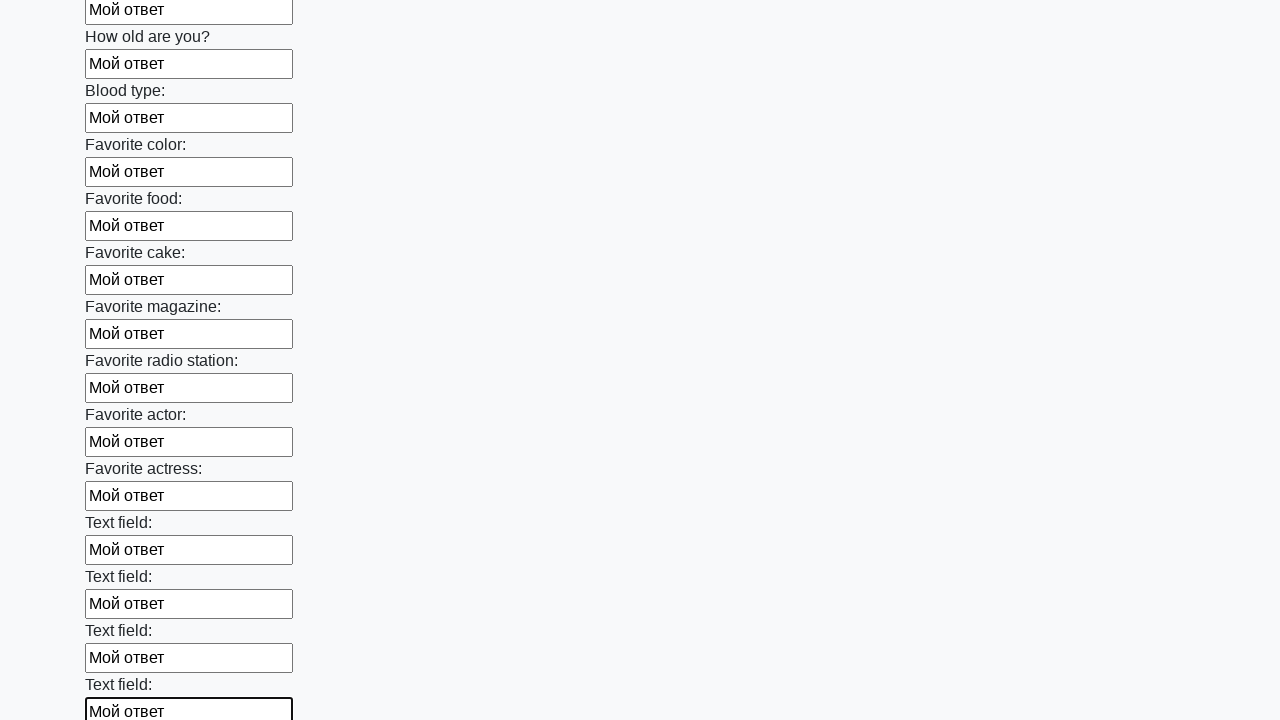

Filled an input field with text 'Мой ответ' on input >> nth=30
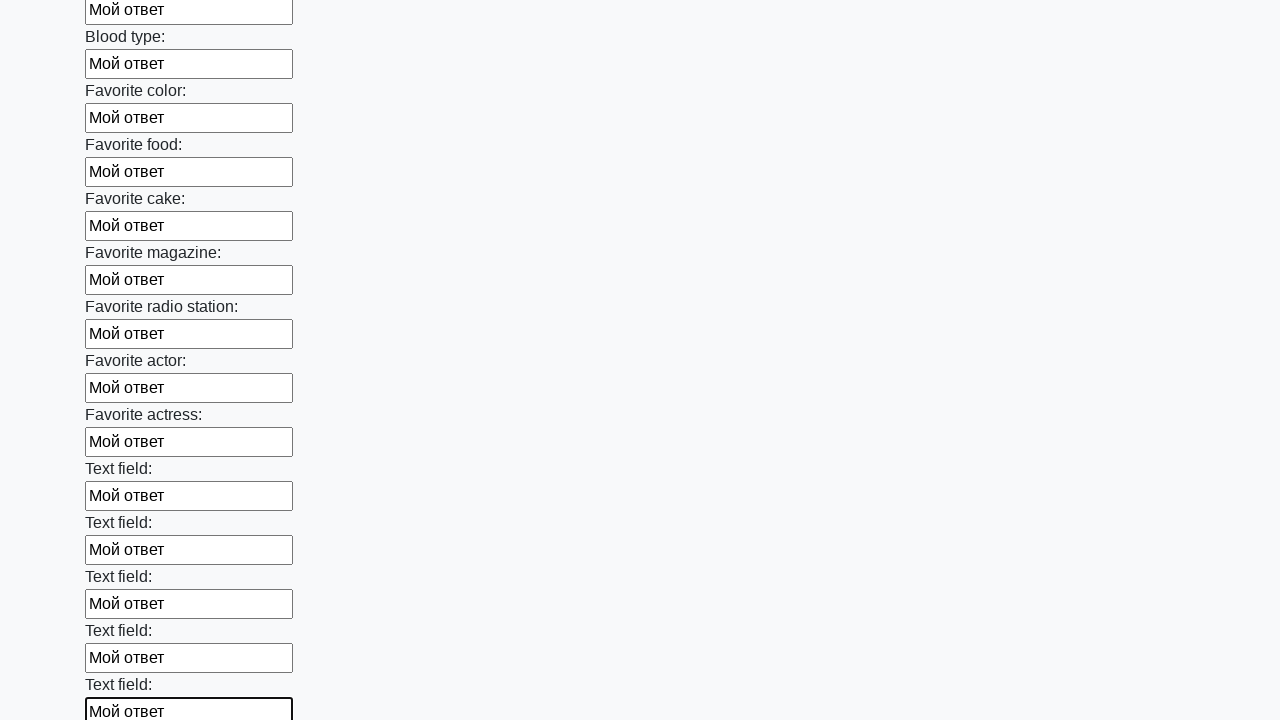

Filled an input field with text 'Мой ответ' on input >> nth=31
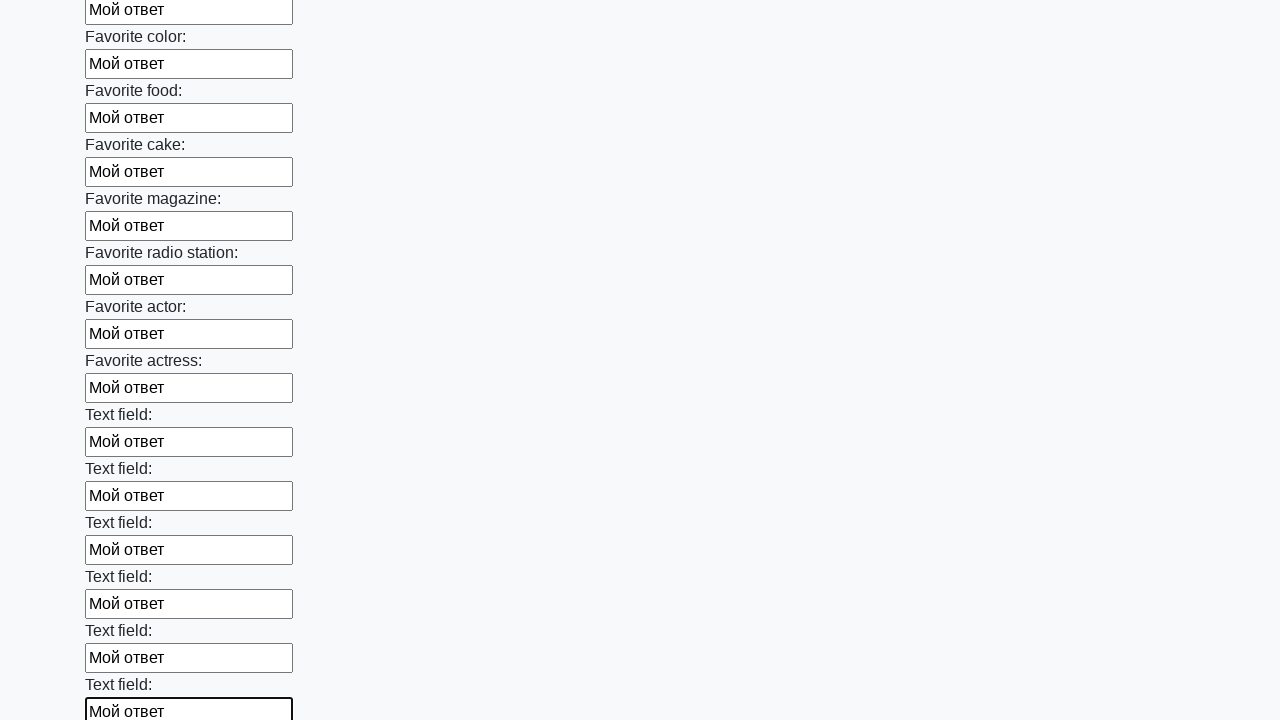

Filled an input field with text 'Мой ответ' on input >> nth=32
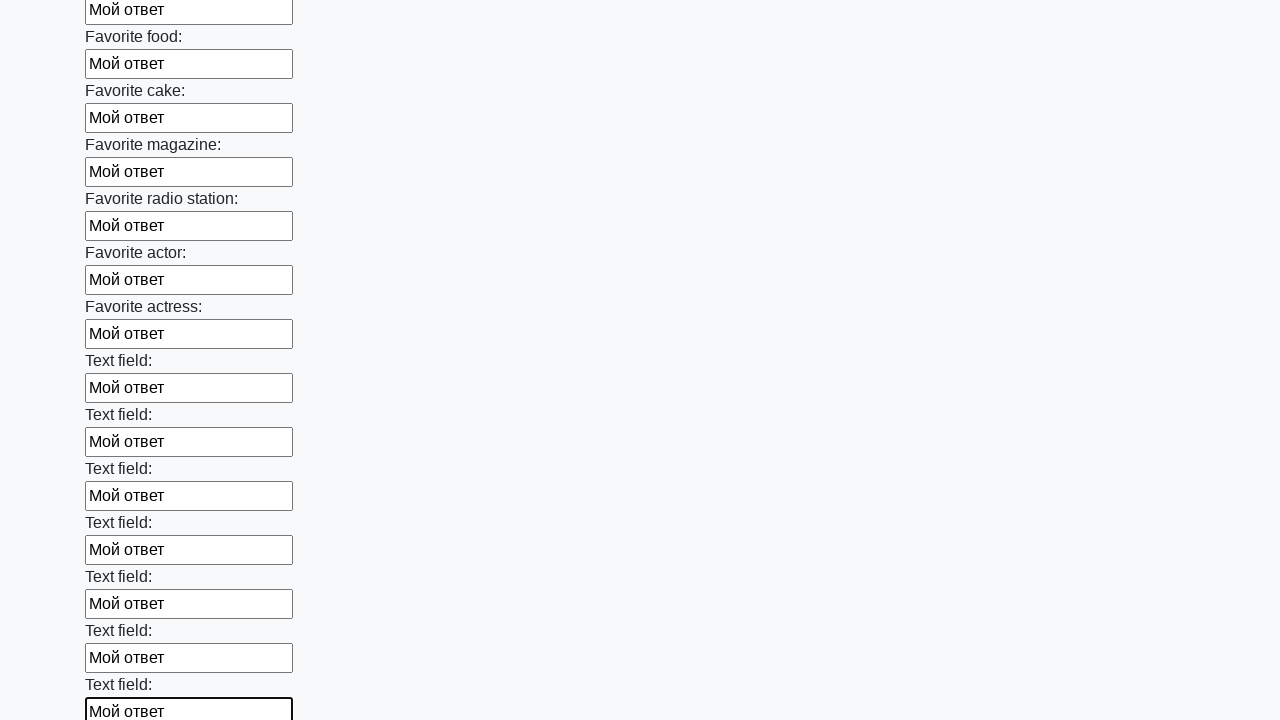

Filled an input field with text 'Мой ответ' on input >> nth=33
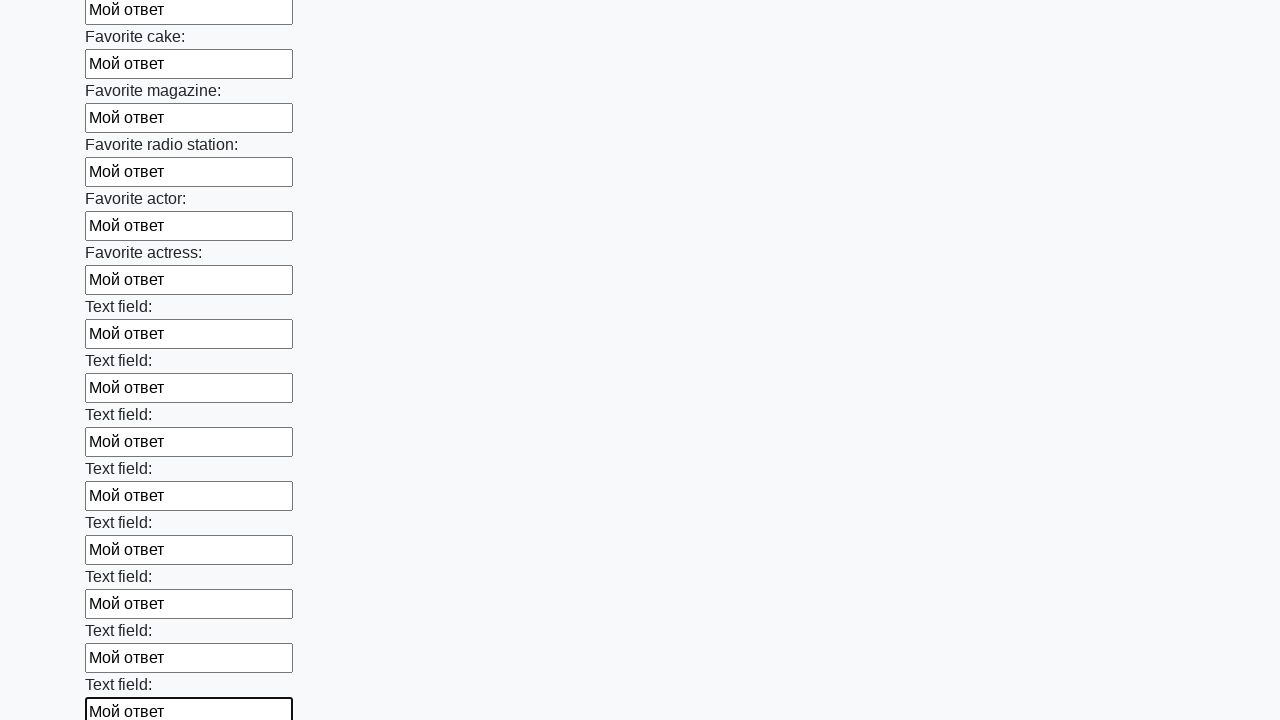

Filled an input field with text 'Мой ответ' on input >> nth=34
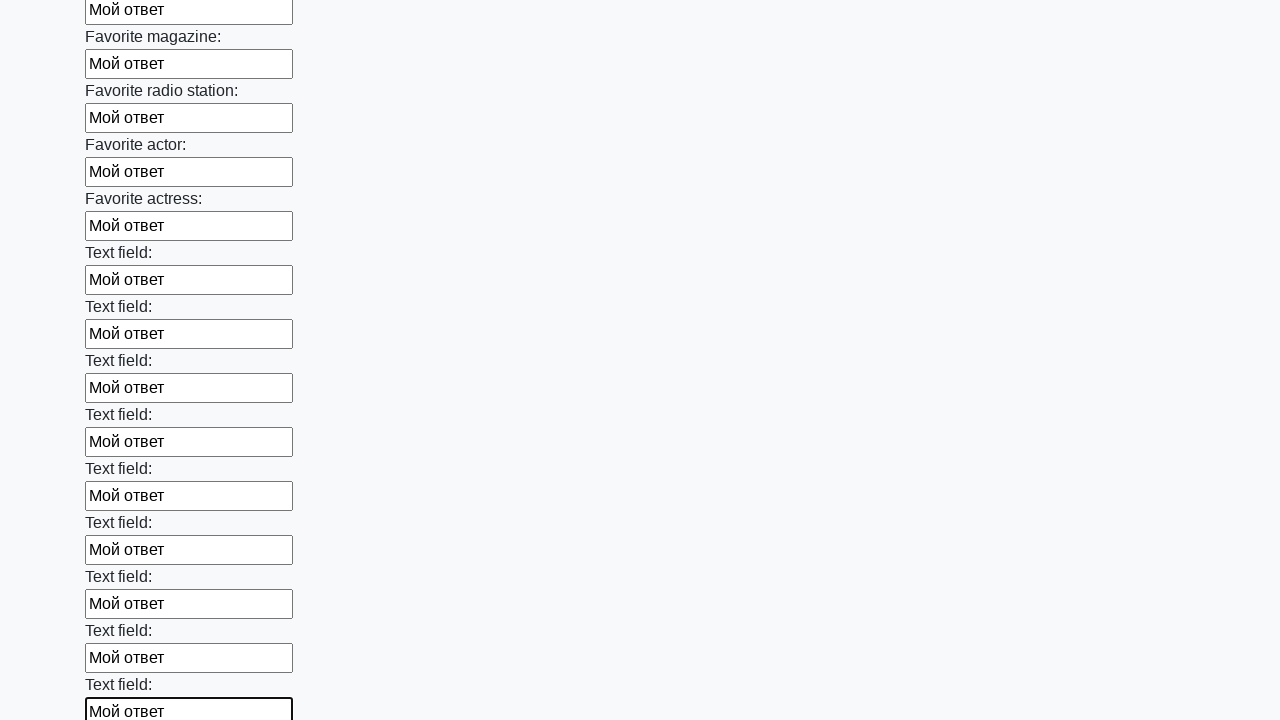

Filled an input field with text 'Мой ответ' on input >> nth=35
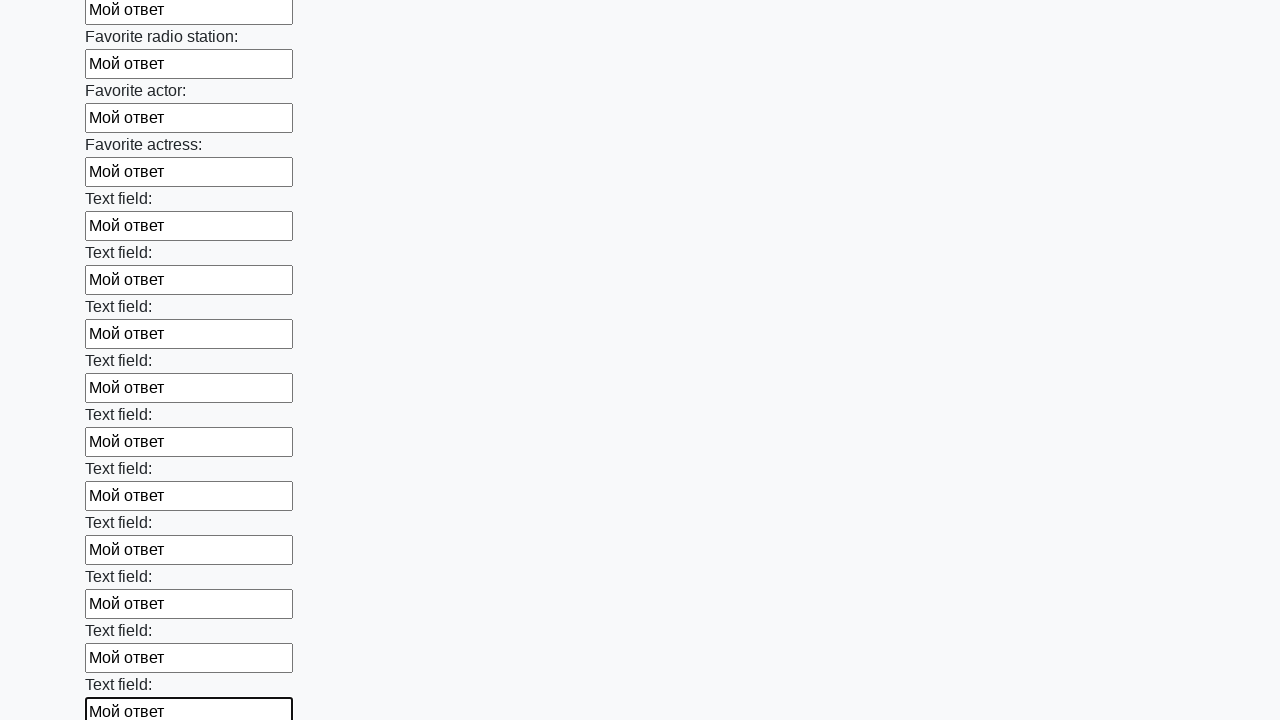

Filled an input field with text 'Мой ответ' on input >> nth=36
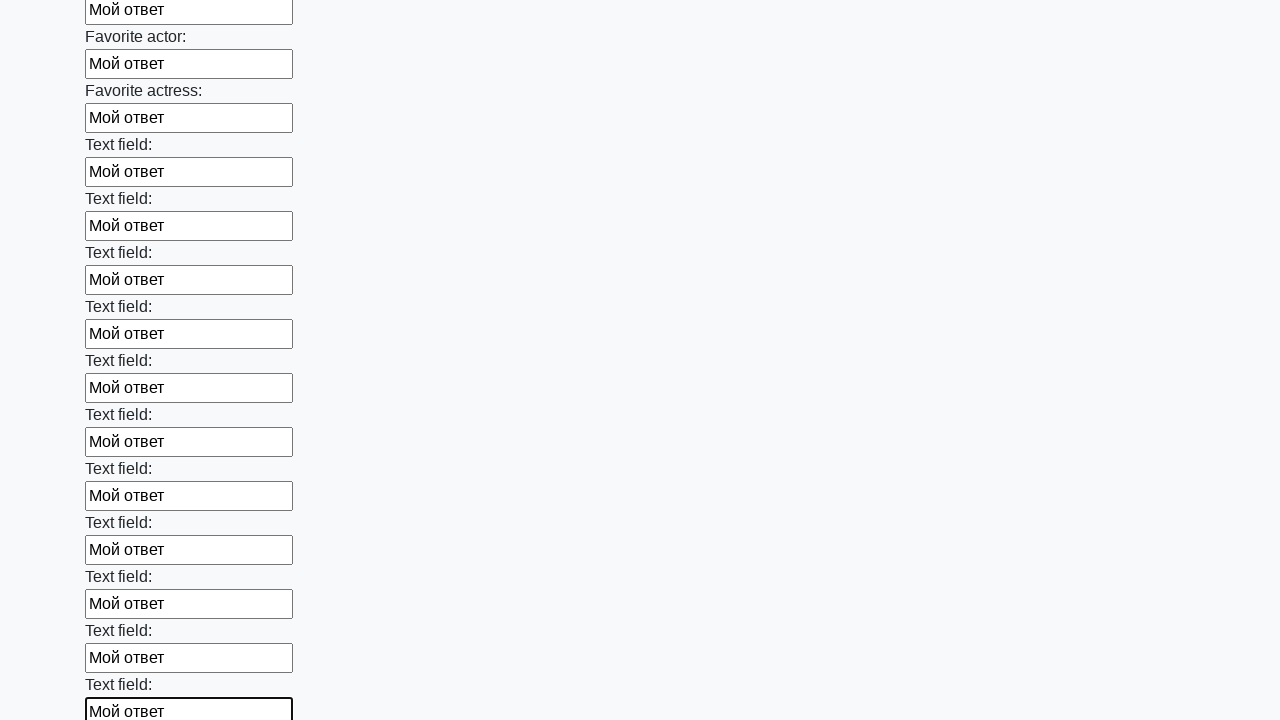

Filled an input field with text 'Мой ответ' on input >> nth=37
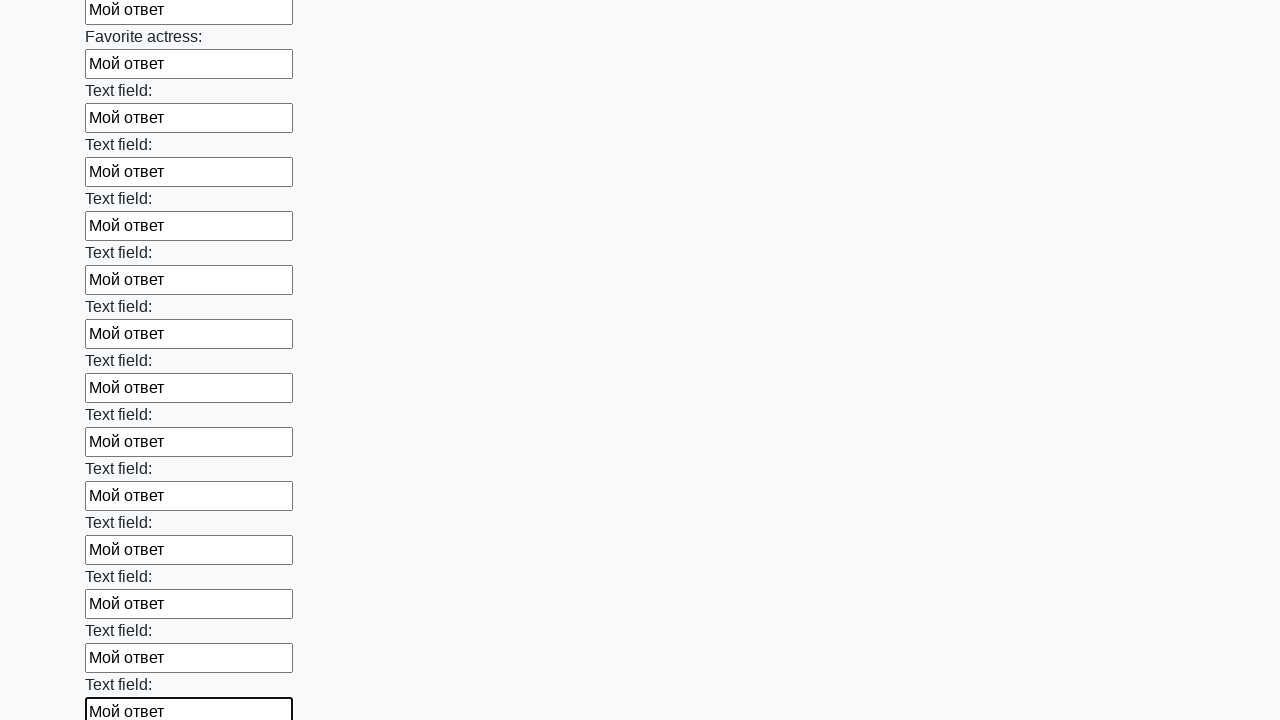

Filled an input field with text 'Мой ответ' on input >> nth=38
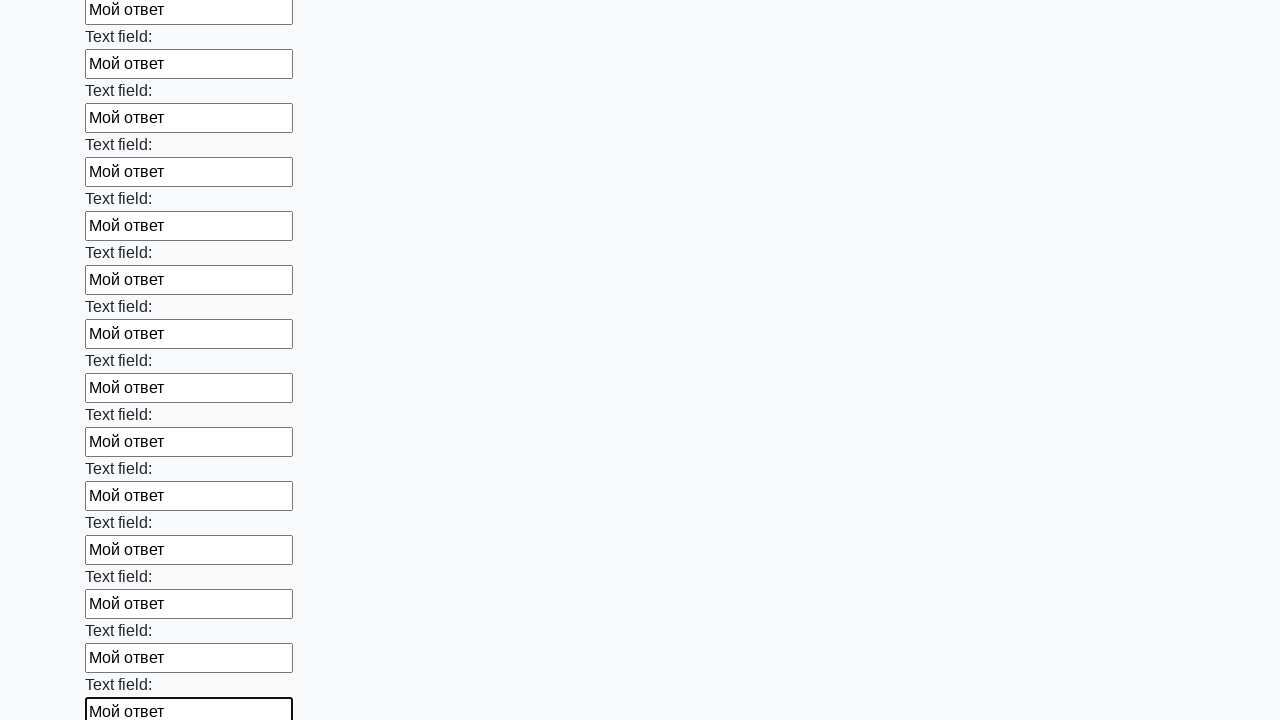

Filled an input field with text 'Мой ответ' on input >> nth=39
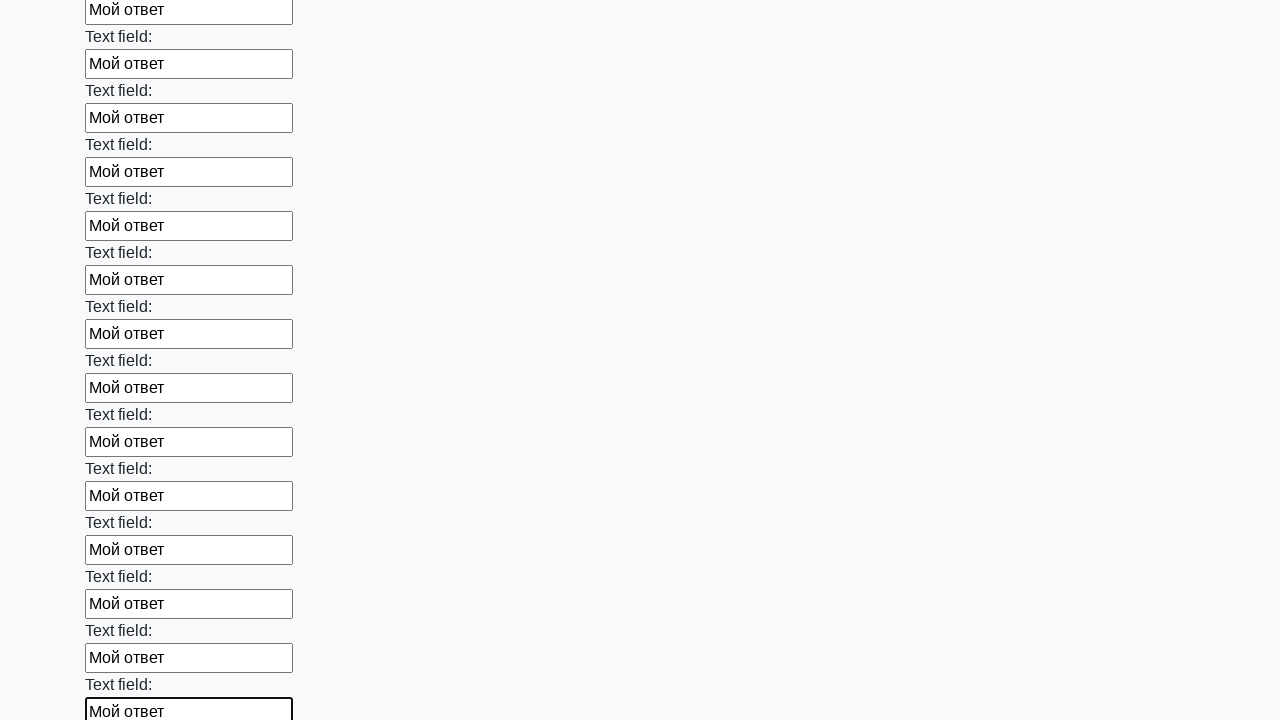

Filled an input field with text 'Мой ответ' on input >> nth=40
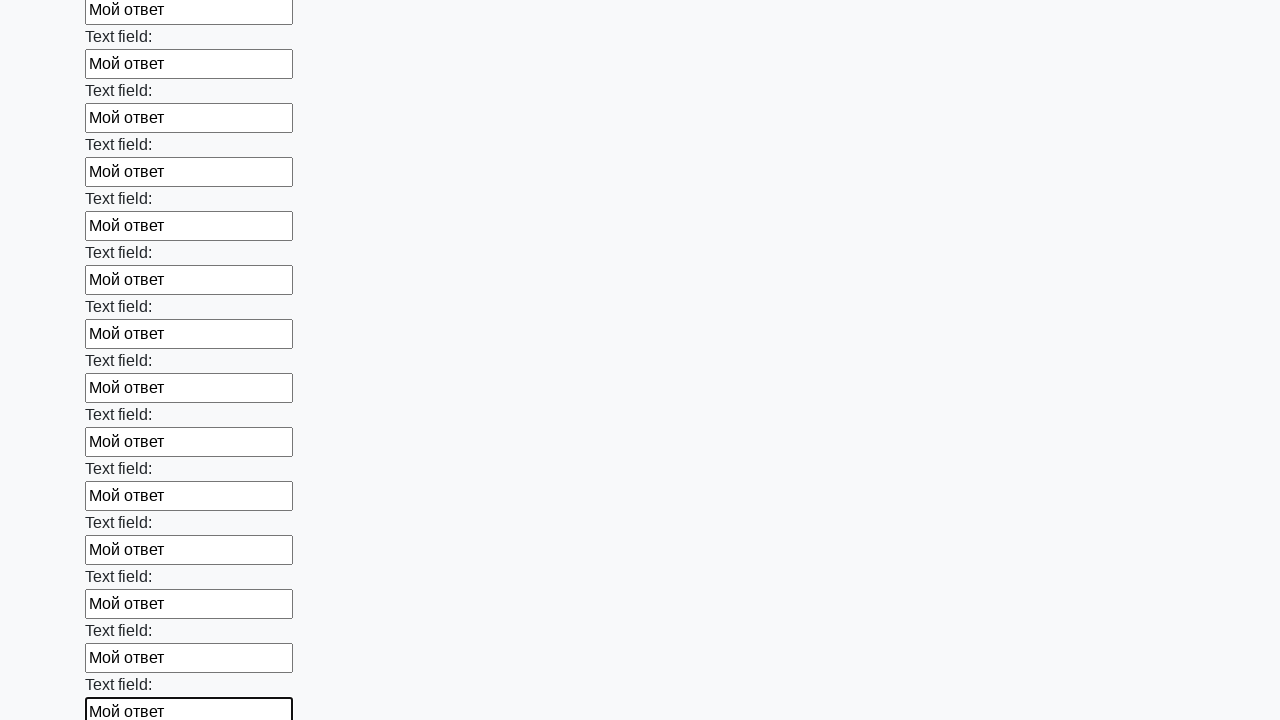

Filled an input field with text 'Мой ответ' on input >> nth=41
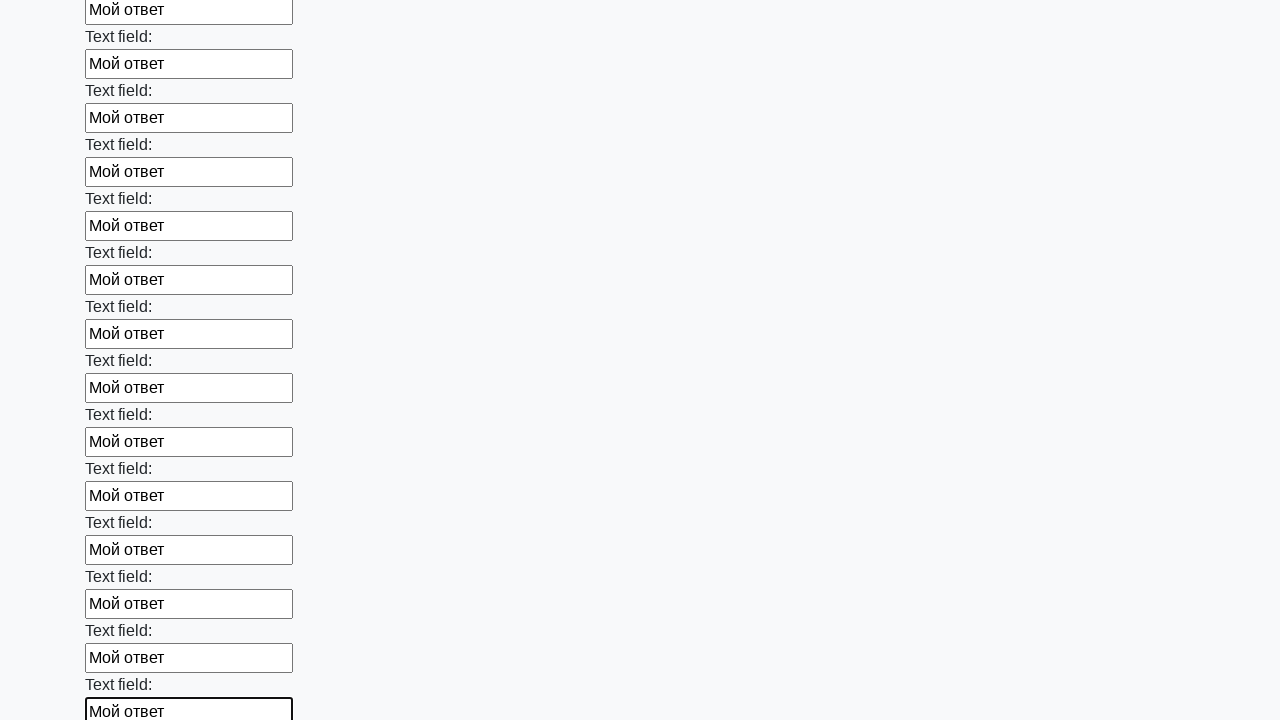

Filled an input field with text 'Мой ответ' on input >> nth=42
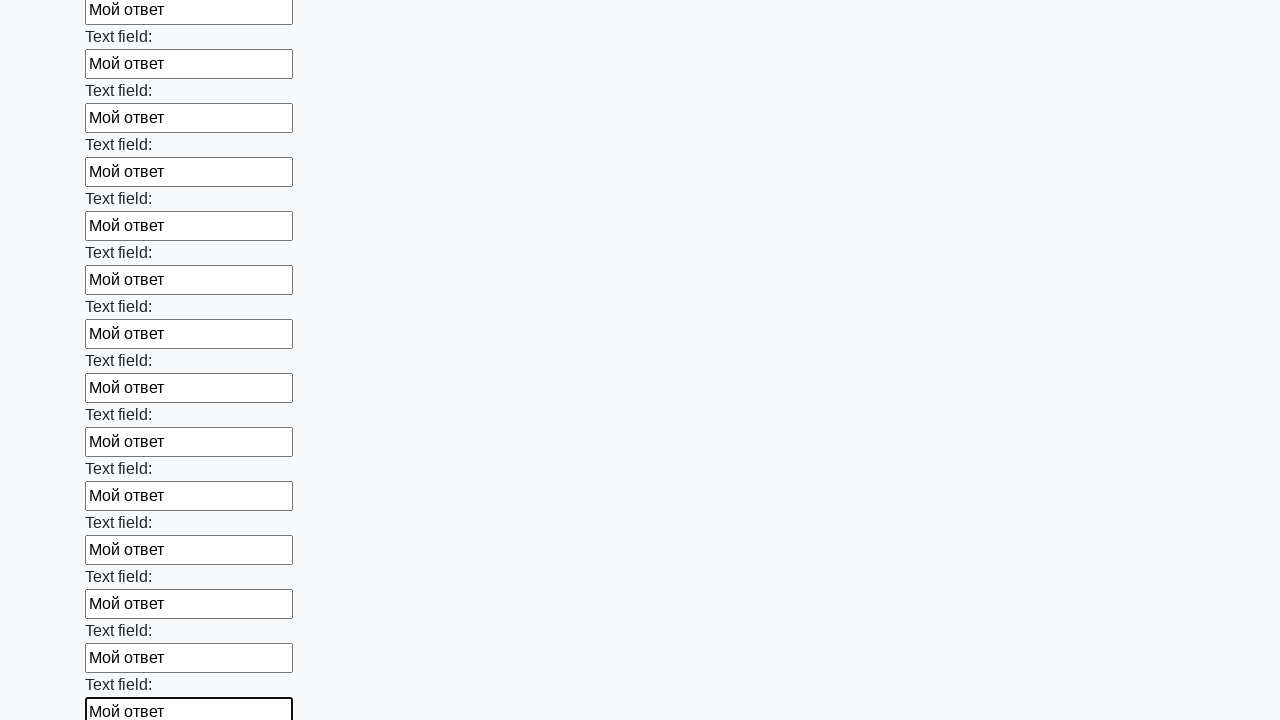

Filled an input field with text 'Мой ответ' on input >> nth=43
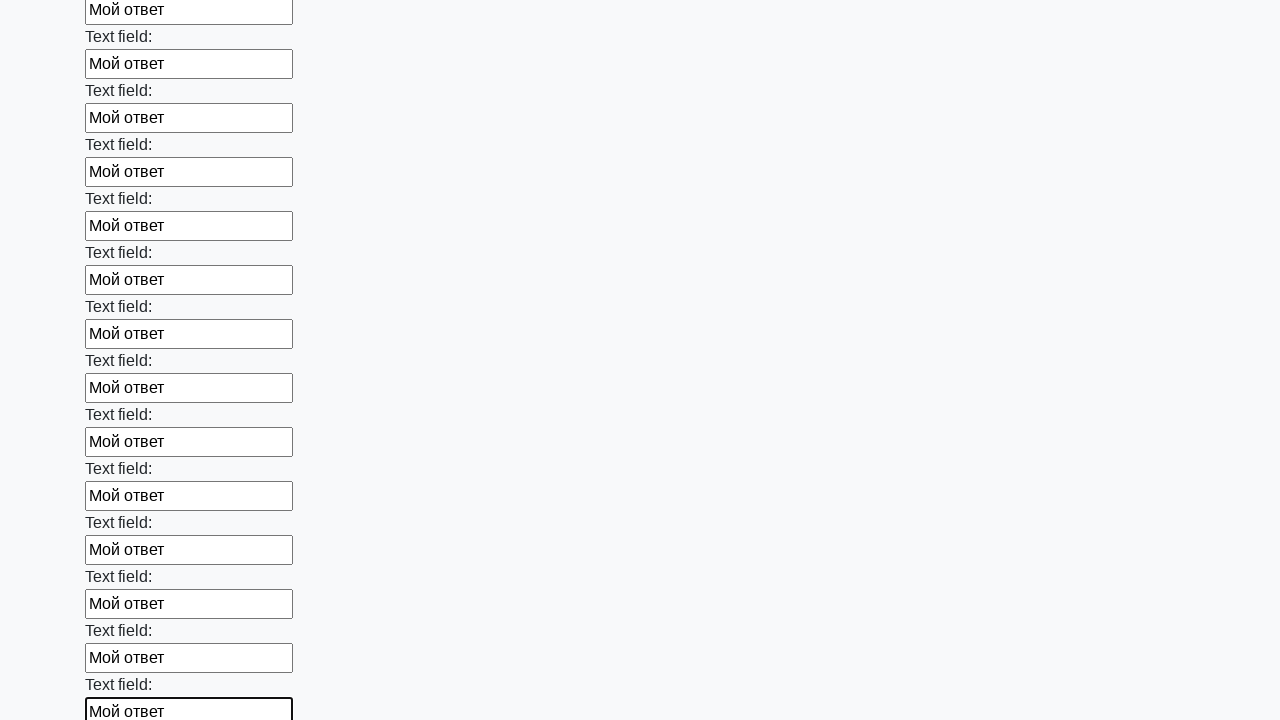

Filled an input field with text 'Мой ответ' on input >> nth=44
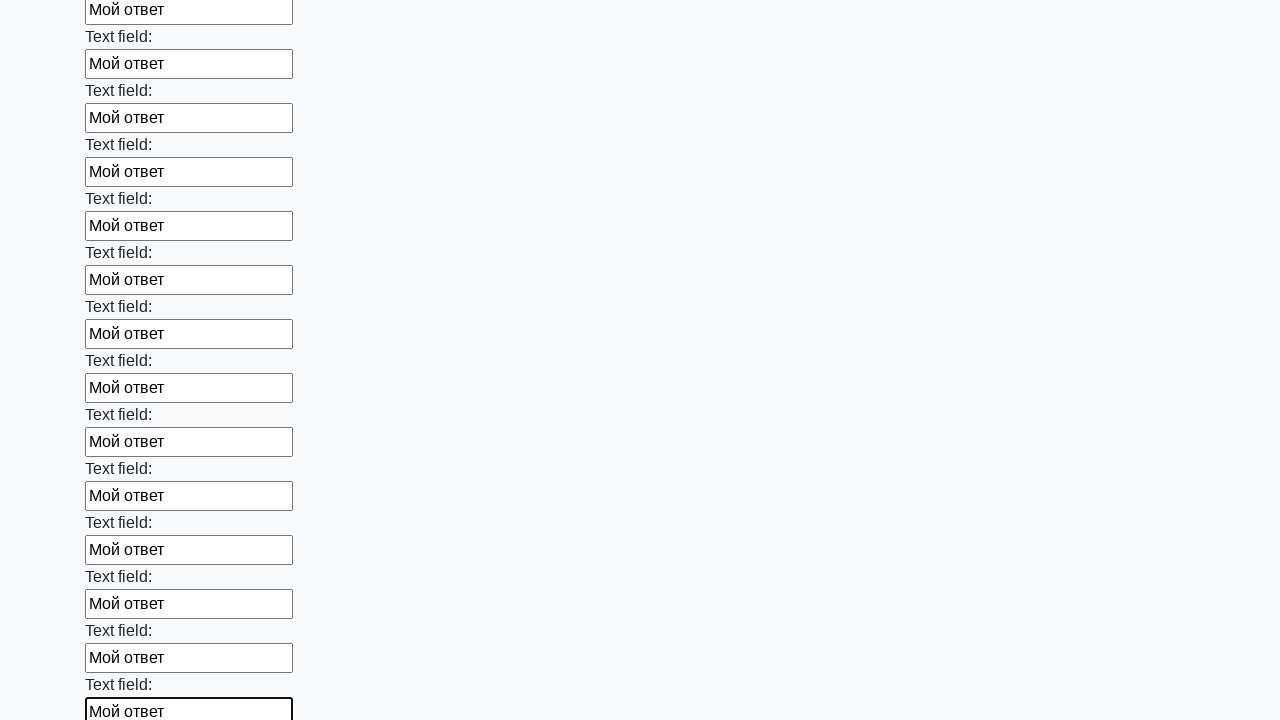

Filled an input field with text 'Мой ответ' on input >> nth=45
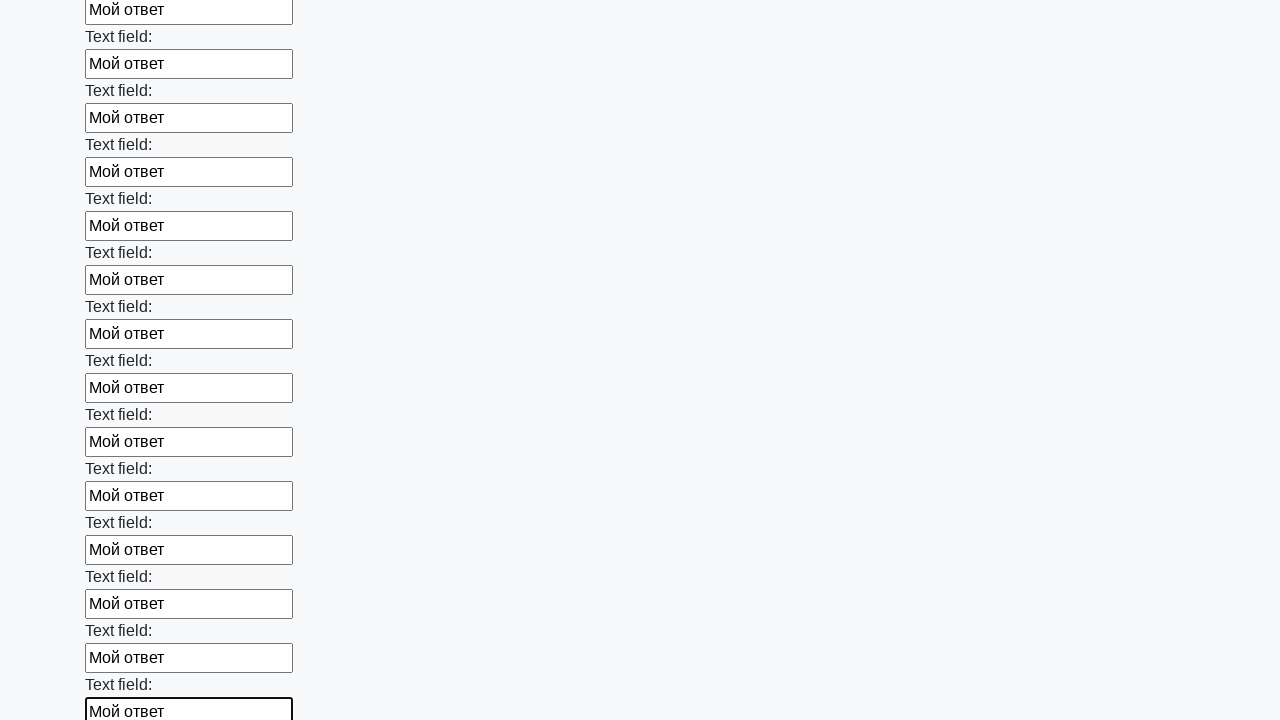

Filled an input field with text 'Мой ответ' on input >> nth=46
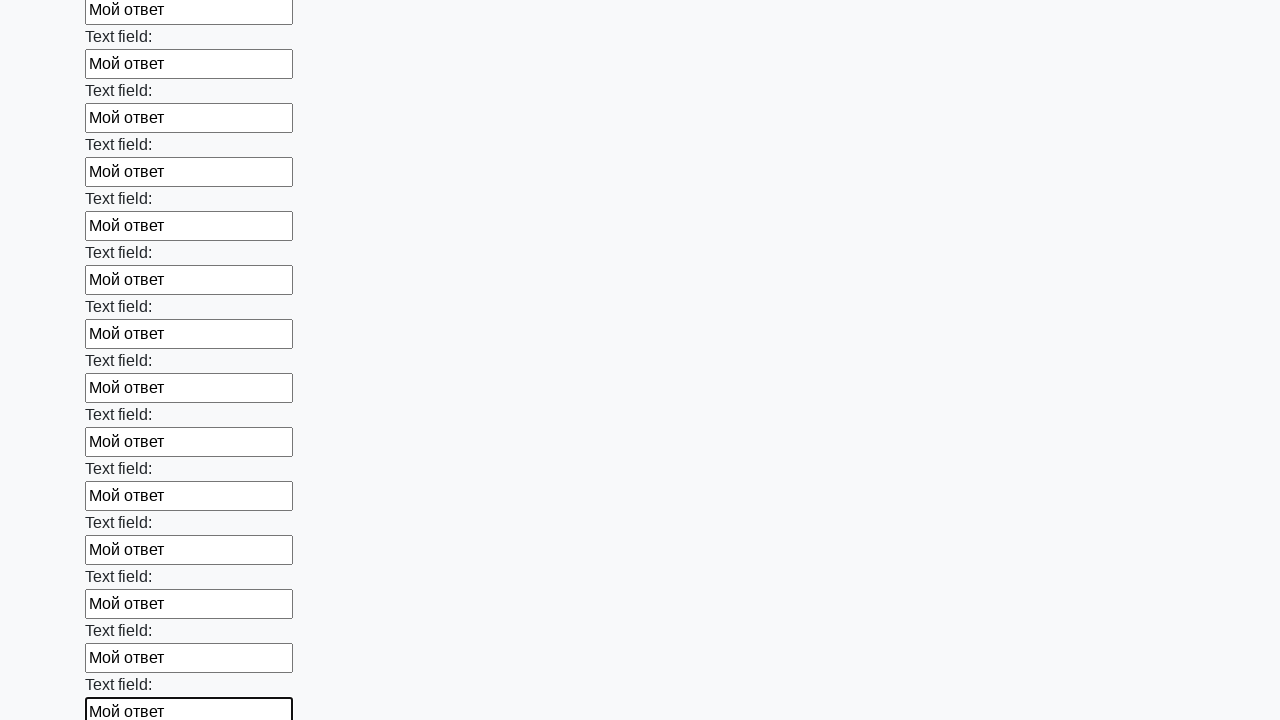

Filled an input field with text 'Мой ответ' on input >> nth=47
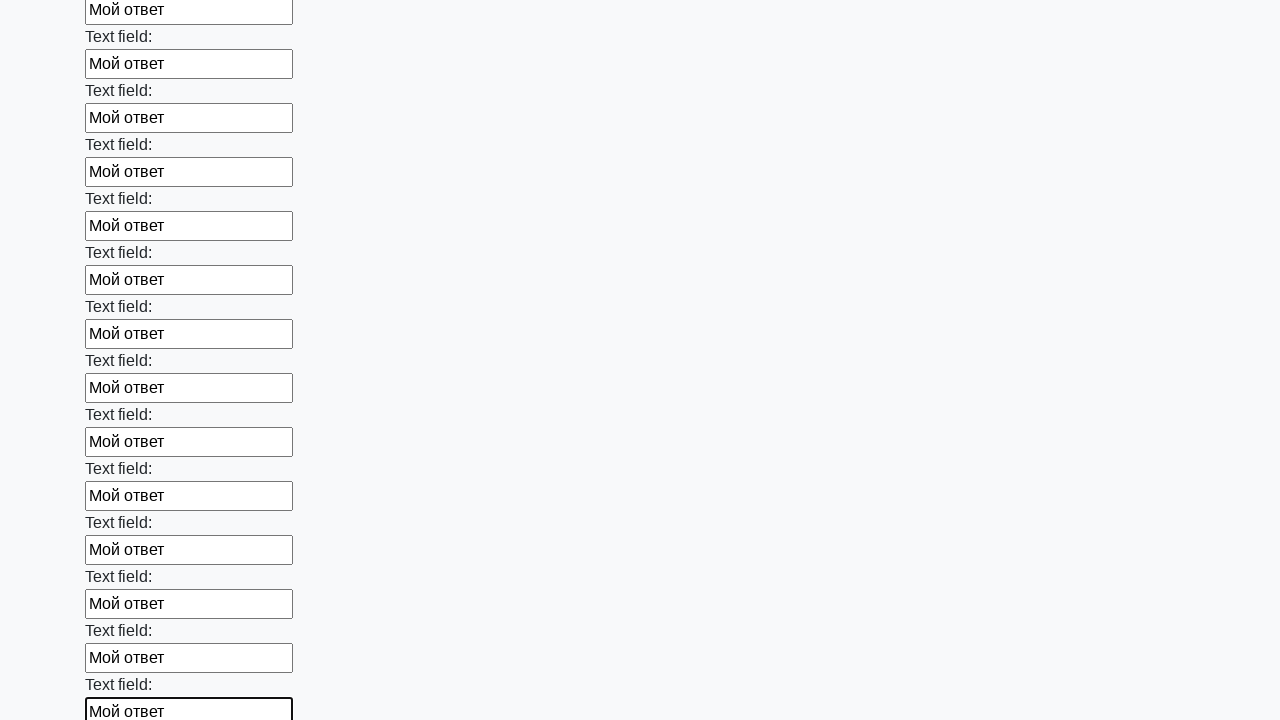

Filled an input field with text 'Мой ответ' on input >> nth=48
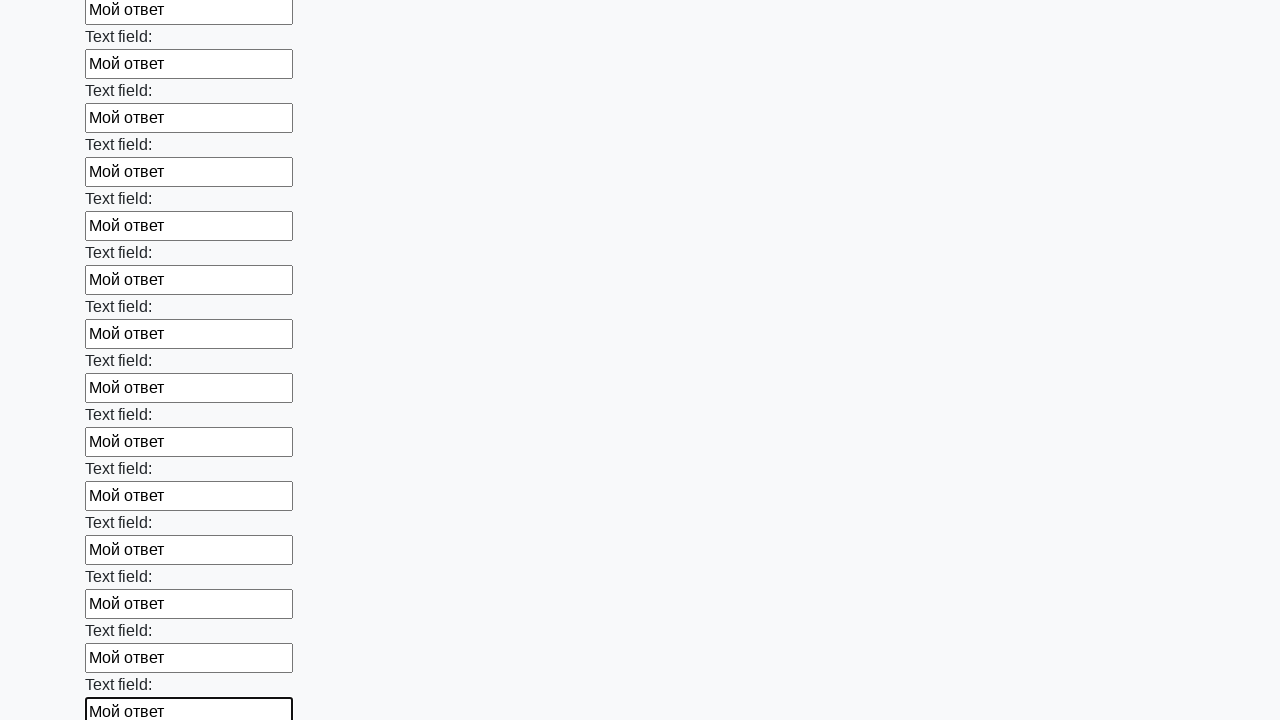

Filled an input field with text 'Мой ответ' on input >> nth=49
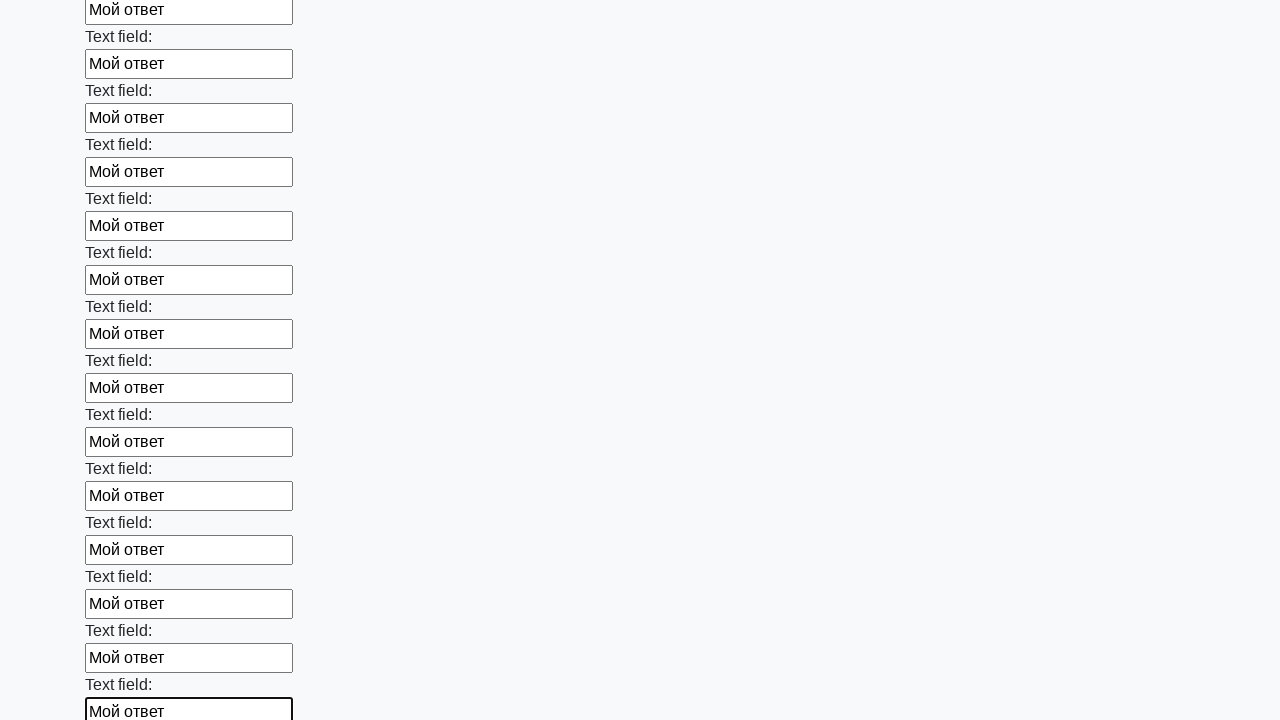

Filled an input field with text 'Мой ответ' on input >> nth=50
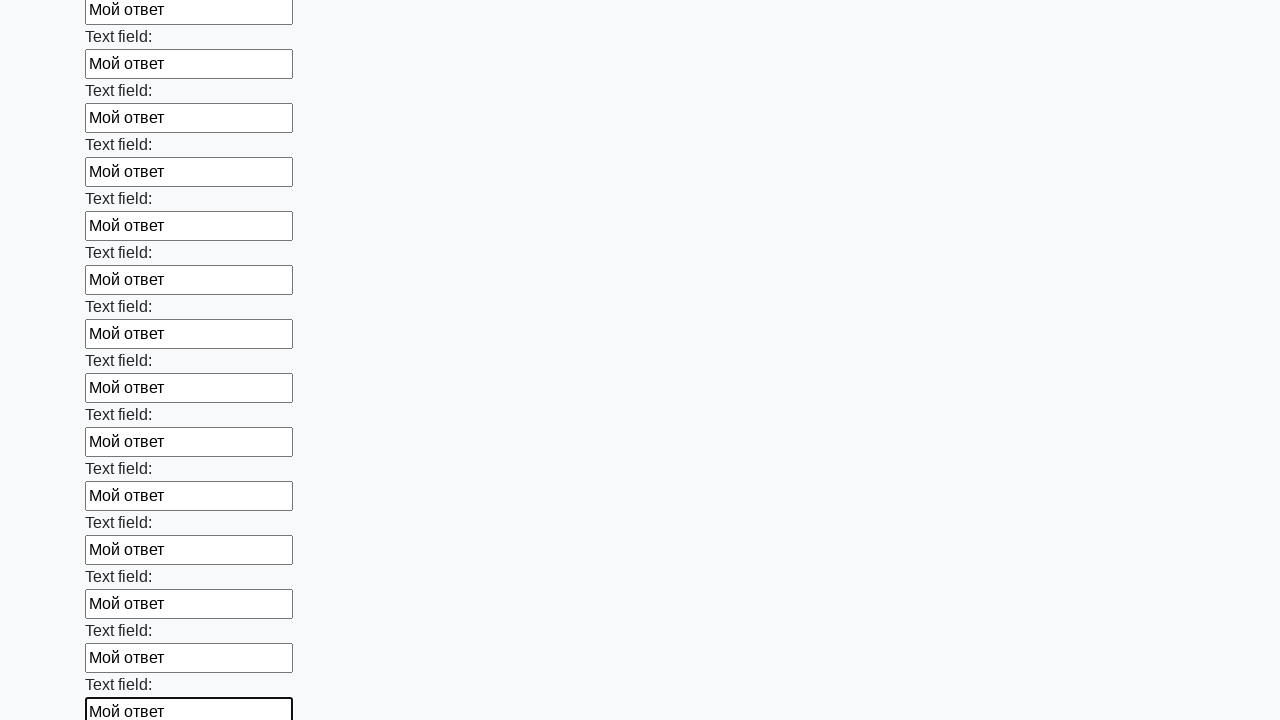

Filled an input field with text 'Мой ответ' on input >> nth=51
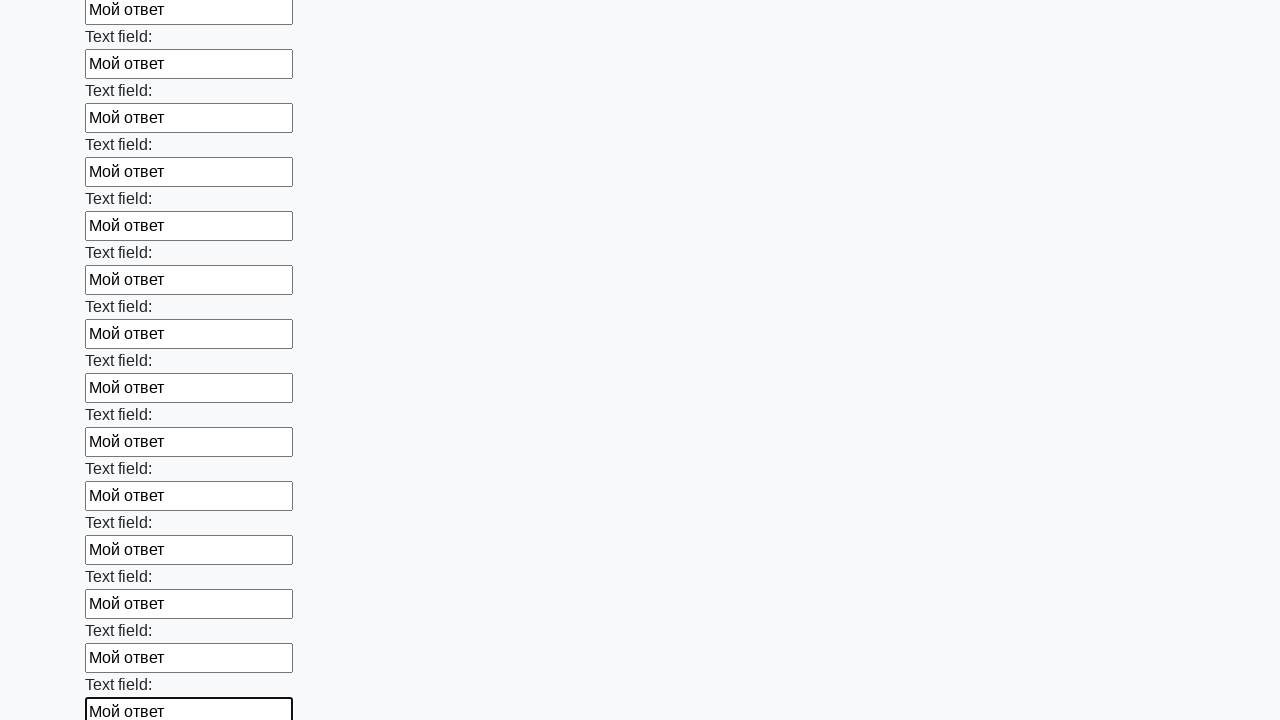

Filled an input field with text 'Мой ответ' on input >> nth=52
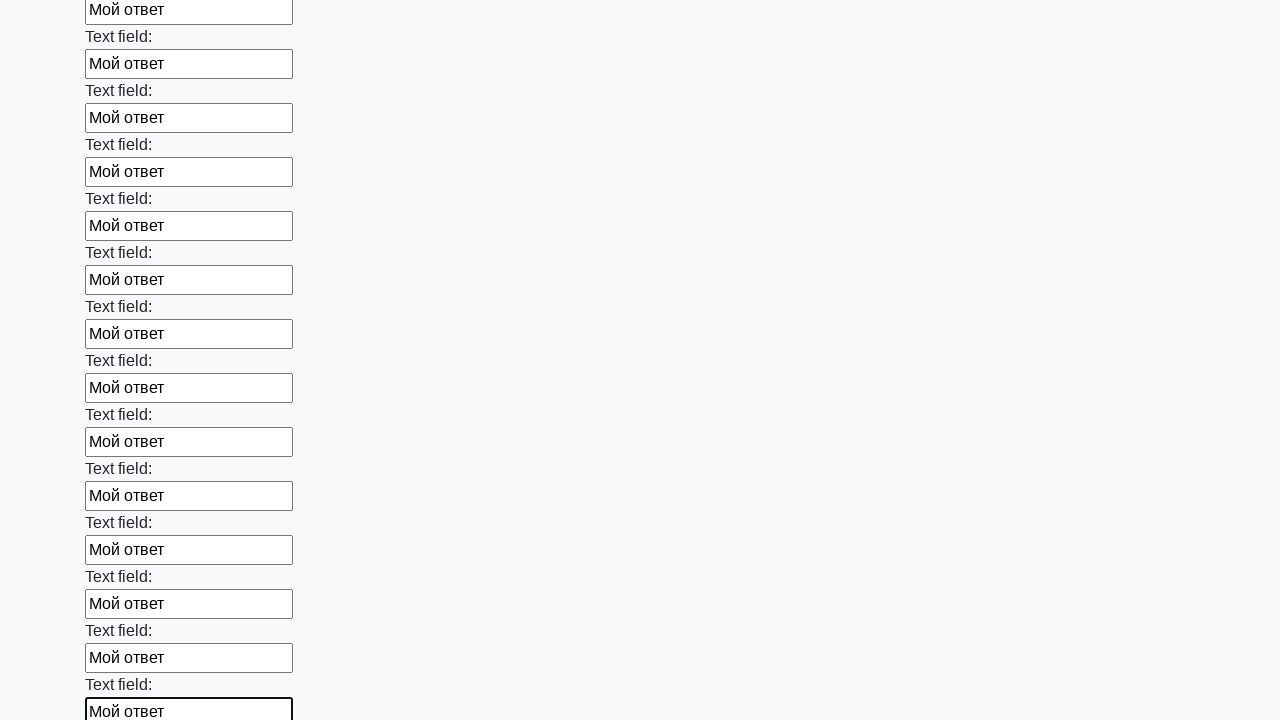

Filled an input field with text 'Мой ответ' on input >> nth=53
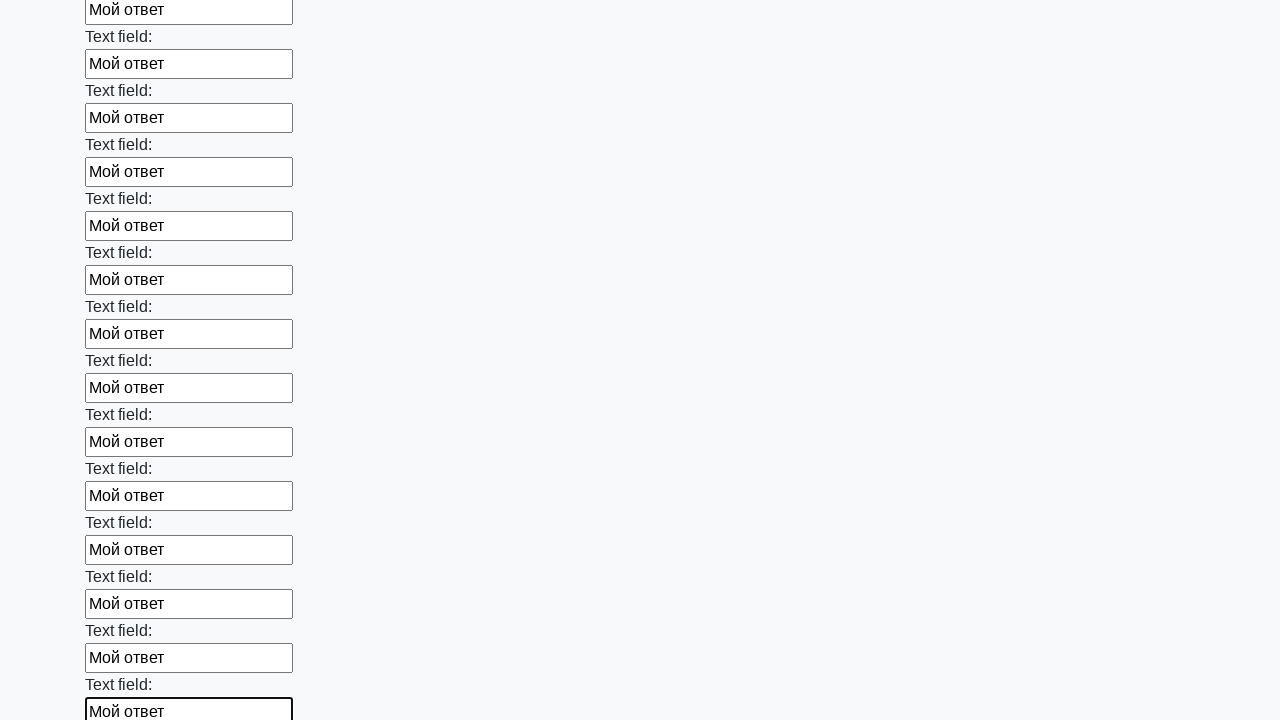

Filled an input field with text 'Мой ответ' on input >> nth=54
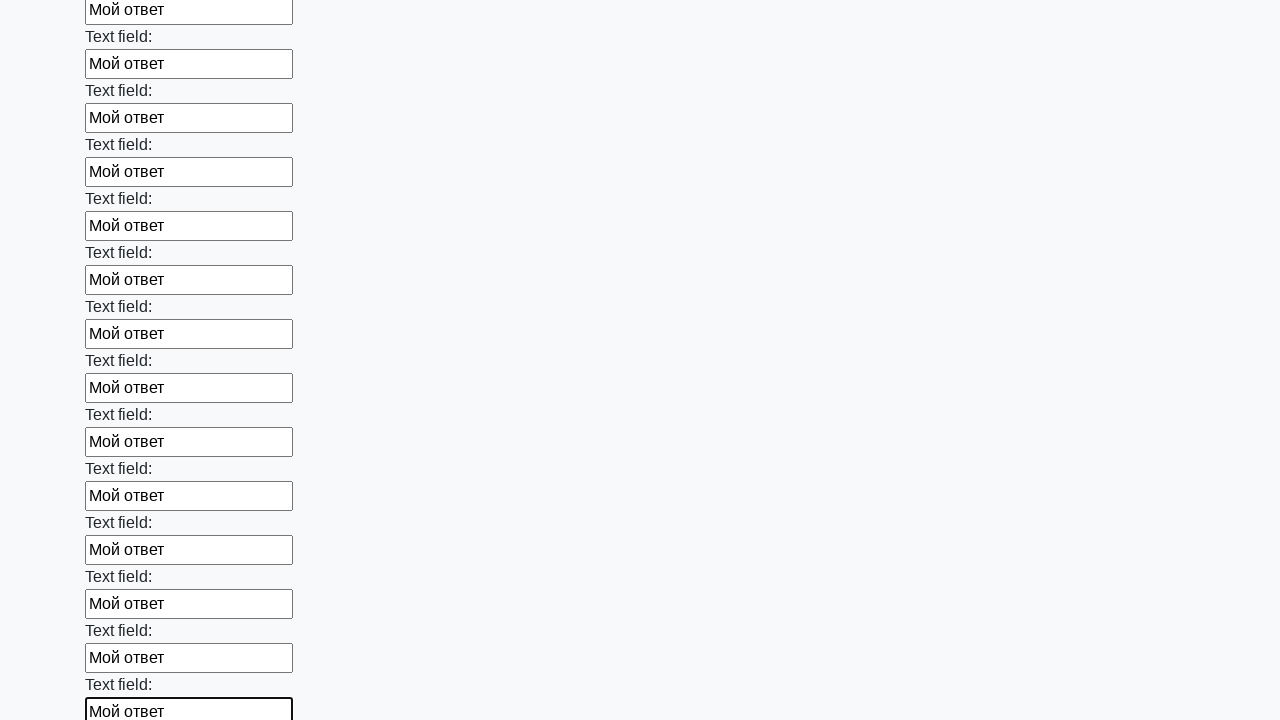

Filled an input field with text 'Мой ответ' on input >> nth=55
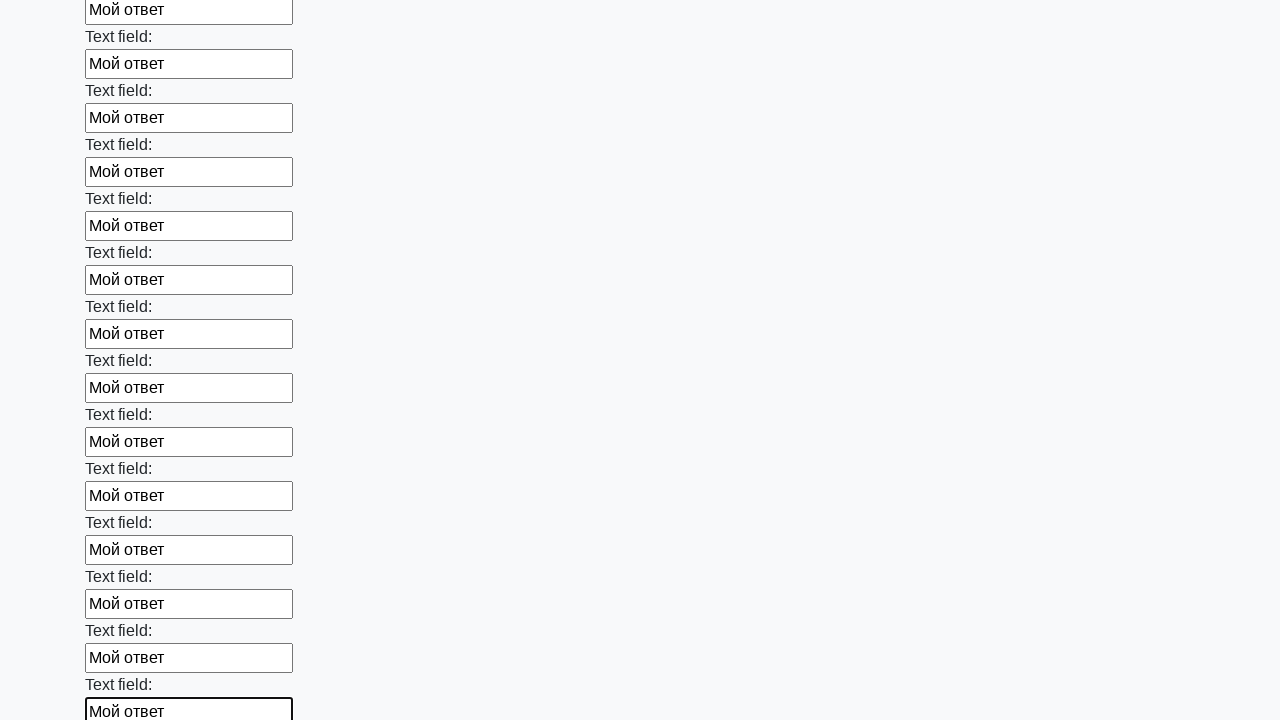

Filled an input field with text 'Мой ответ' on input >> nth=56
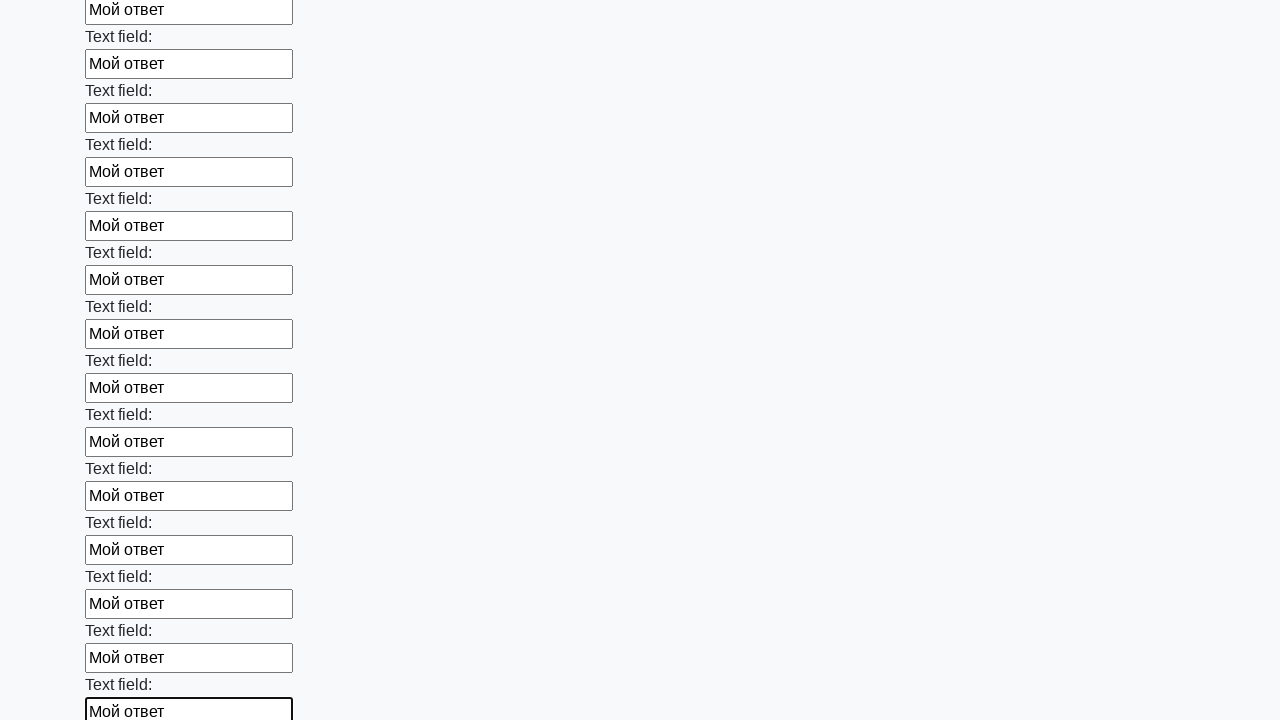

Filled an input field with text 'Мой ответ' on input >> nth=57
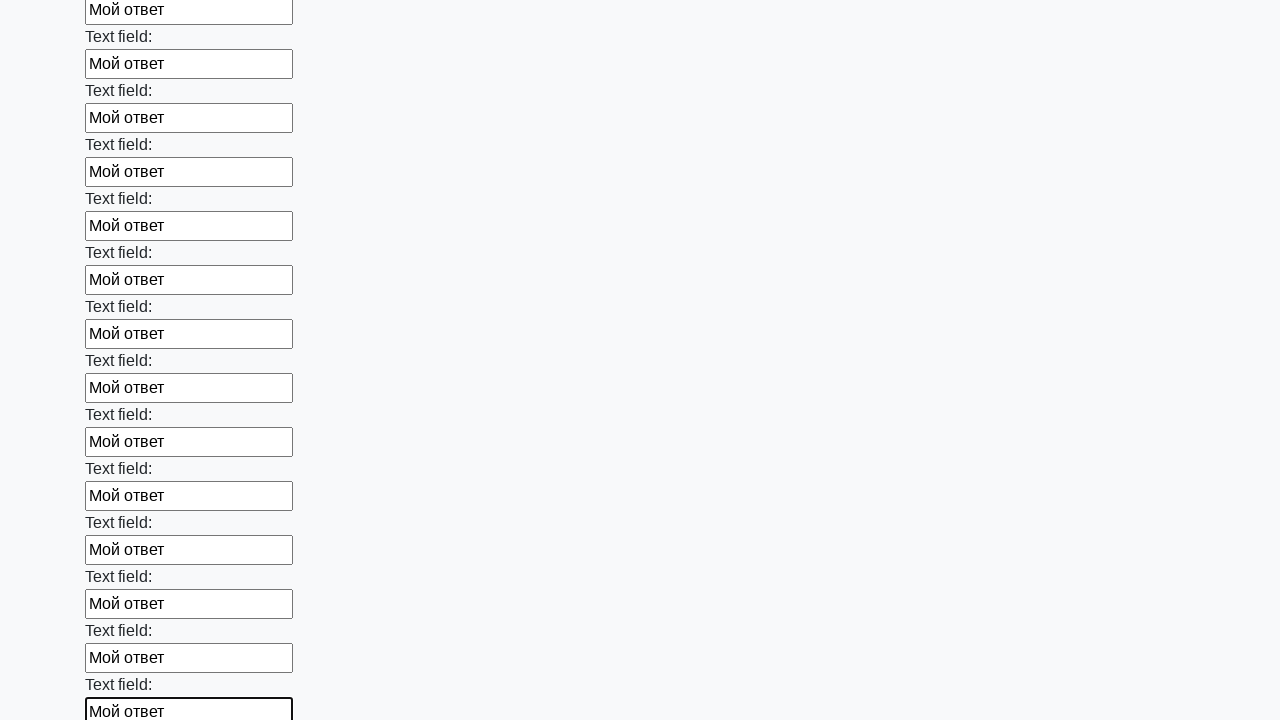

Filled an input field with text 'Мой ответ' on input >> nth=58
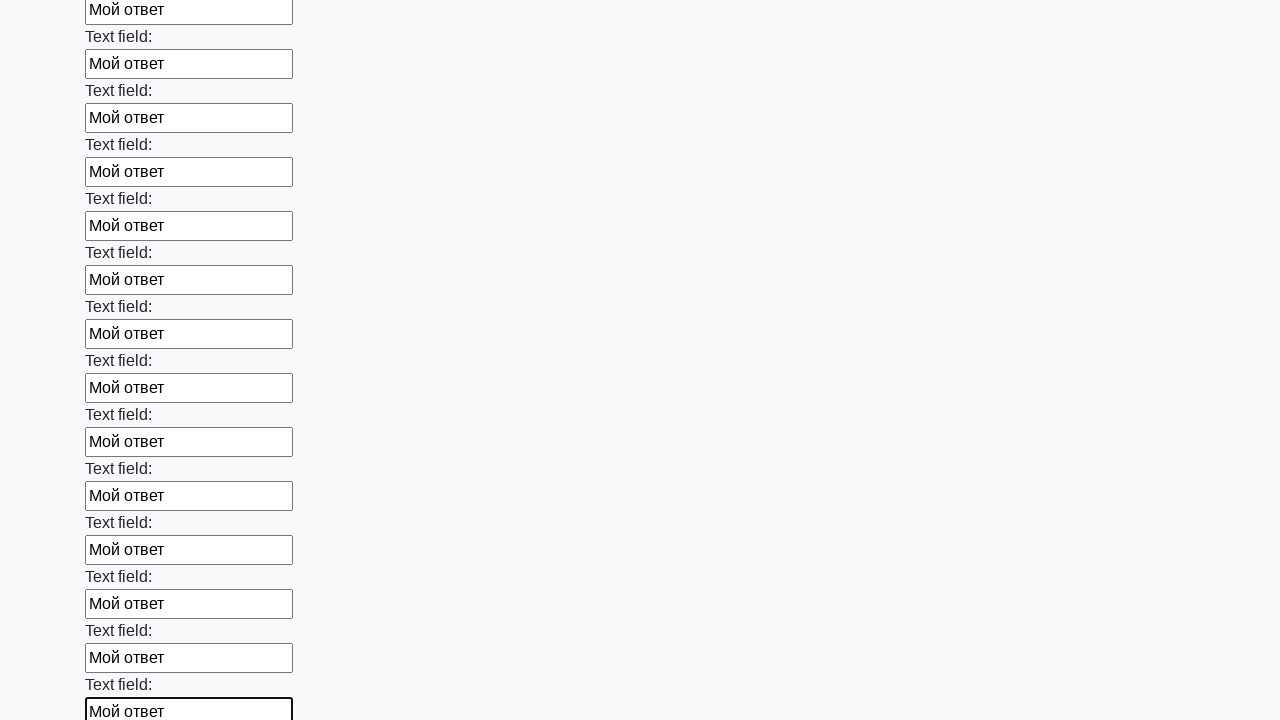

Filled an input field with text 'Мой ответ' on input >> nth=59
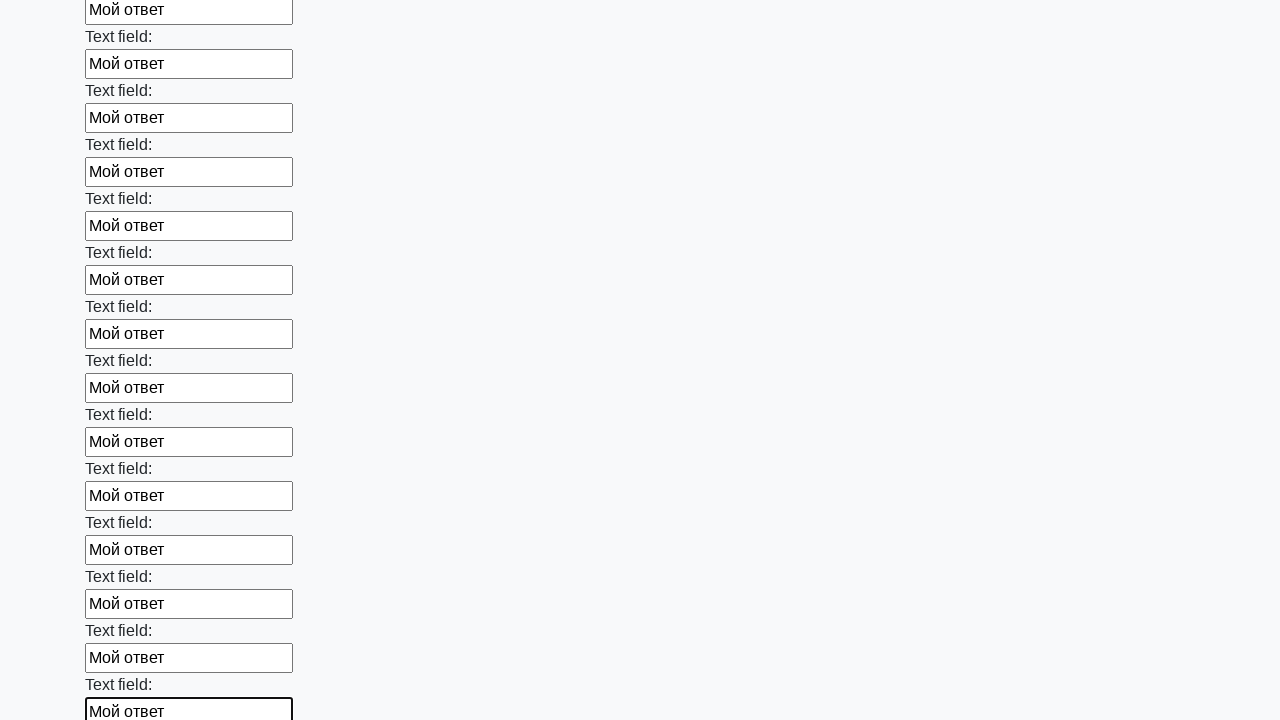

Filled an input field with text 'Мой ответ' on input >> nth=60
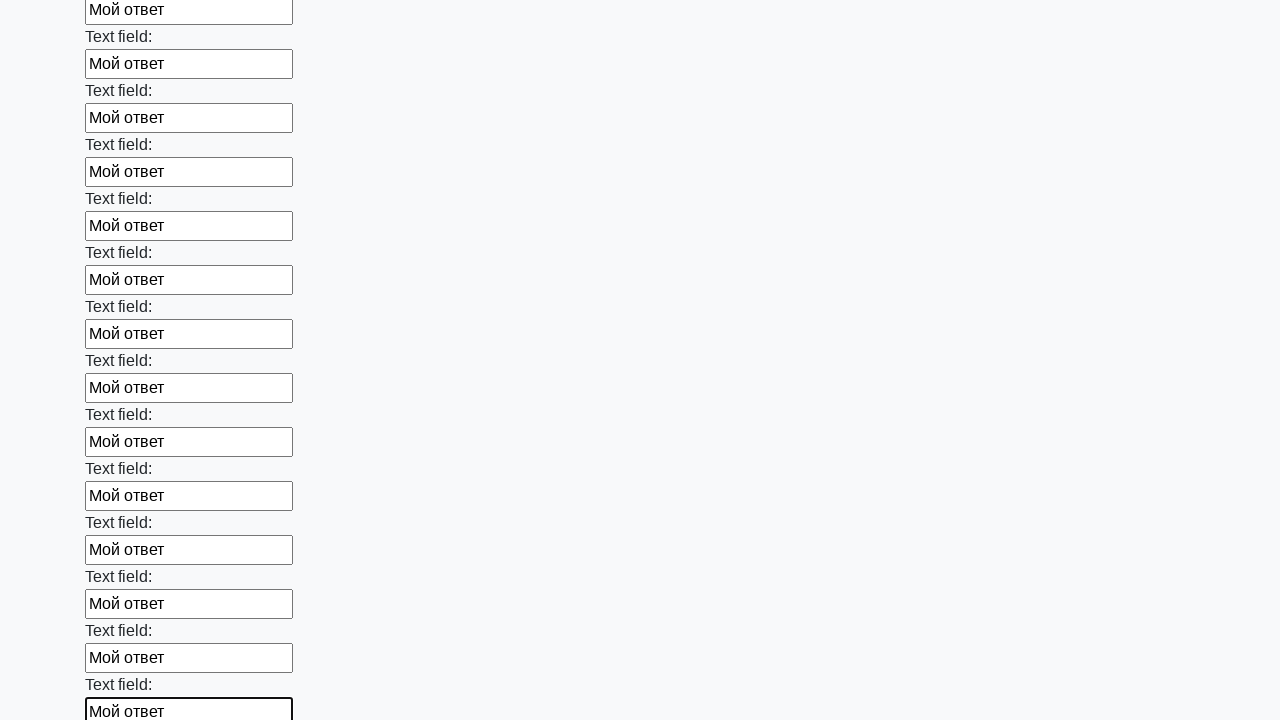

Filled an input field with text 'Мой ответ' on input >> nth=61
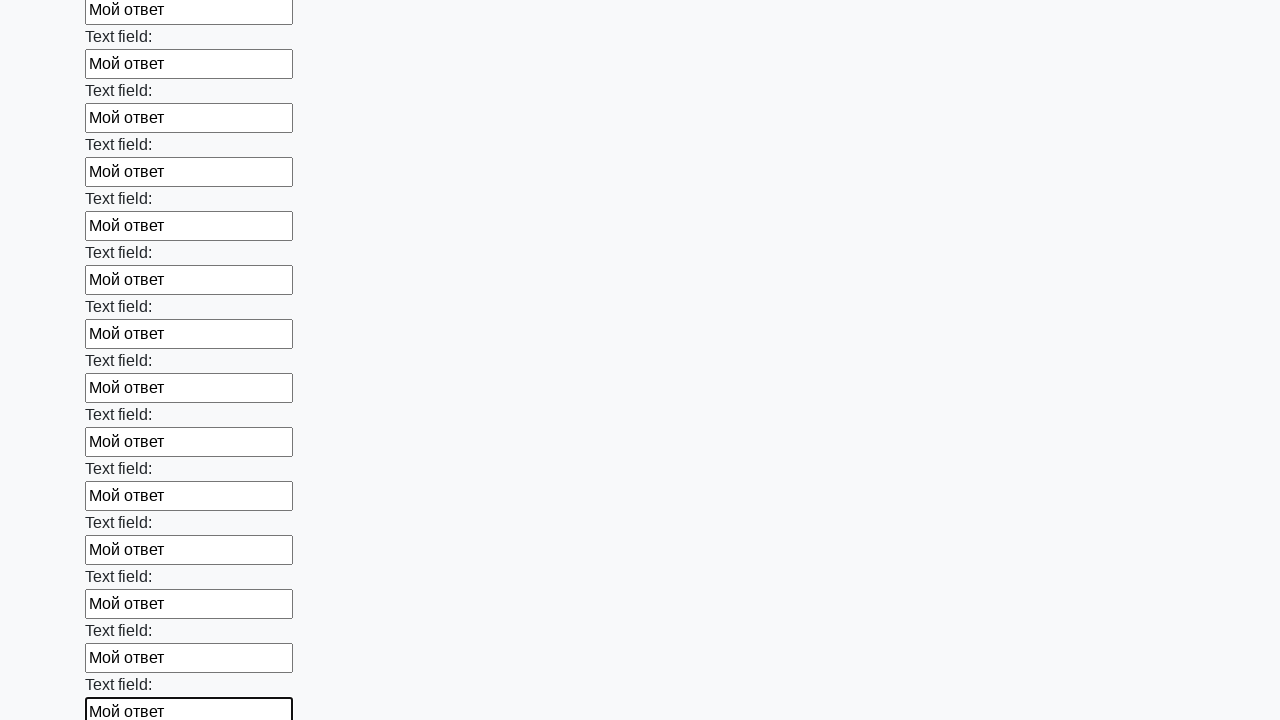

Filled an input field with text 'Мой ответ' on input >> nth=62
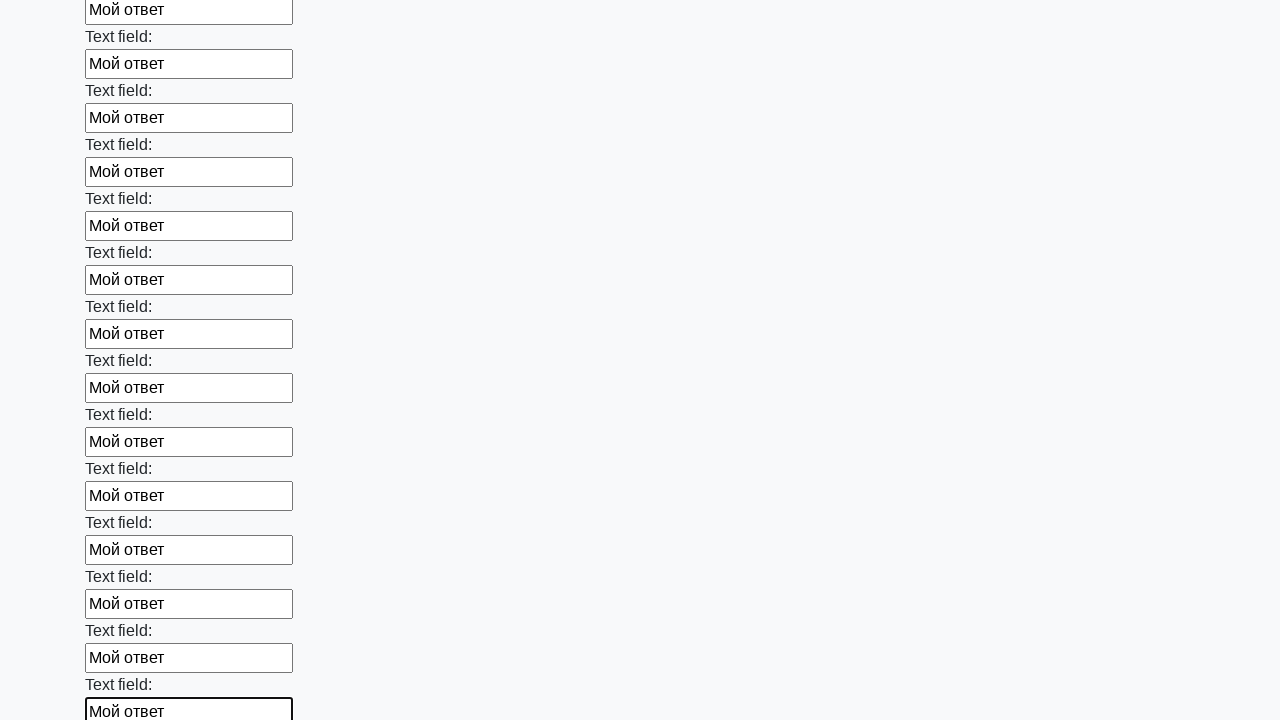

Filled an input field with text 'Мой ответ' on input >> nth=63
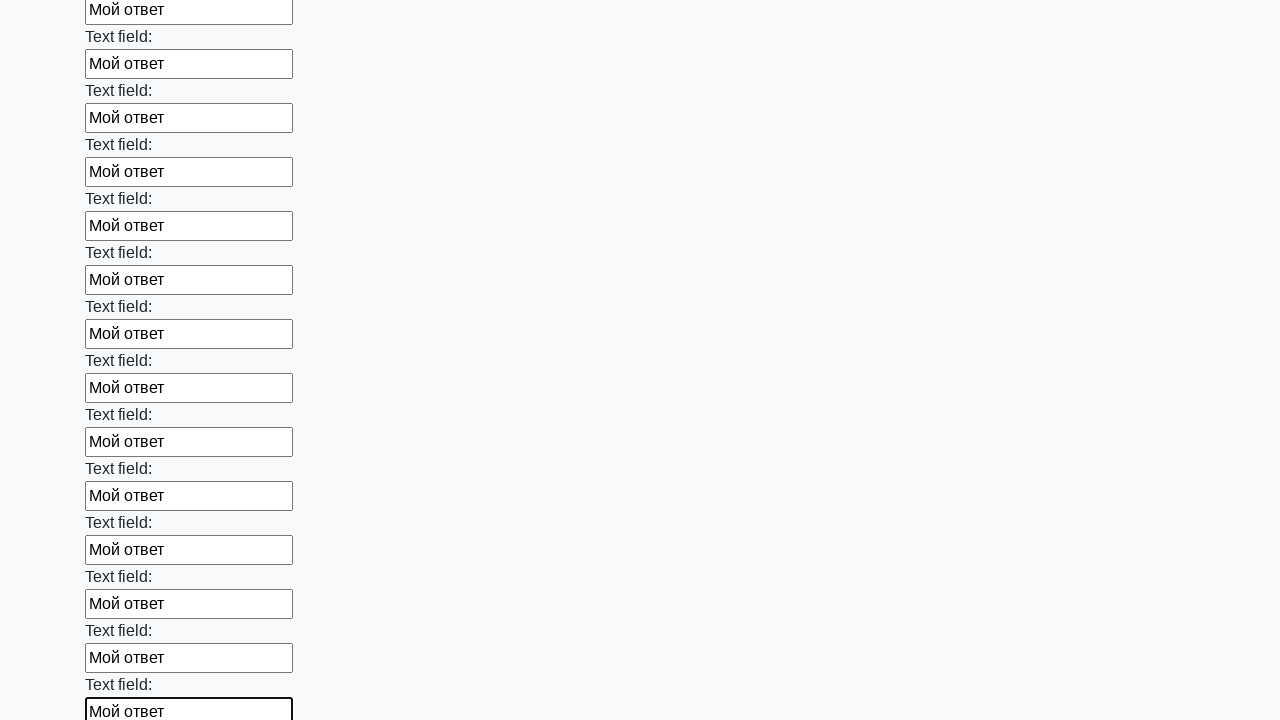

Filled an input field with text 'Мой ответ' on input >> nth=64
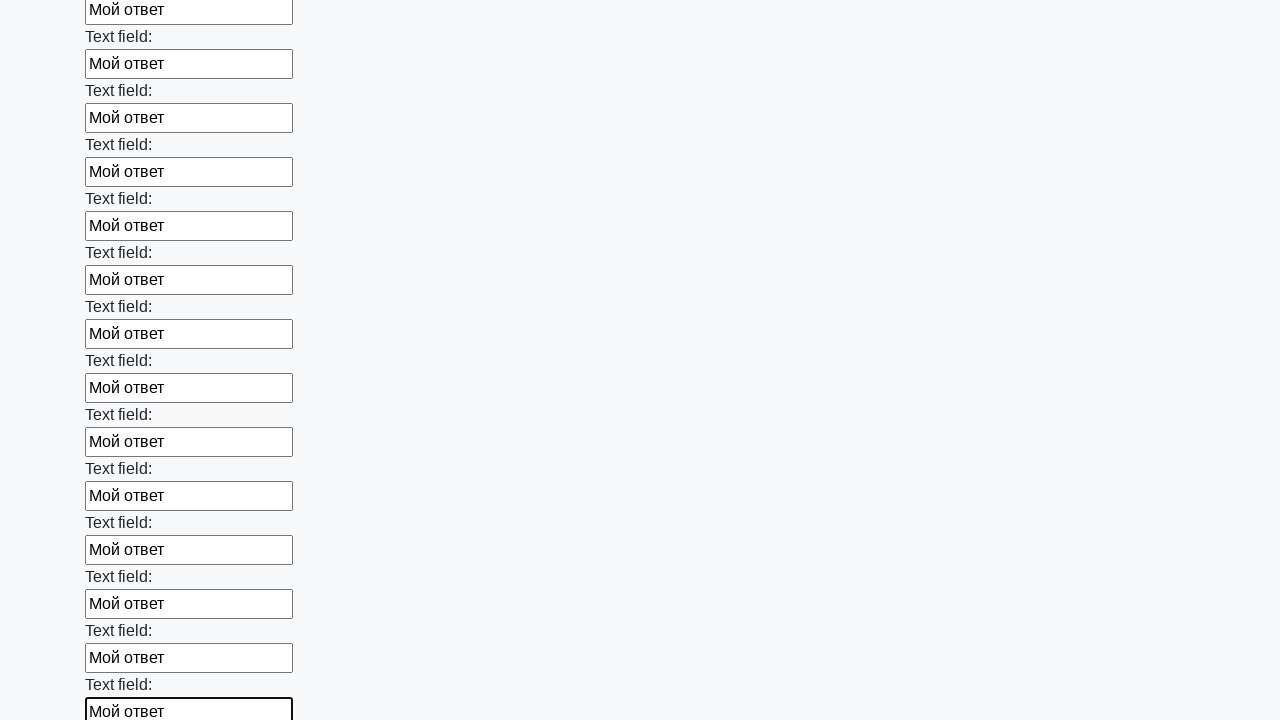

Filled an input field with text 'Мой ответ' on input >> nth=65
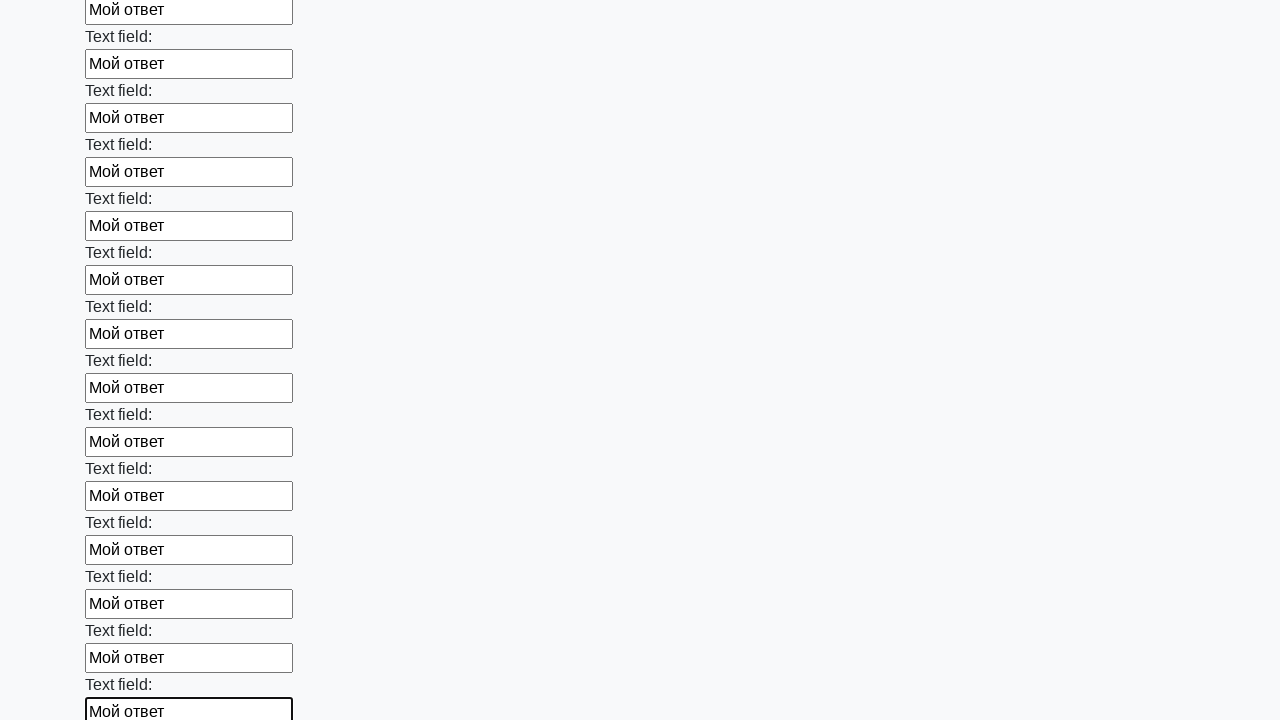

Filled an input field with text 'Мой ответ' on input >> nth=66
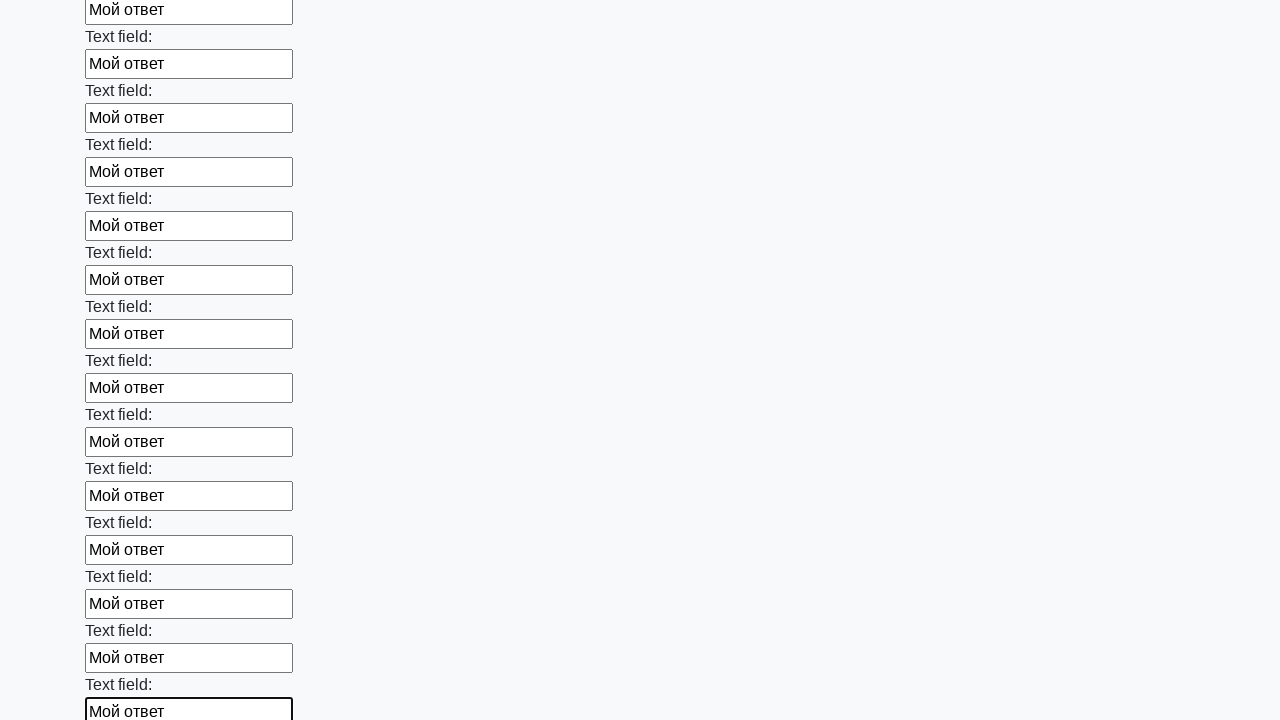

Filled an input field with text 'Мой ответ' on input >> nth=67
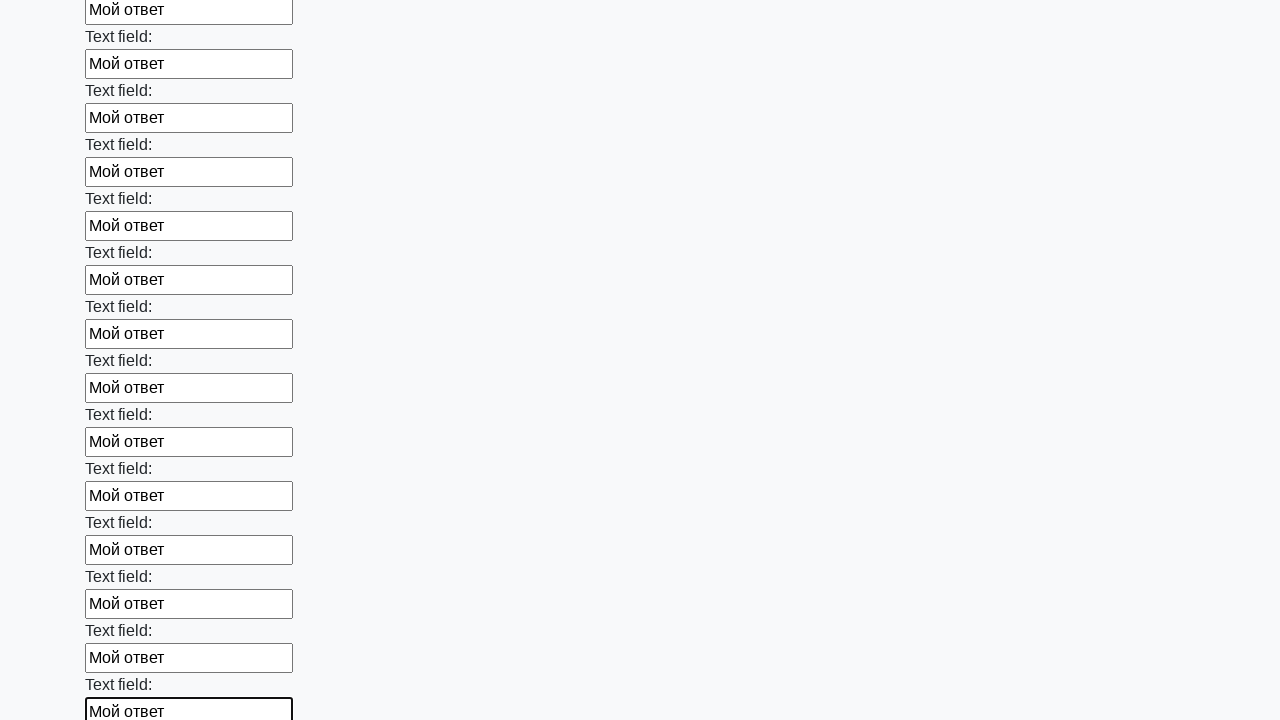

Filled an input field with text 'Мой ответ' on input >> nth=68
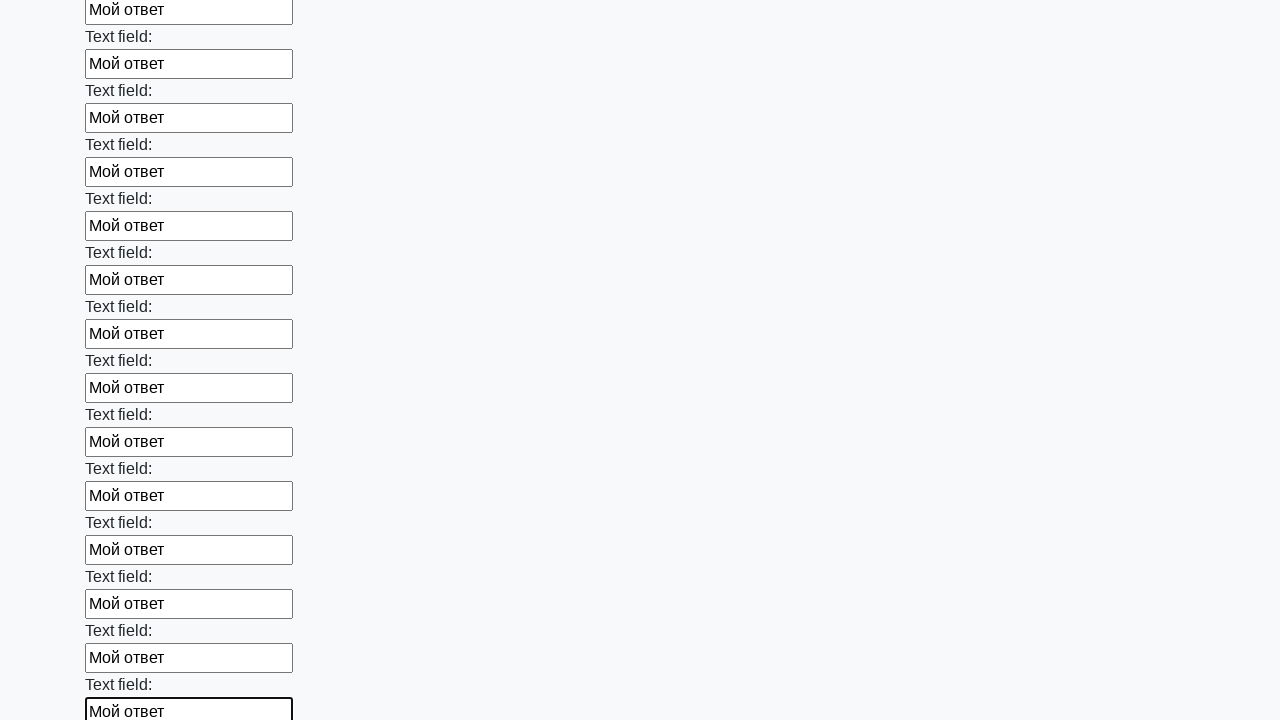

Filled an input field with text 'Мой ответ' on input >> nth=69
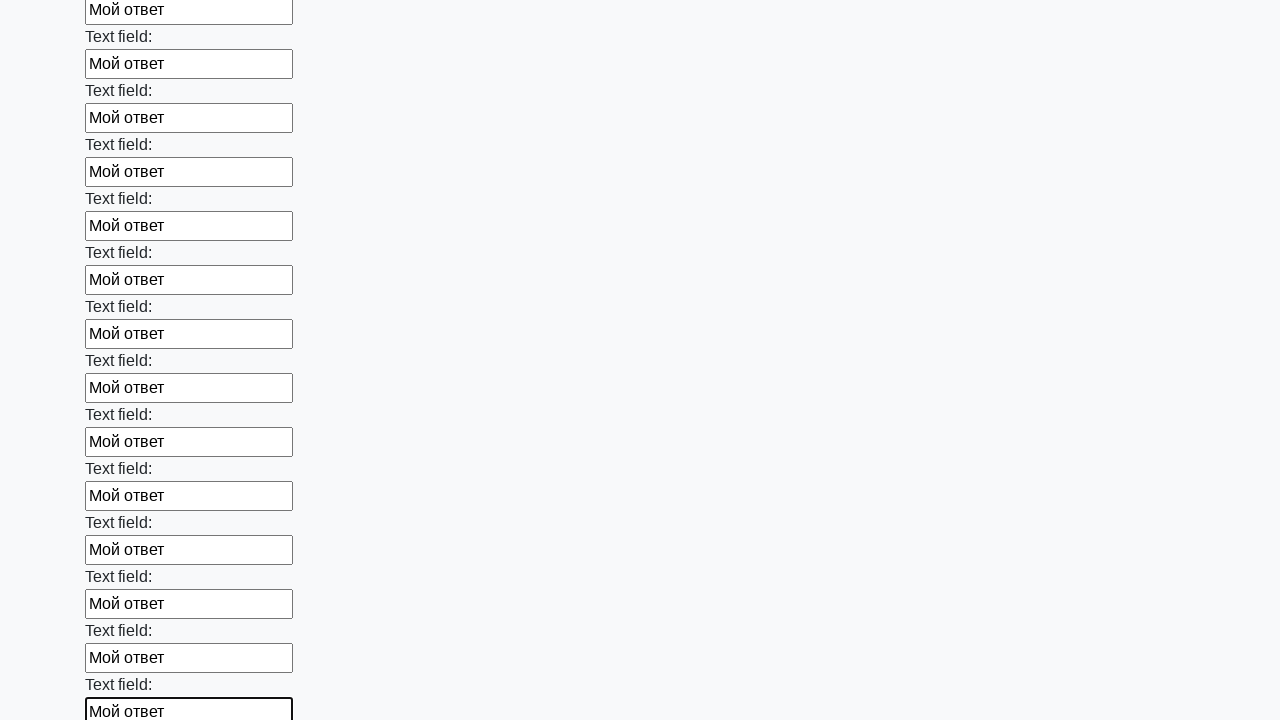

Filled an input field with text 'Мой ответ' on input >> nth=70
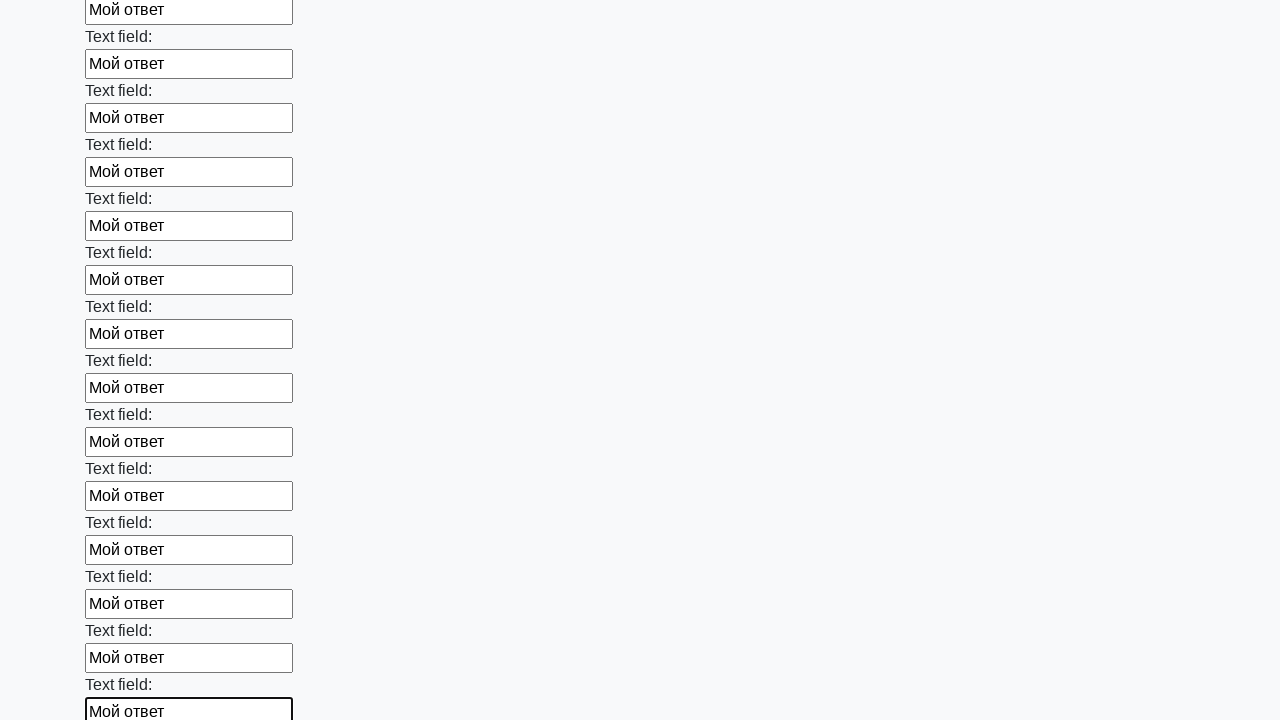

Filled an input field with text 'Мой ответ' on input >> nth=71
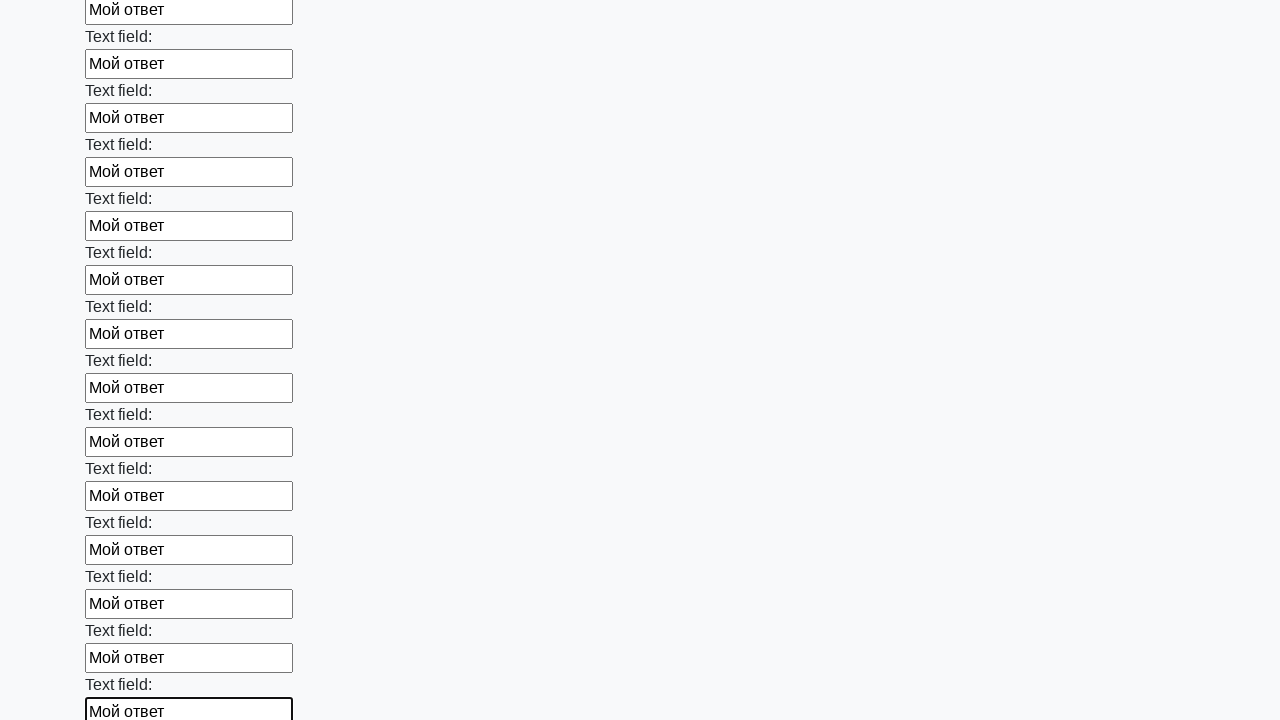

Filled an input field with text 'Мой ответ' on input >> nth=72
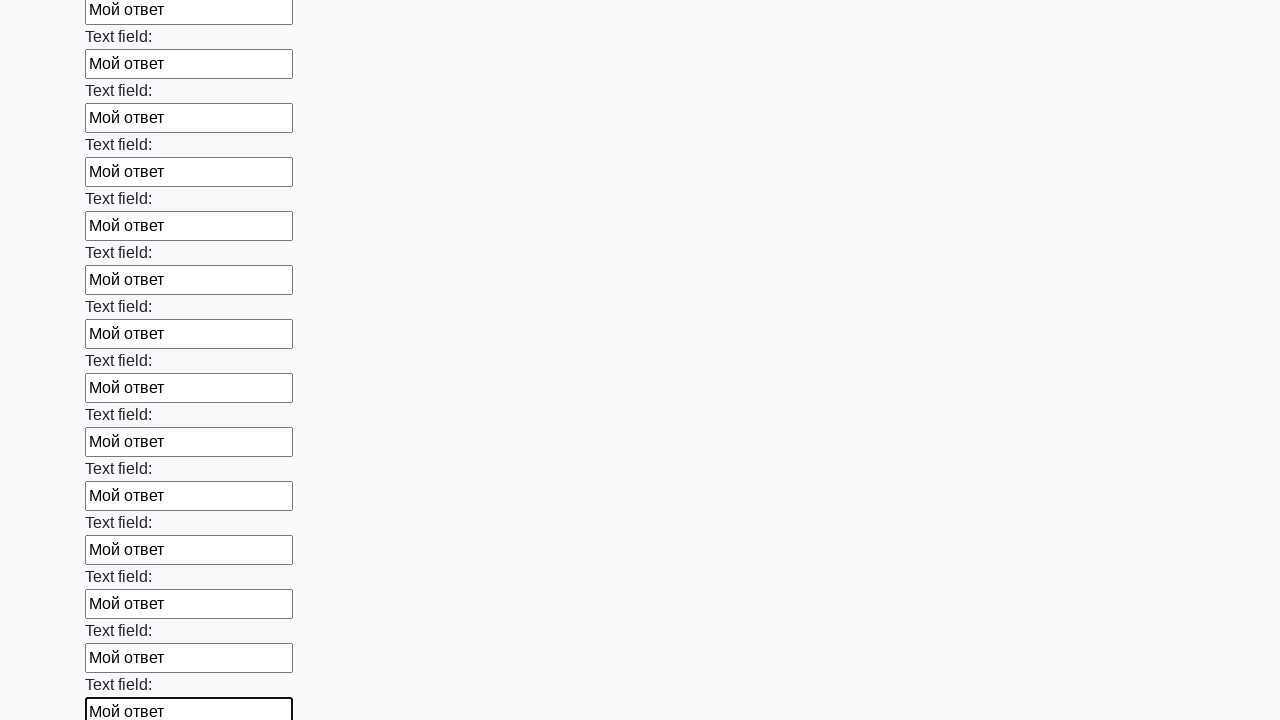

Filled an input field with text 'Мой ответ' on input >> nth=73
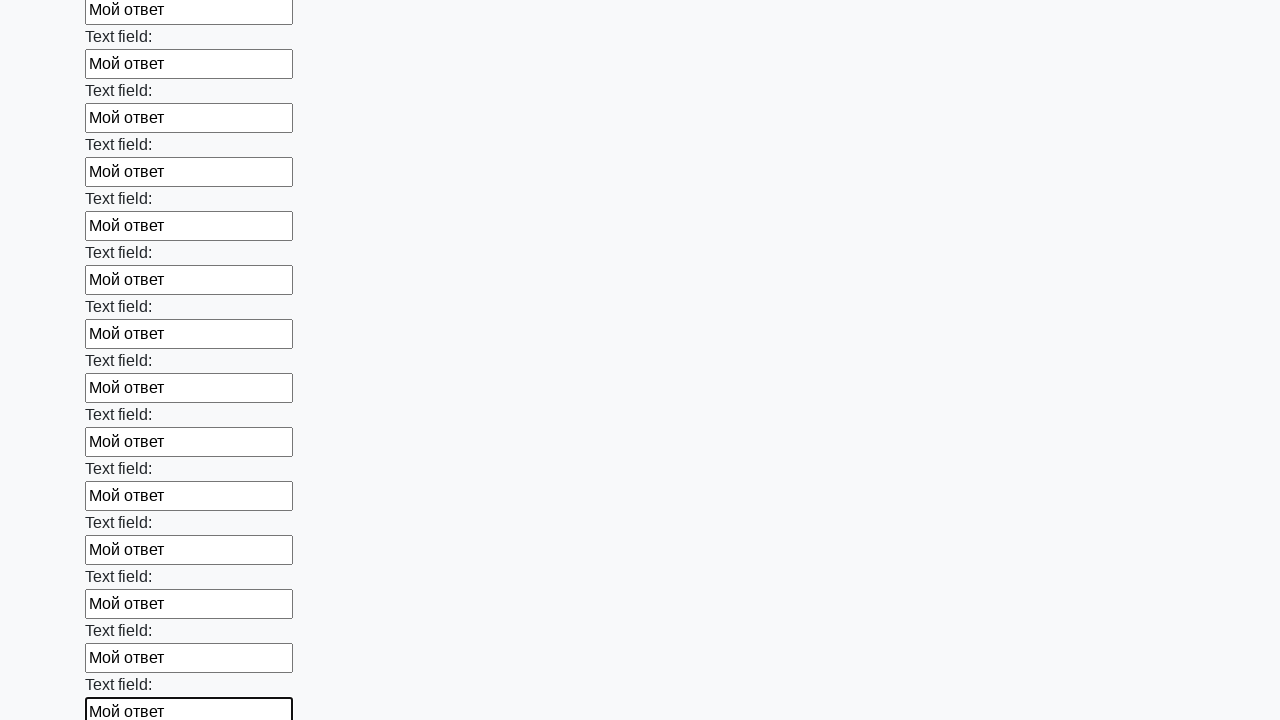

Filled an input field with text 'Мой ответ' on input >> nth=74
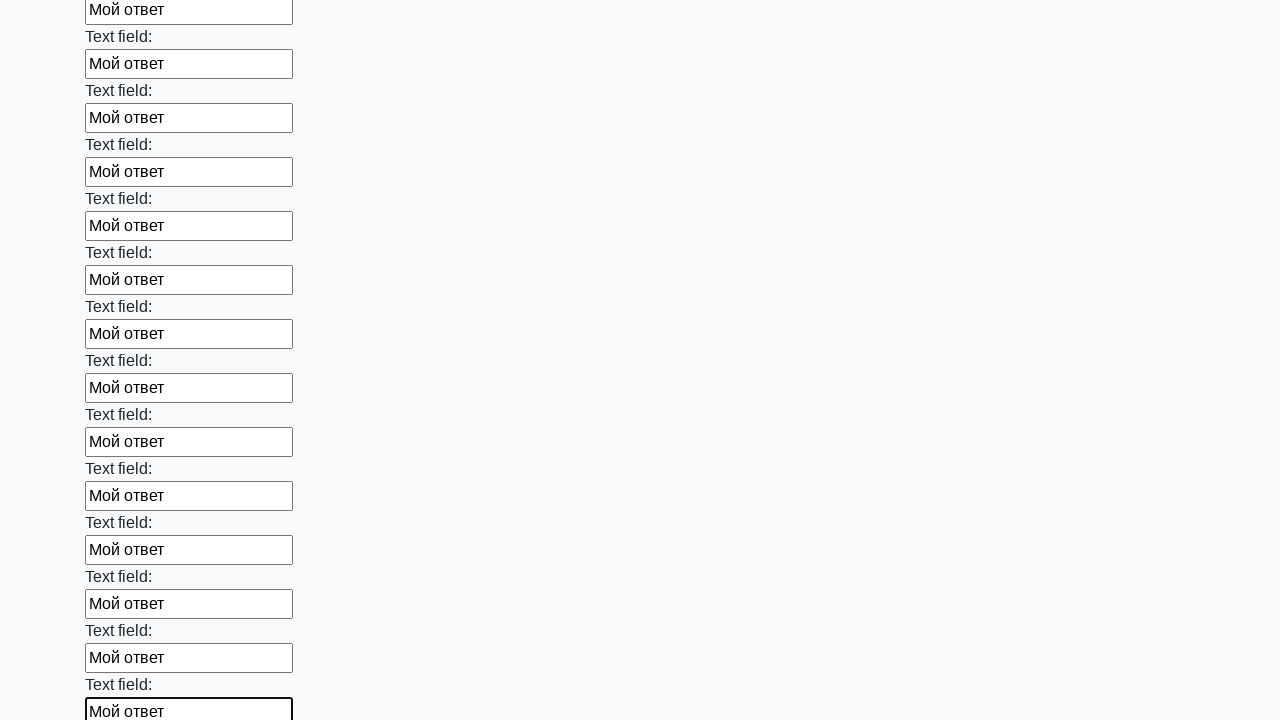

Filled an input field with text 'Мой ответ' on input >> nth=75
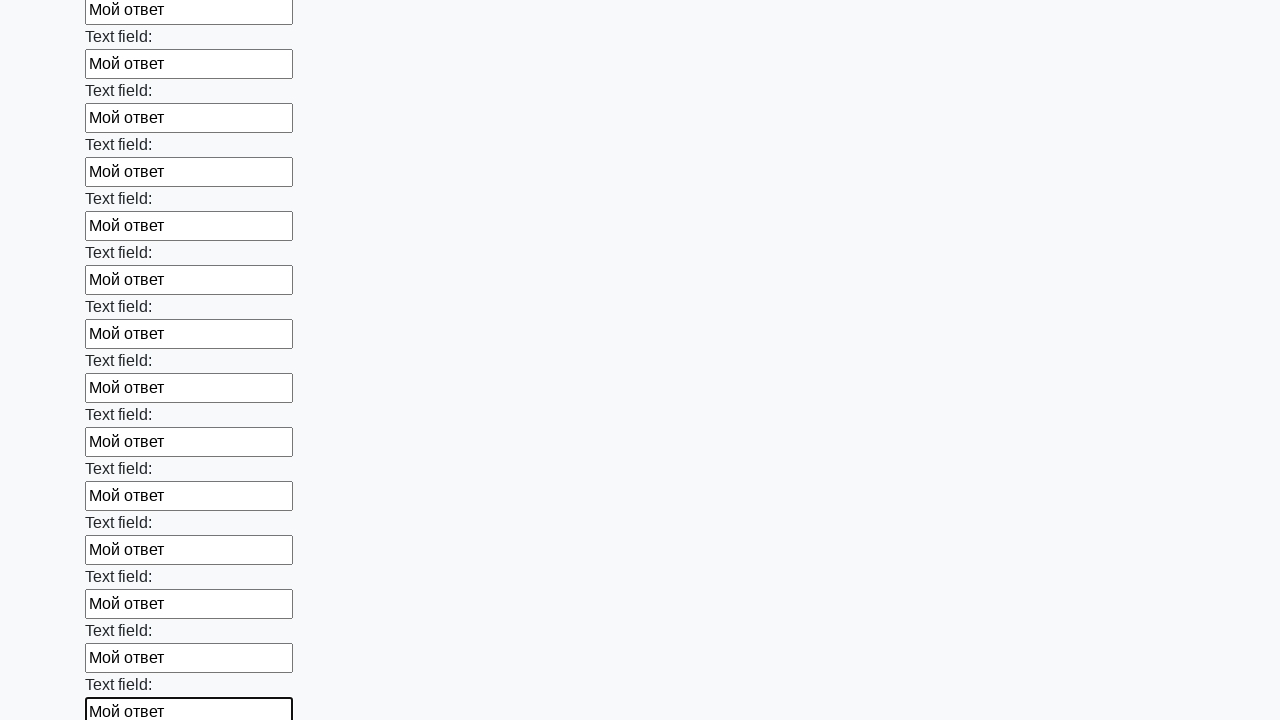

Filled an input field with text 'Мой ответ' on input >> nth=76
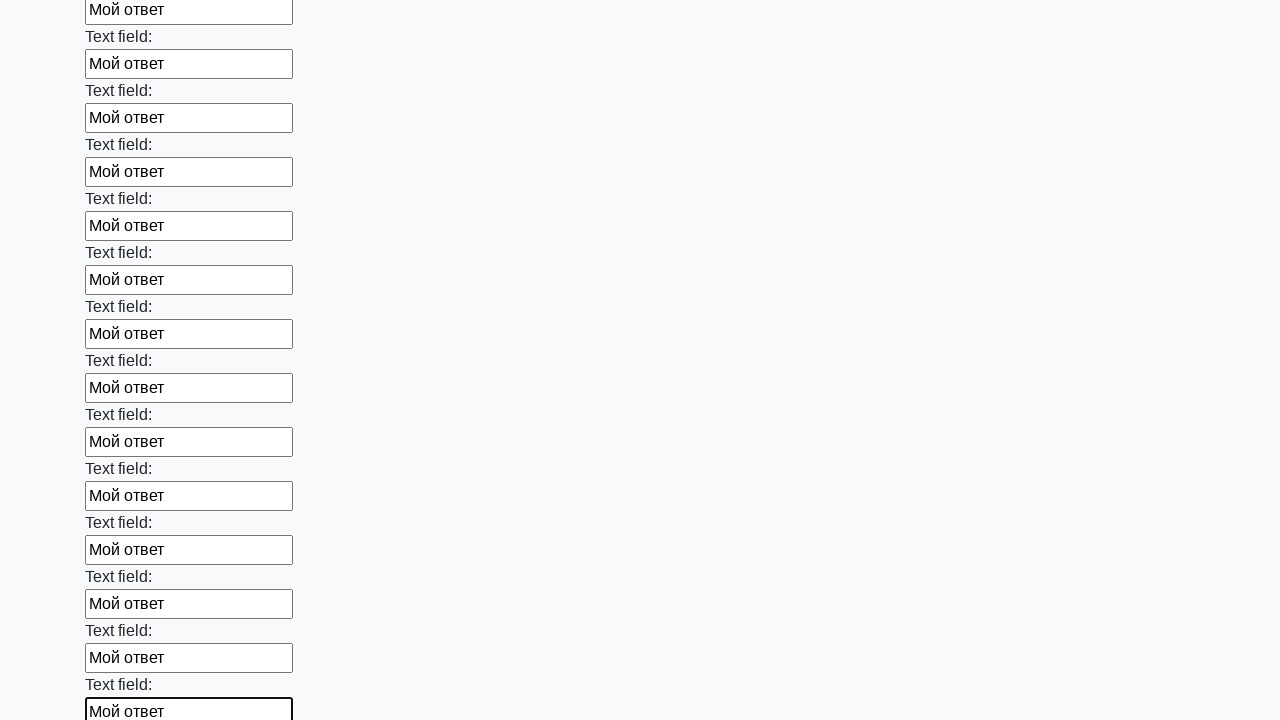

Filled an input field with text 'Мой ответ' on input >> nth=77
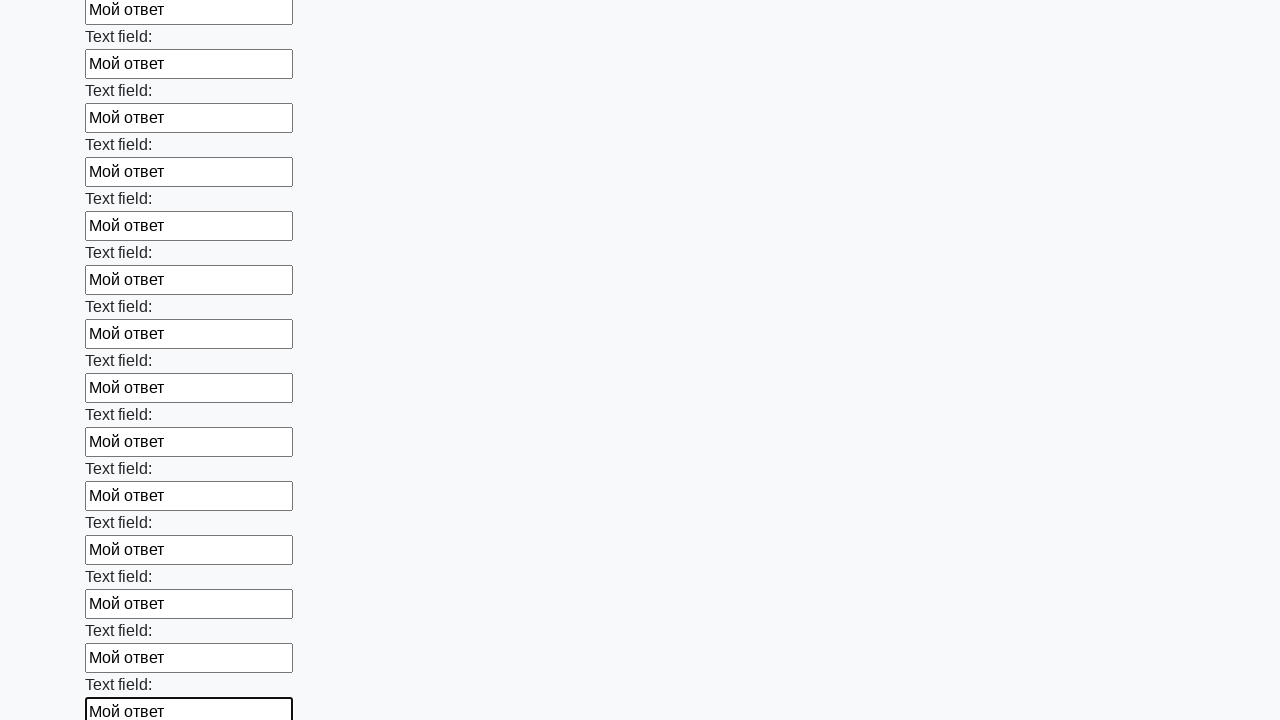

Filled an input field with text 'Мой ответ' on input >> nth=78
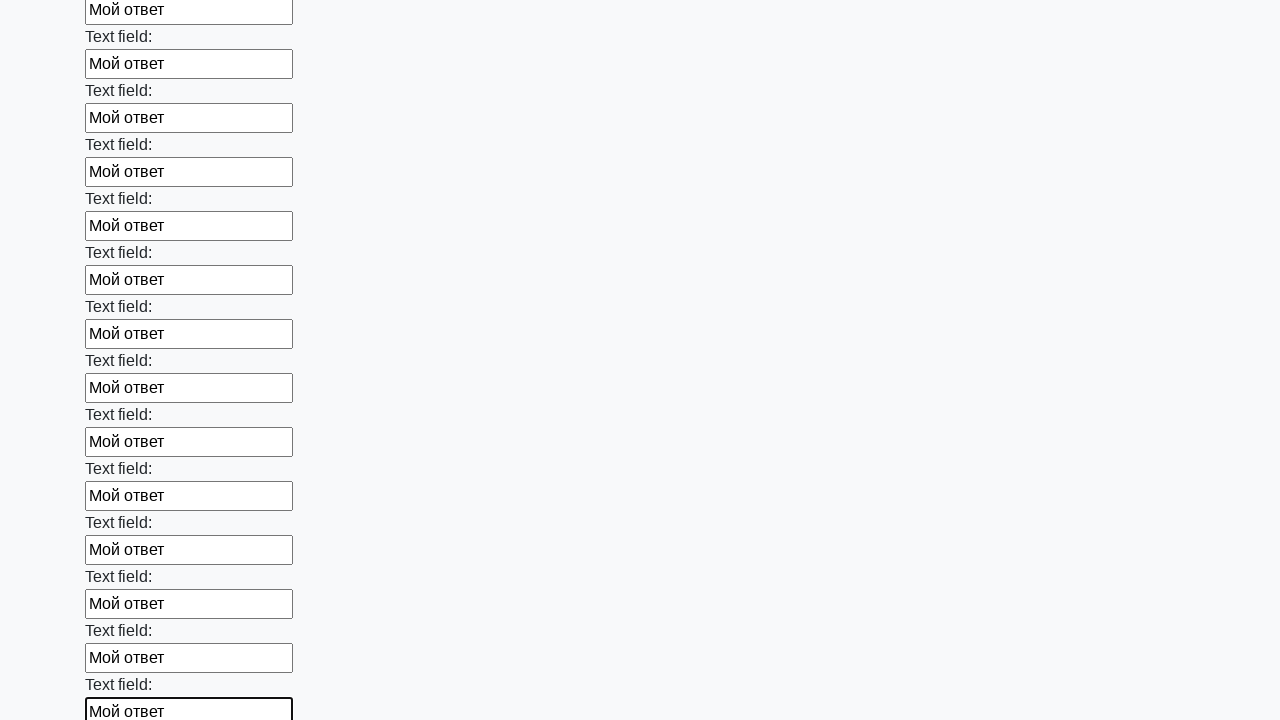

Filled an input field with text 'Мой ответ' on input >> nth=79
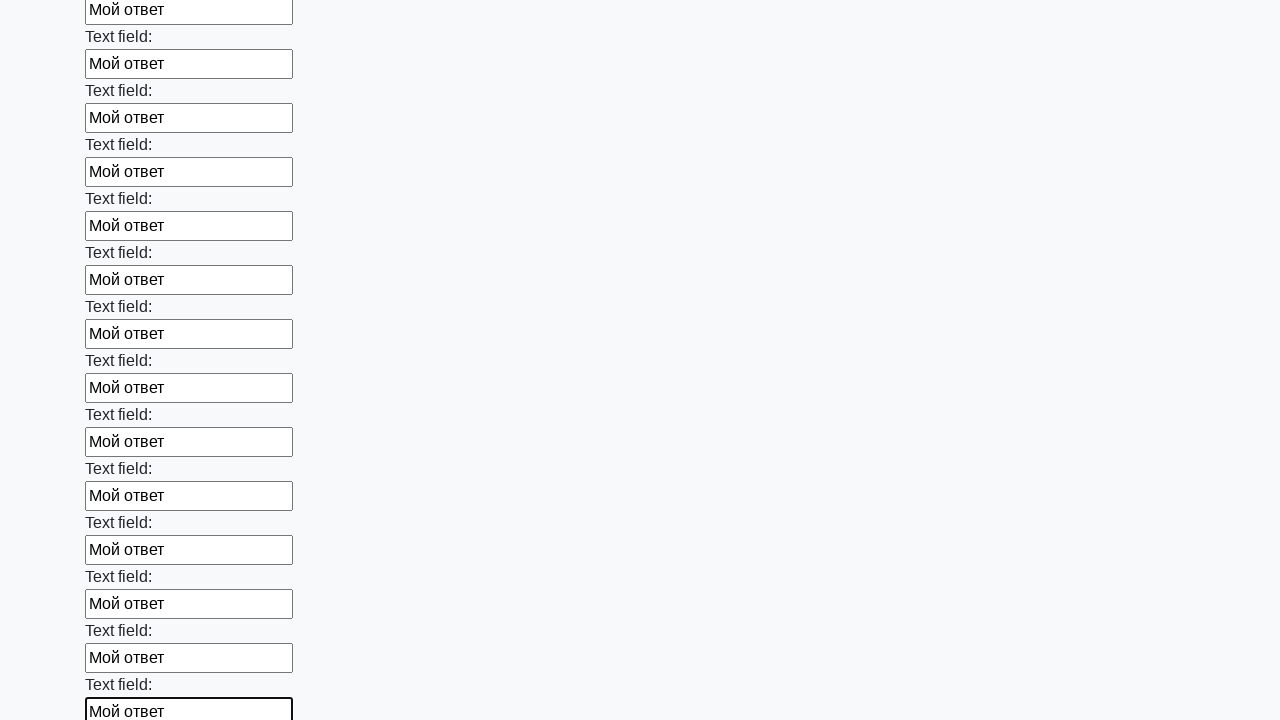

Filled an input field with text 'Мой ответ' on input >> nth=80
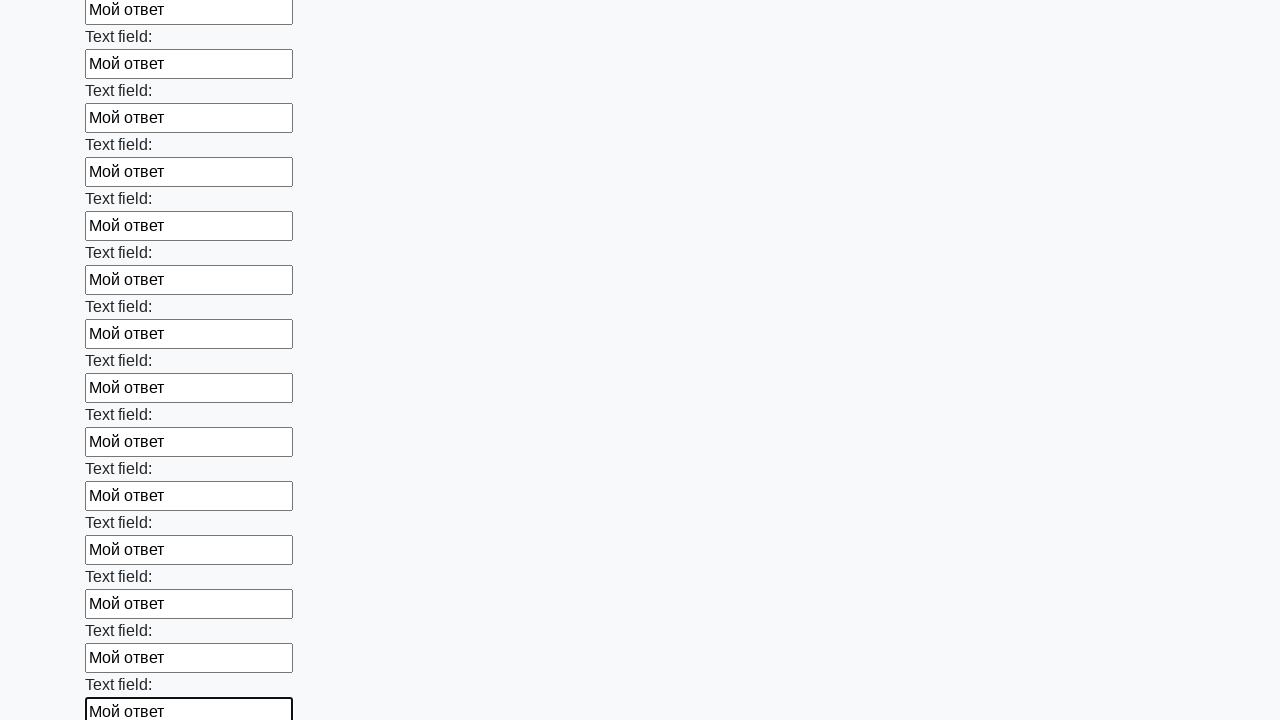

Filled an input field with text 'Мой ответ' on input >> nth=81
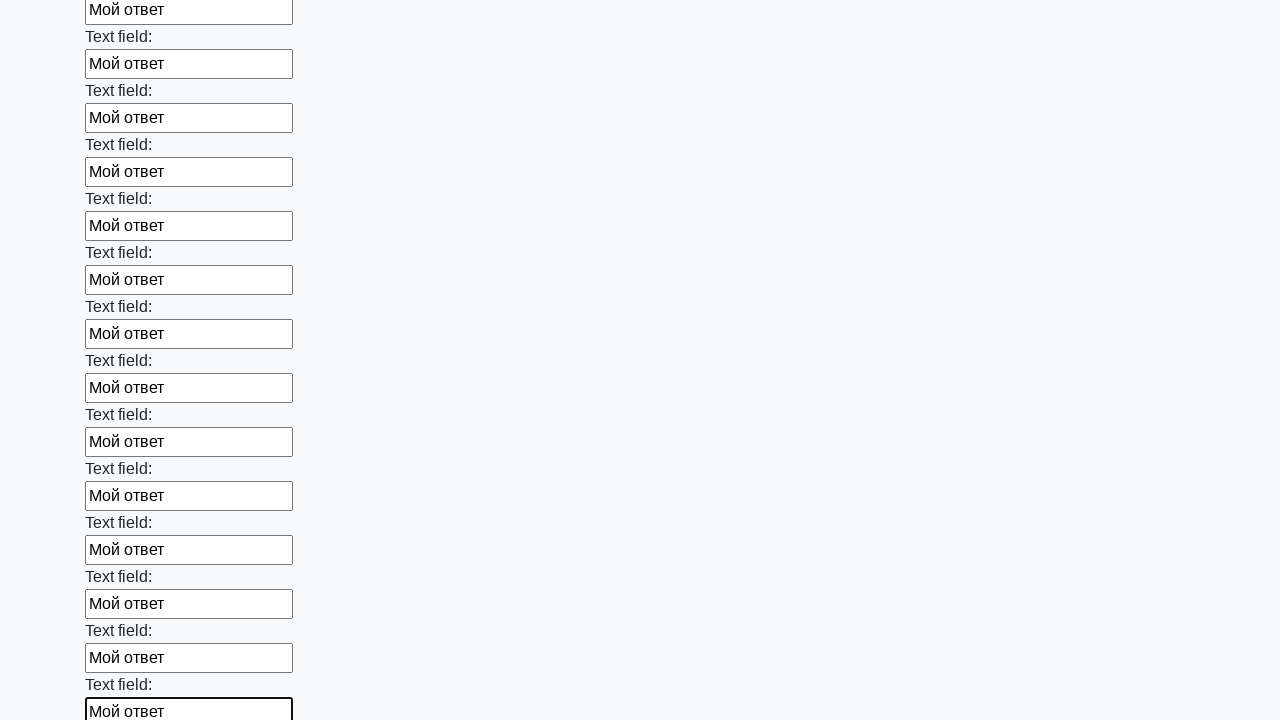

Filled an input field with text 'Мой ответ' on input >> nth=82
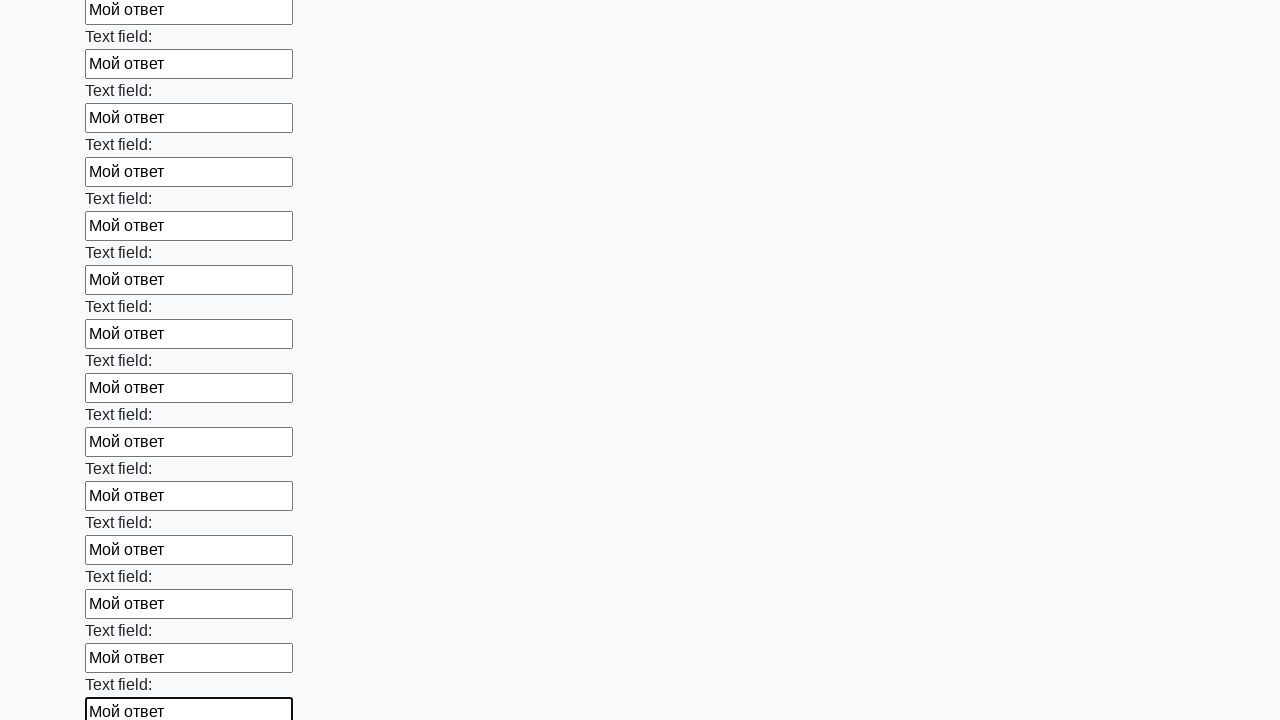

Filled an input field with text 'Мой ответ' on input >> nth=83
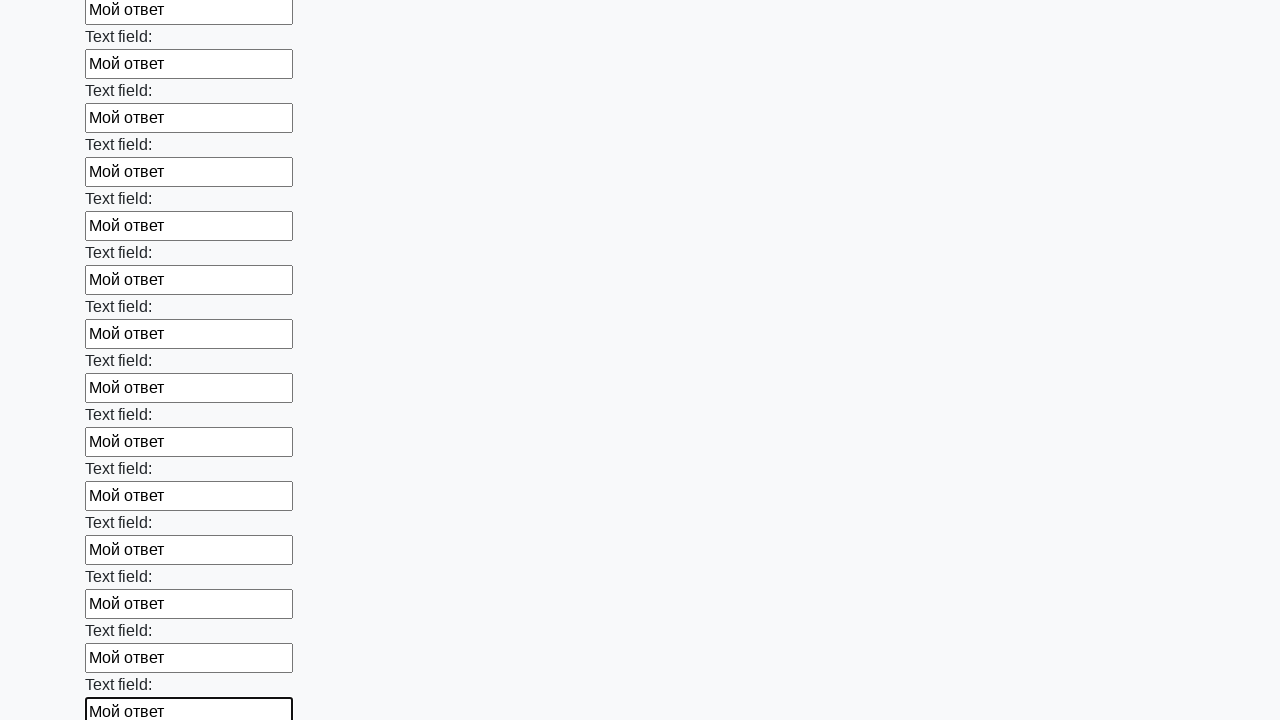

Filled an input field with text 'Мой ответ' on input >> nth=84
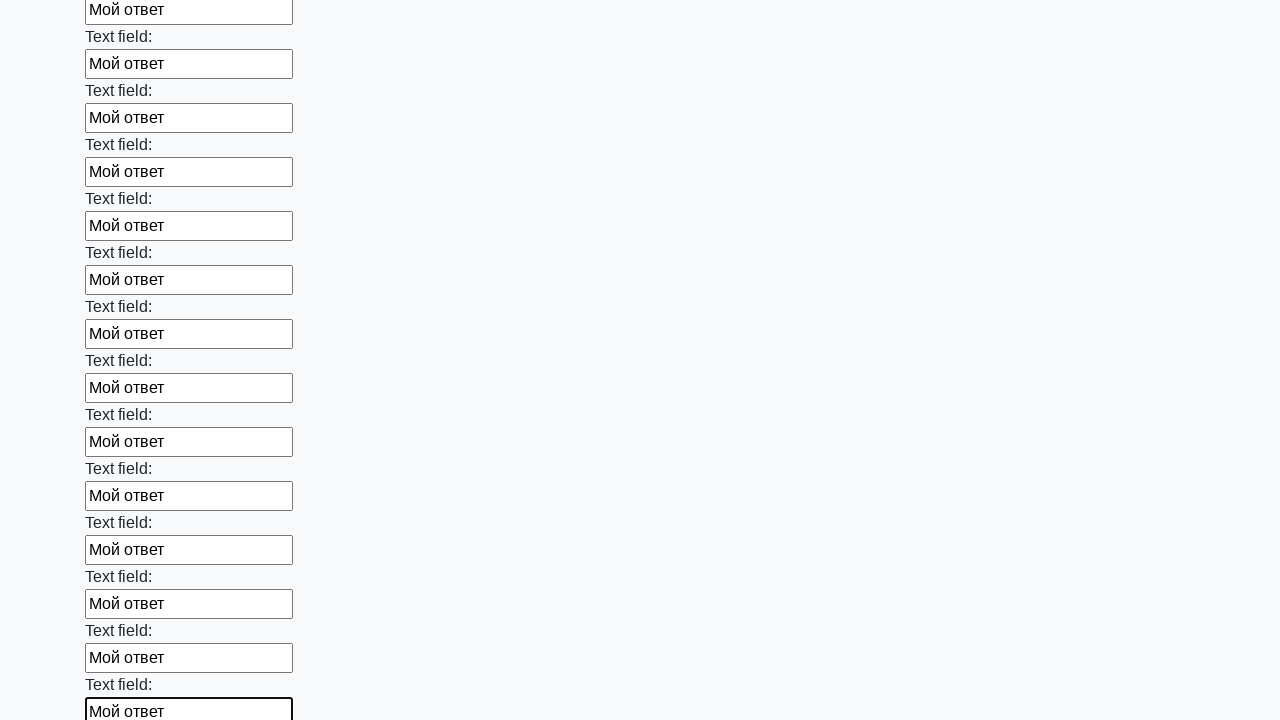

Filled an input field with text 'Мой ответ' on input >> nth=85
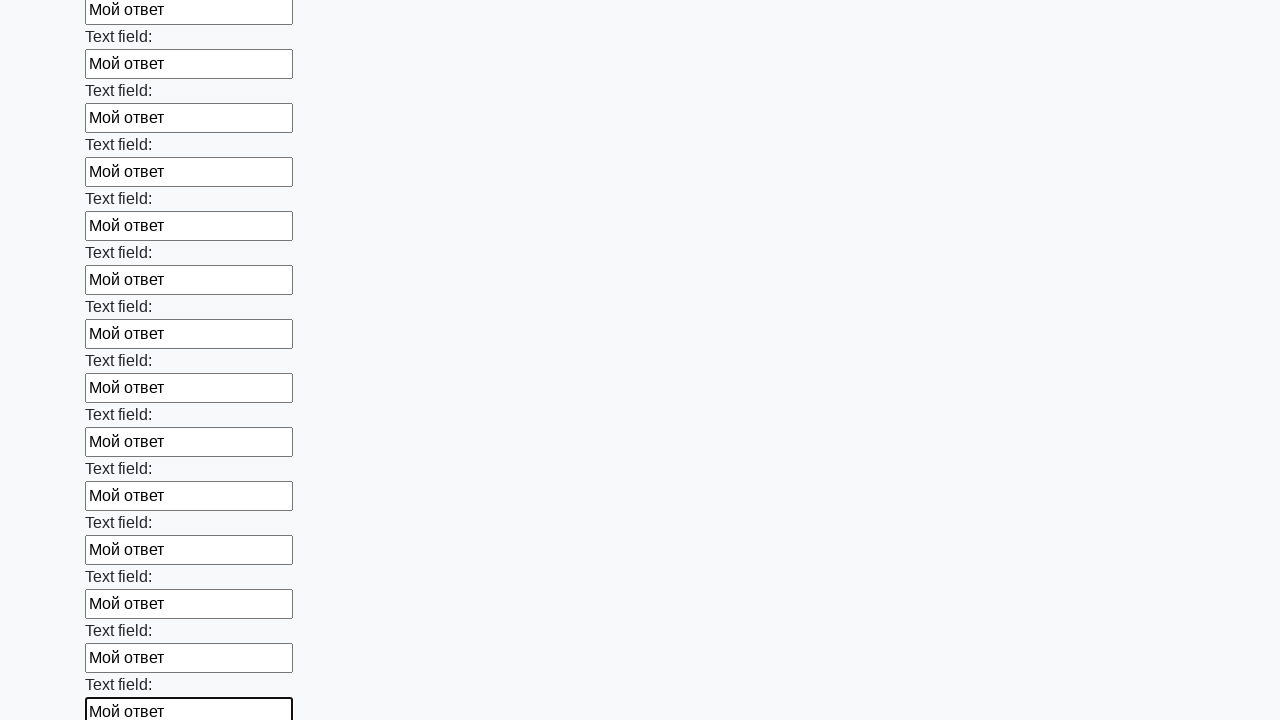

Filled an input field with text 'Мой ответ' on input >> nth=86
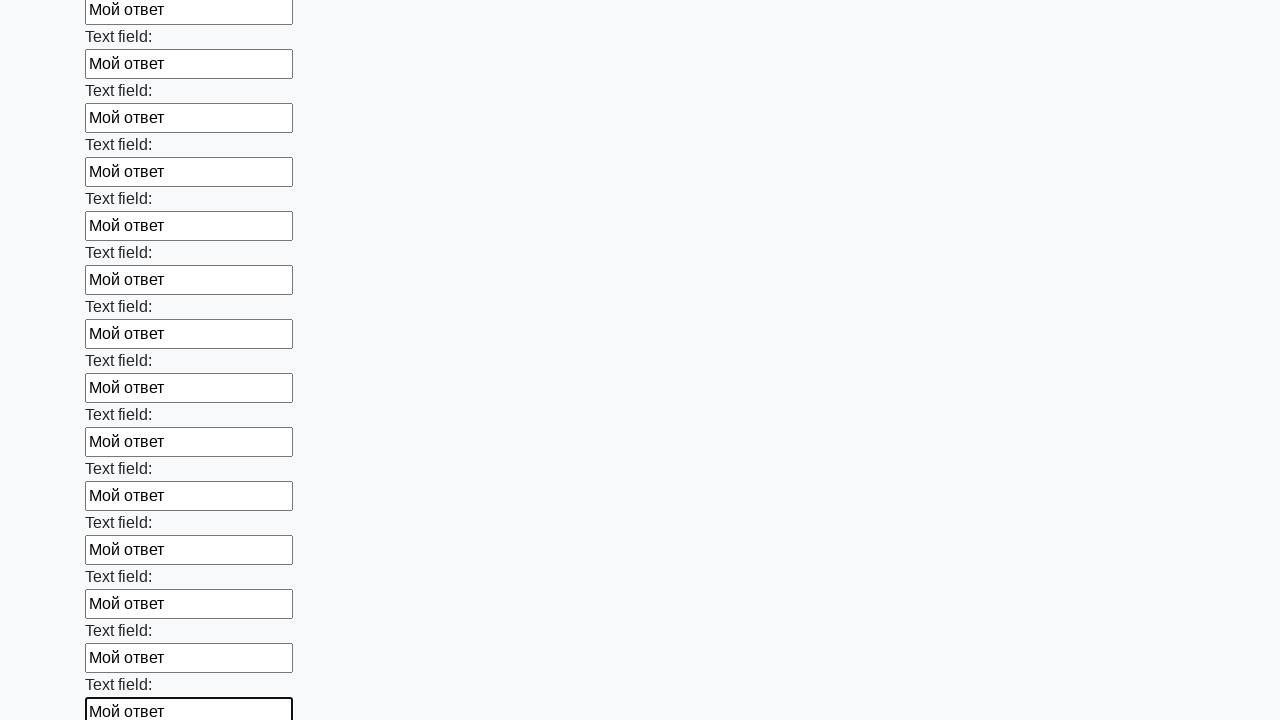

Filled an input field with text 'Мой ответ' on input >> nth=87
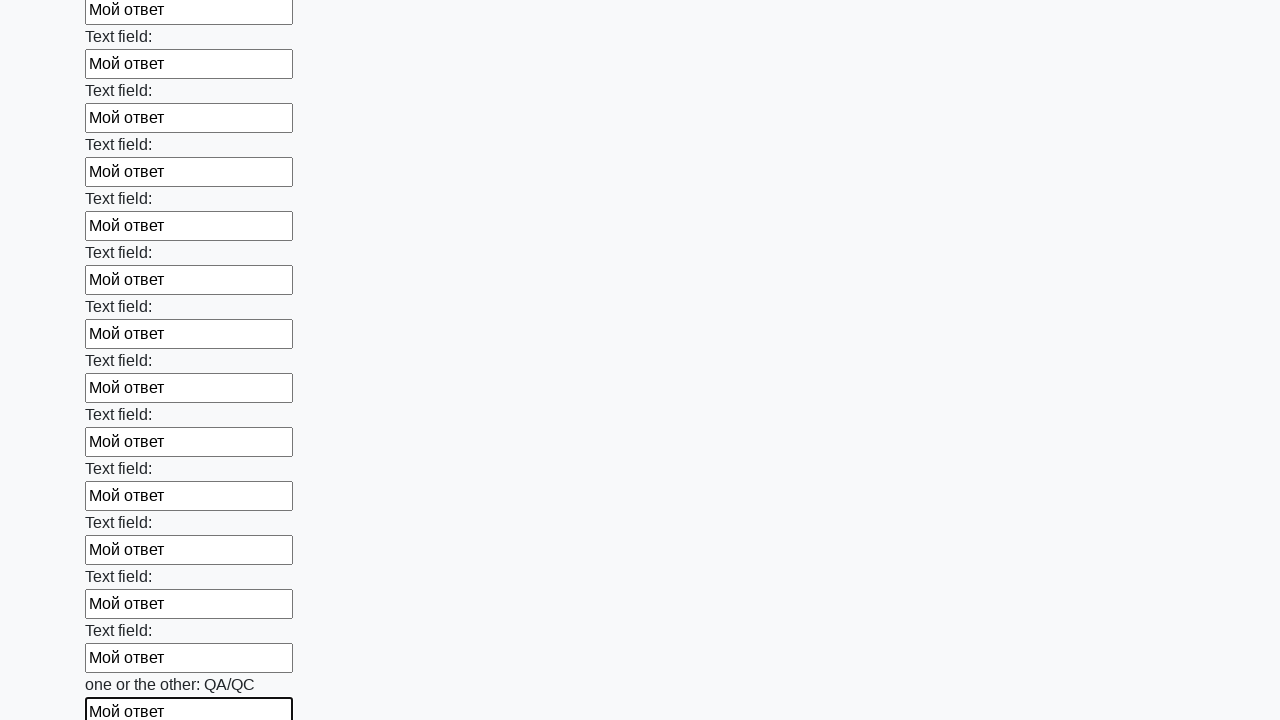

Filled an input field with text 'Мой ответ' on input >> nth=88
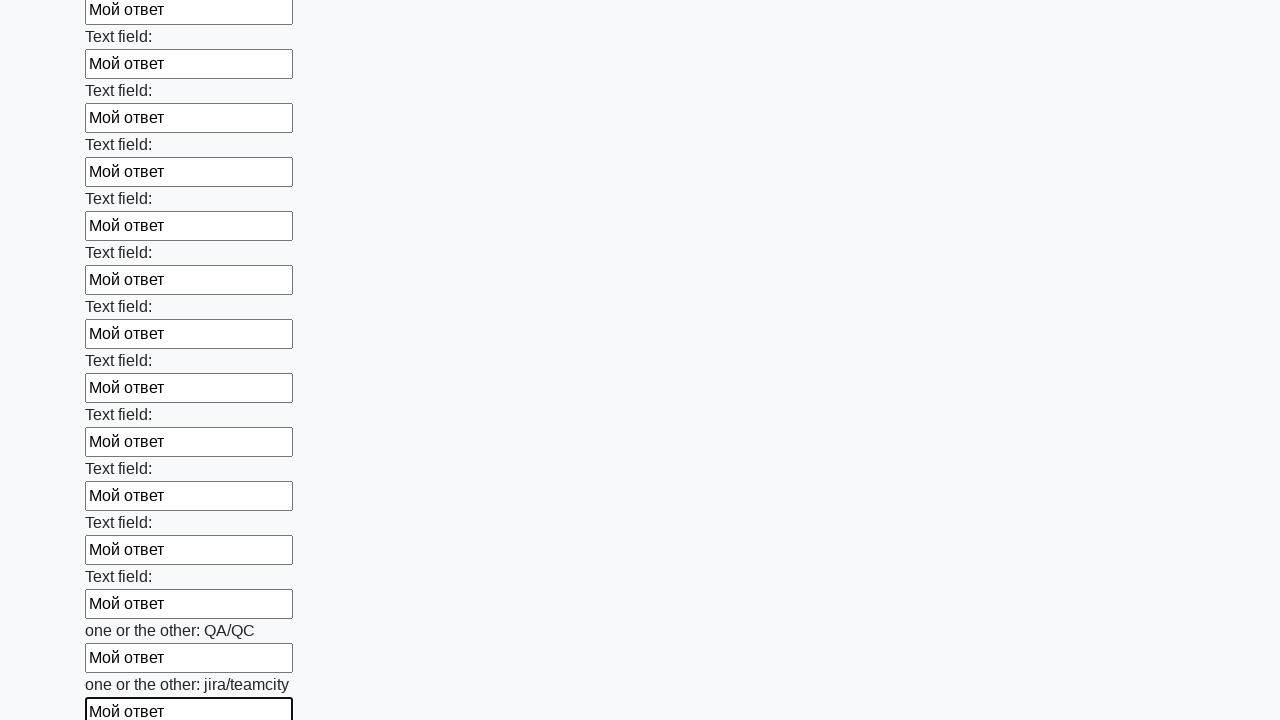

Filled an input field with text 'Мой ответ' on input >> nth=89
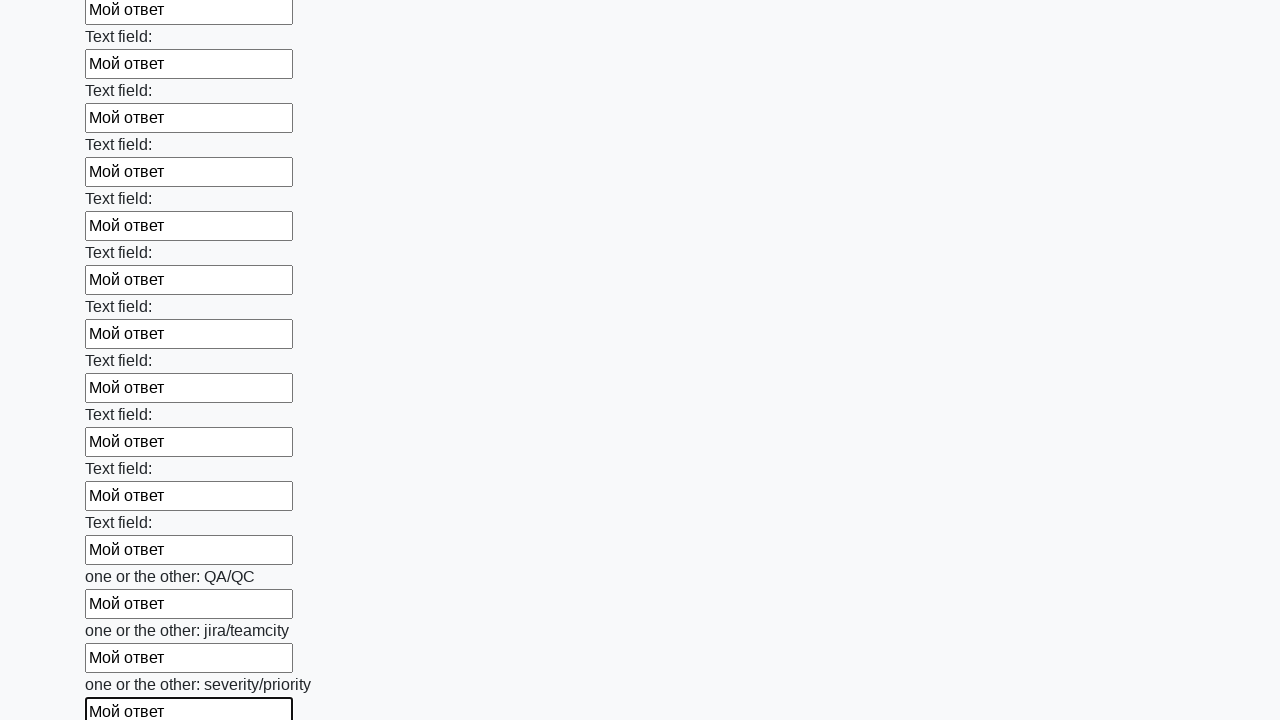

Filled an input field with text 'Мой ответ' on input >> nth=90
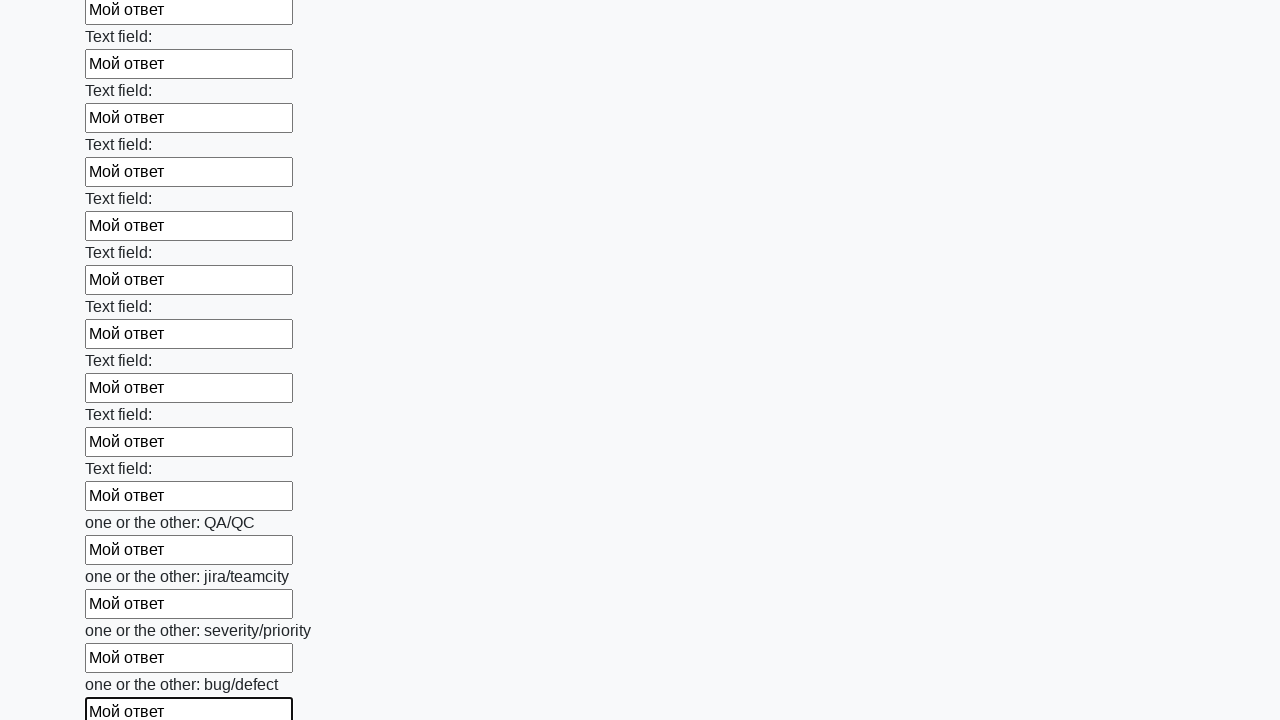

Filled an input field with text 'Мой ответ' on input >> nth=91
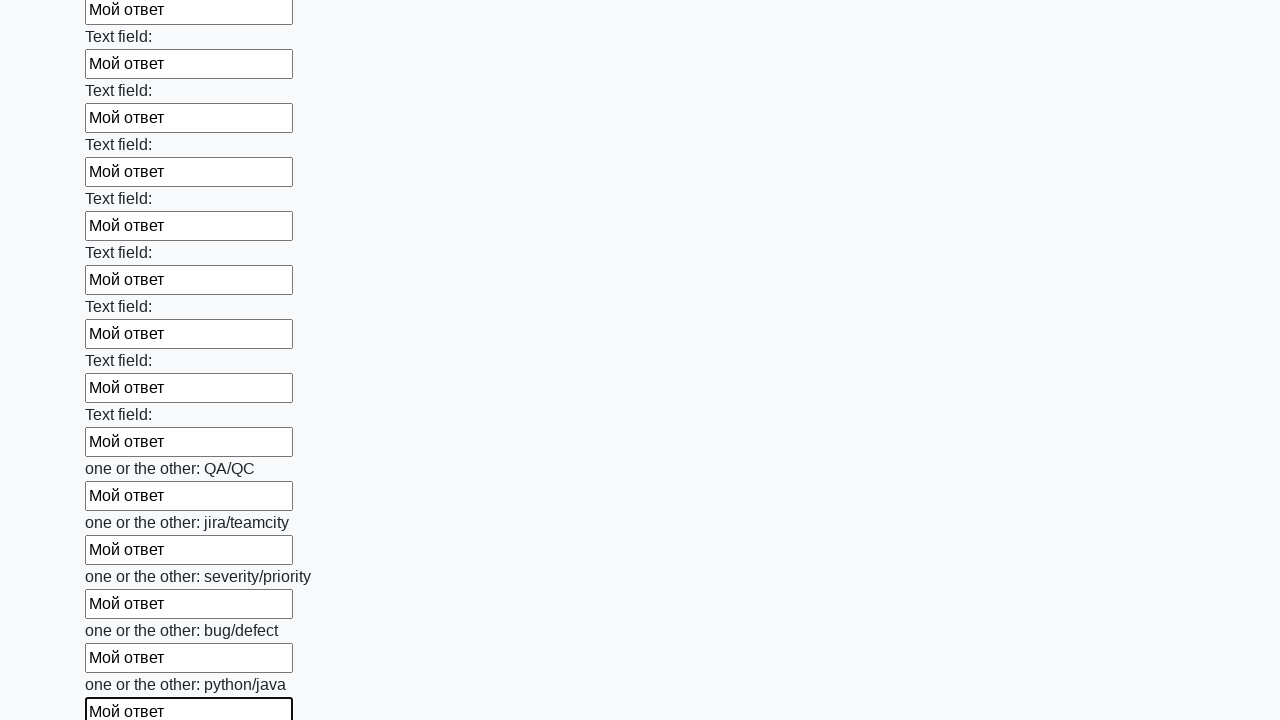

Filled an input field with text 'Мой ответ' on input >> nth=92
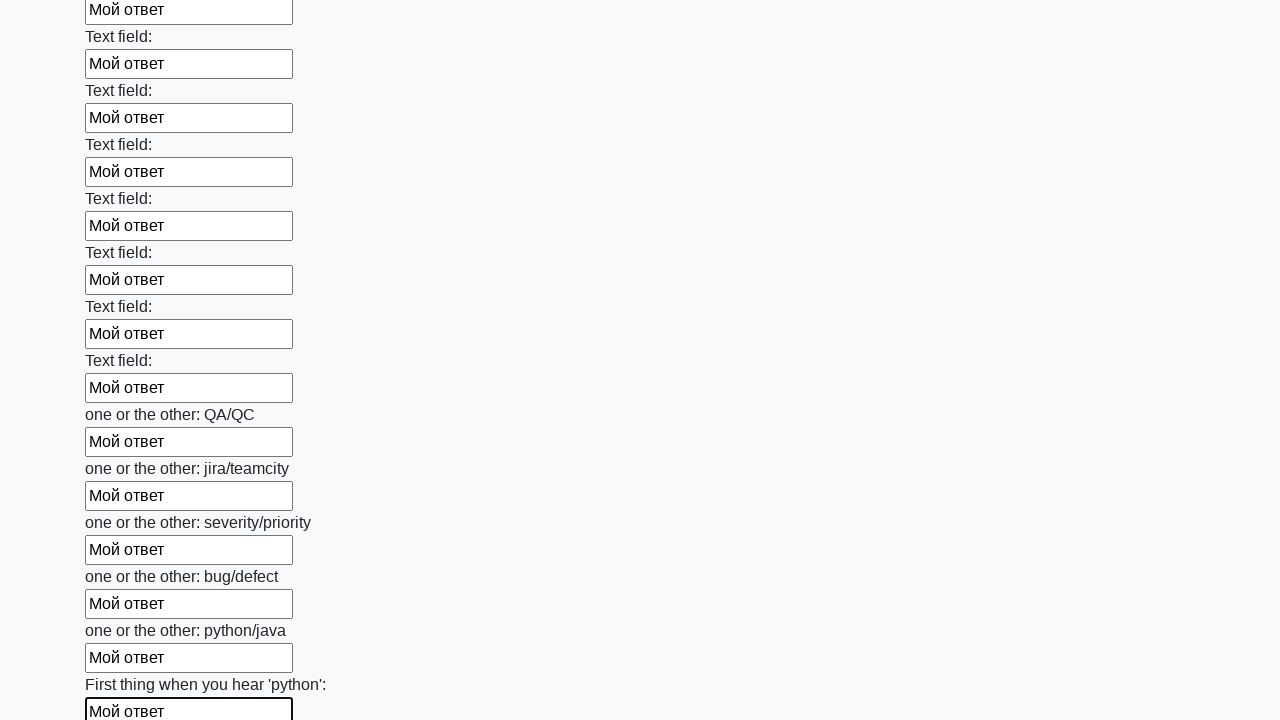

Filled an input field with text 'Мой ответ' on input >> nth=93
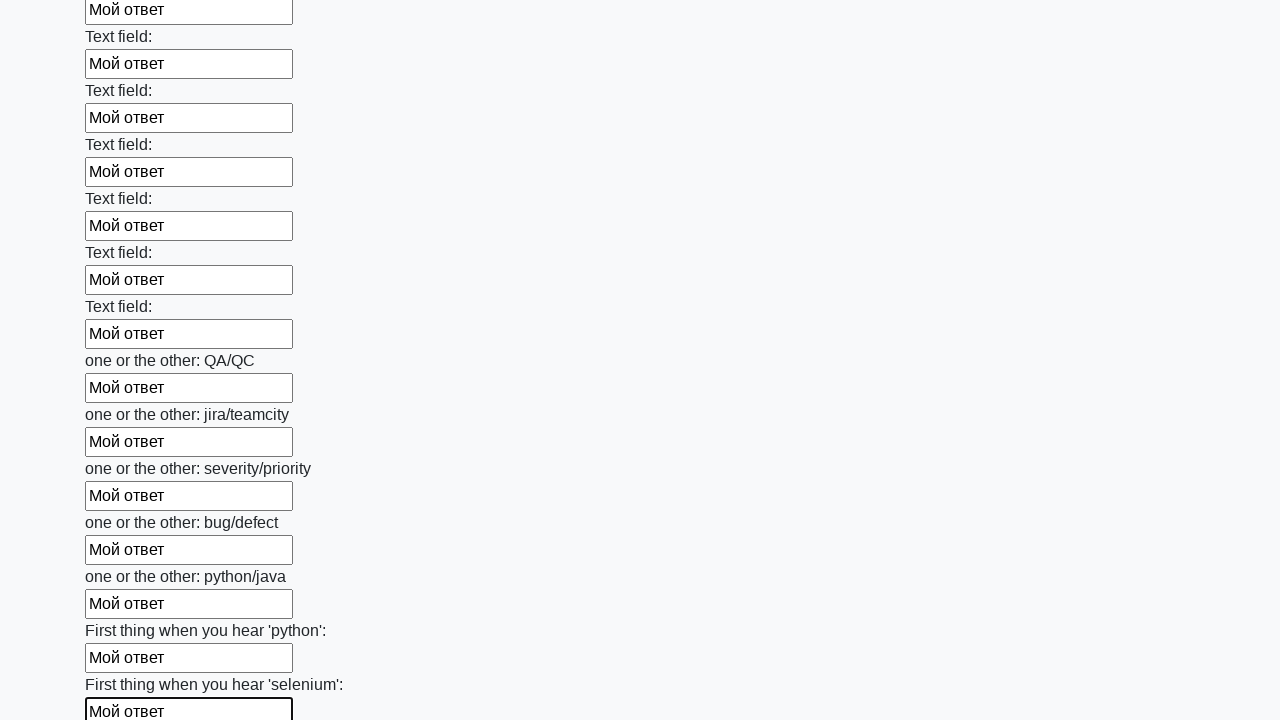

Filled an input field with text 'Мой ответ' on input >> nth=94
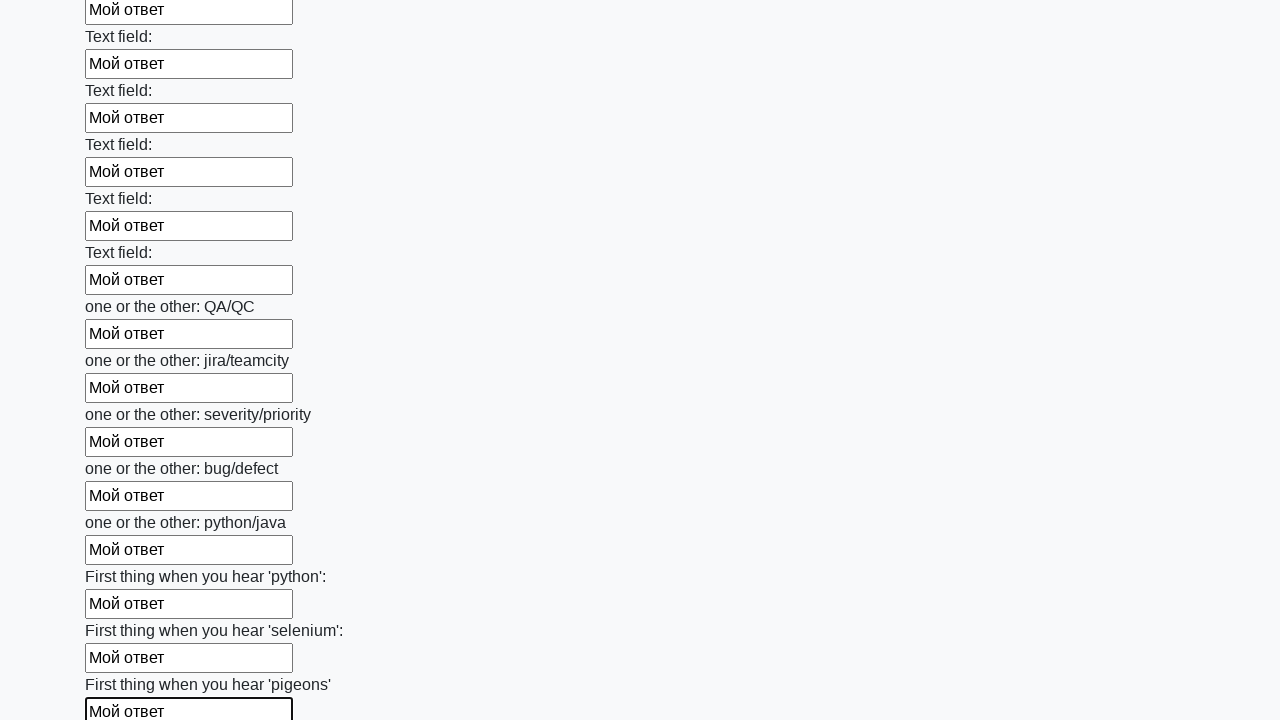

Filled an input field with text 'Мой ответ' on input >> nth=95
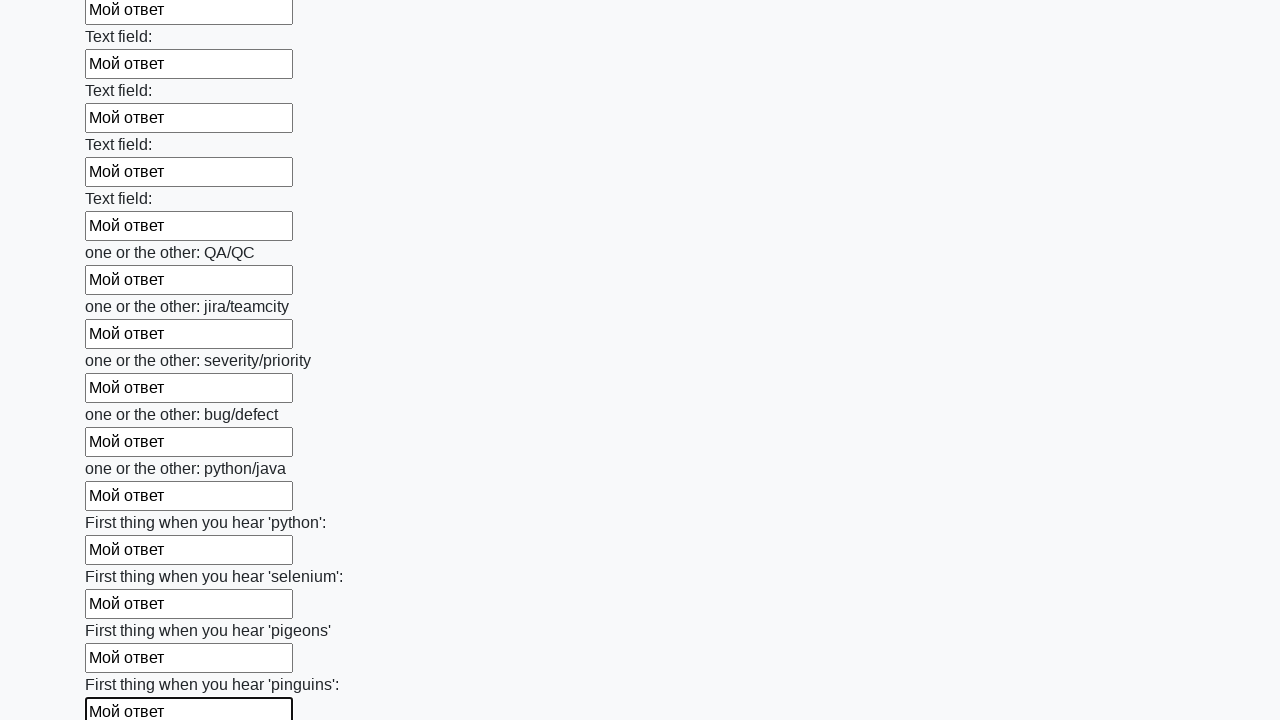

Filled an input field with text 'Мой ответ' on input >> nth=96
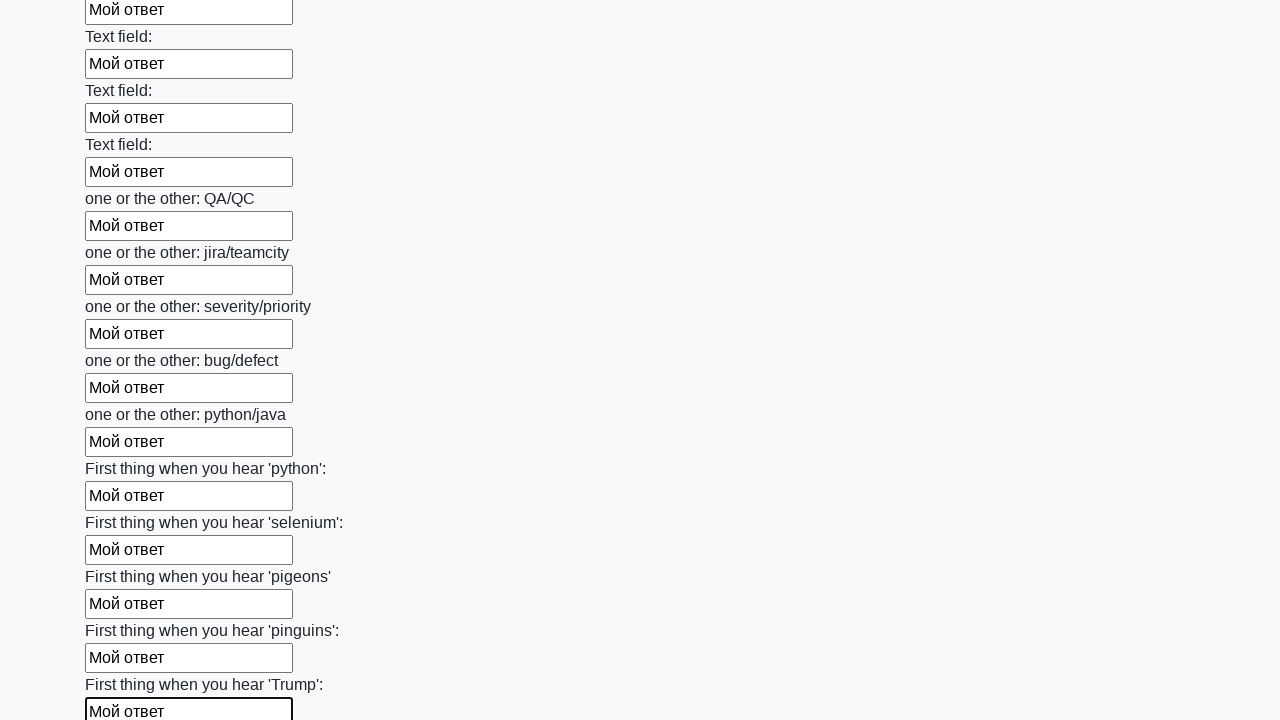

Filled an input field with text 'Мой ответ' on input >> nth=97
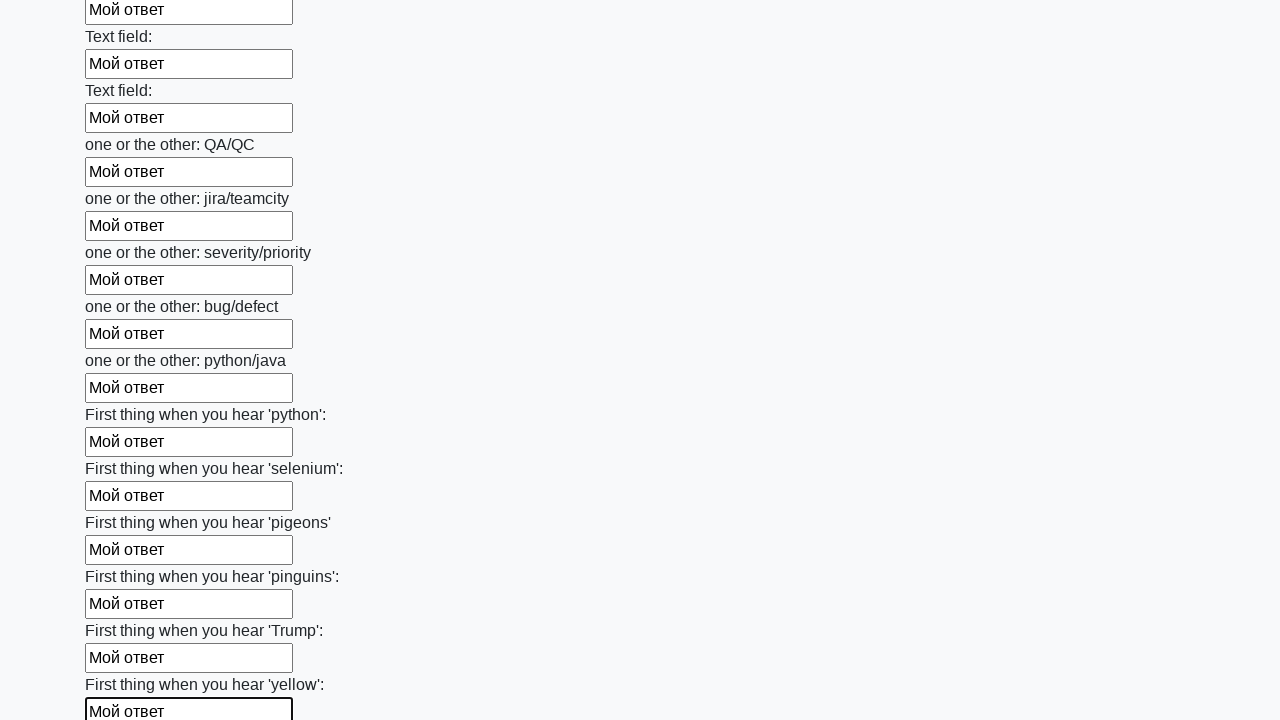

Filled an input field with text 'Мой ответ' on input >> nth=98
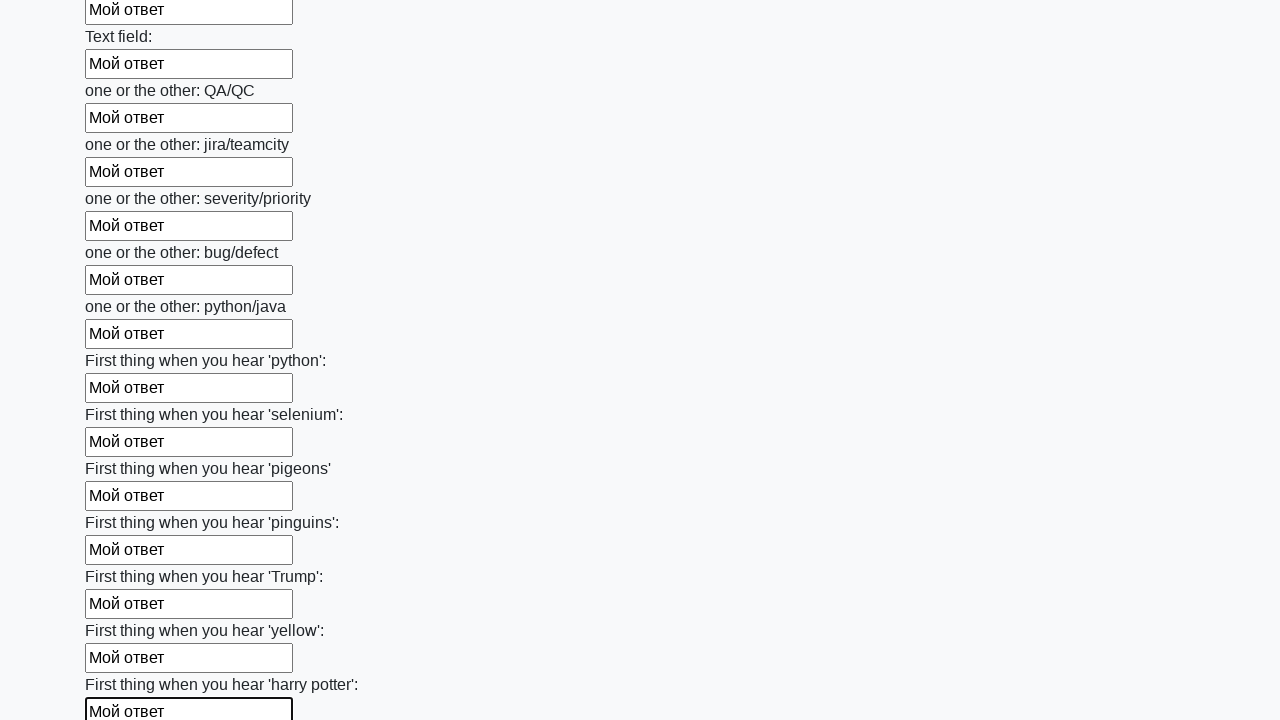

Filled an input field with text 'Мой ответ' on input >> nth=99
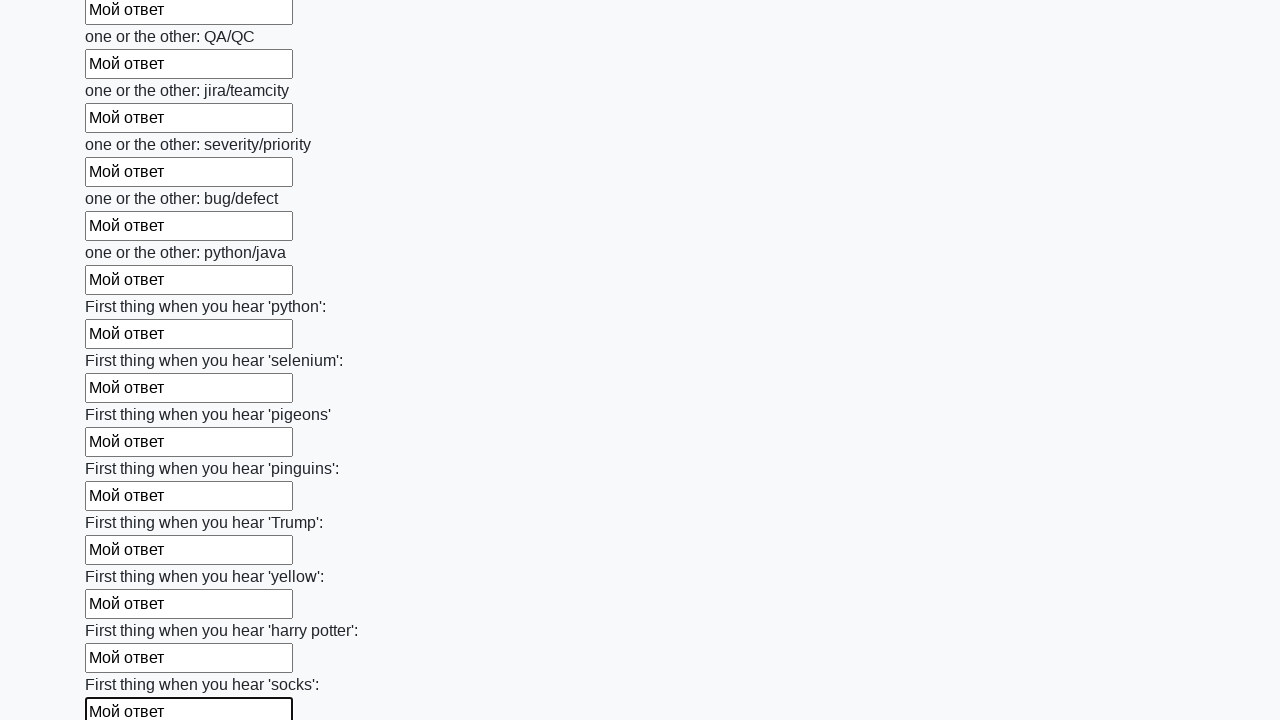

Clicked the submit button at (123, 611) on button.btn
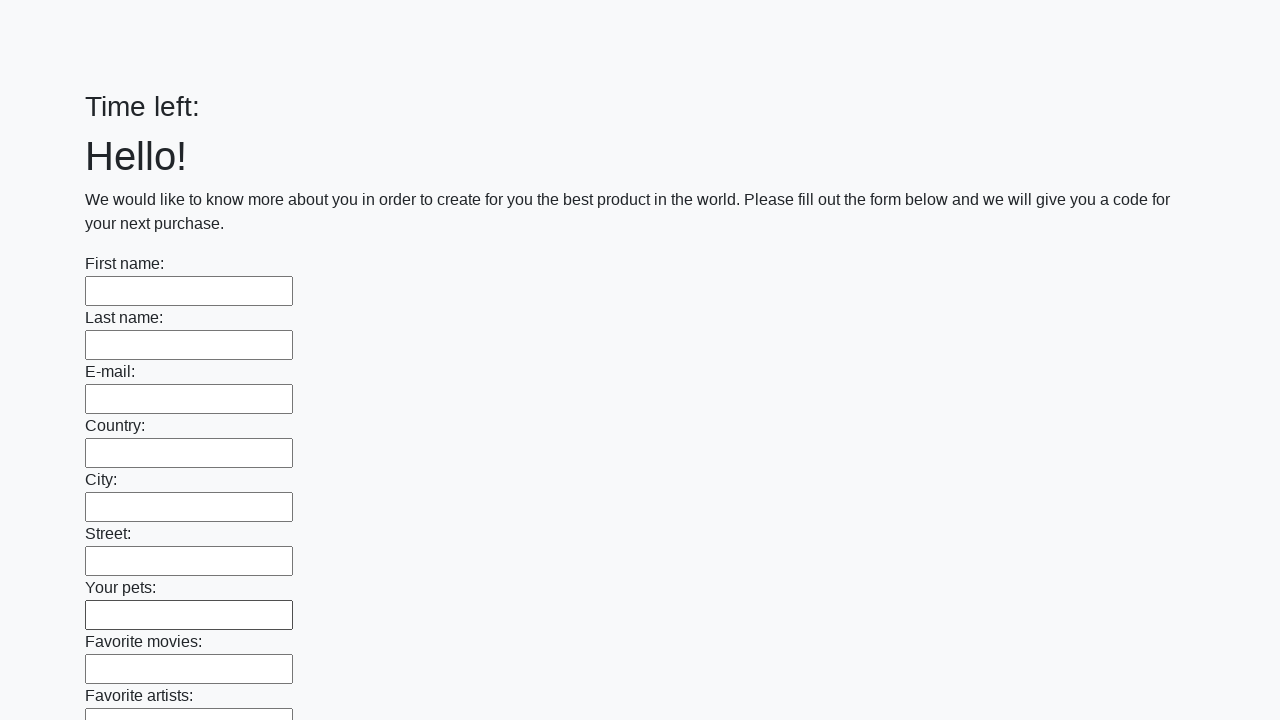

Set up dialog handler to accept alerts
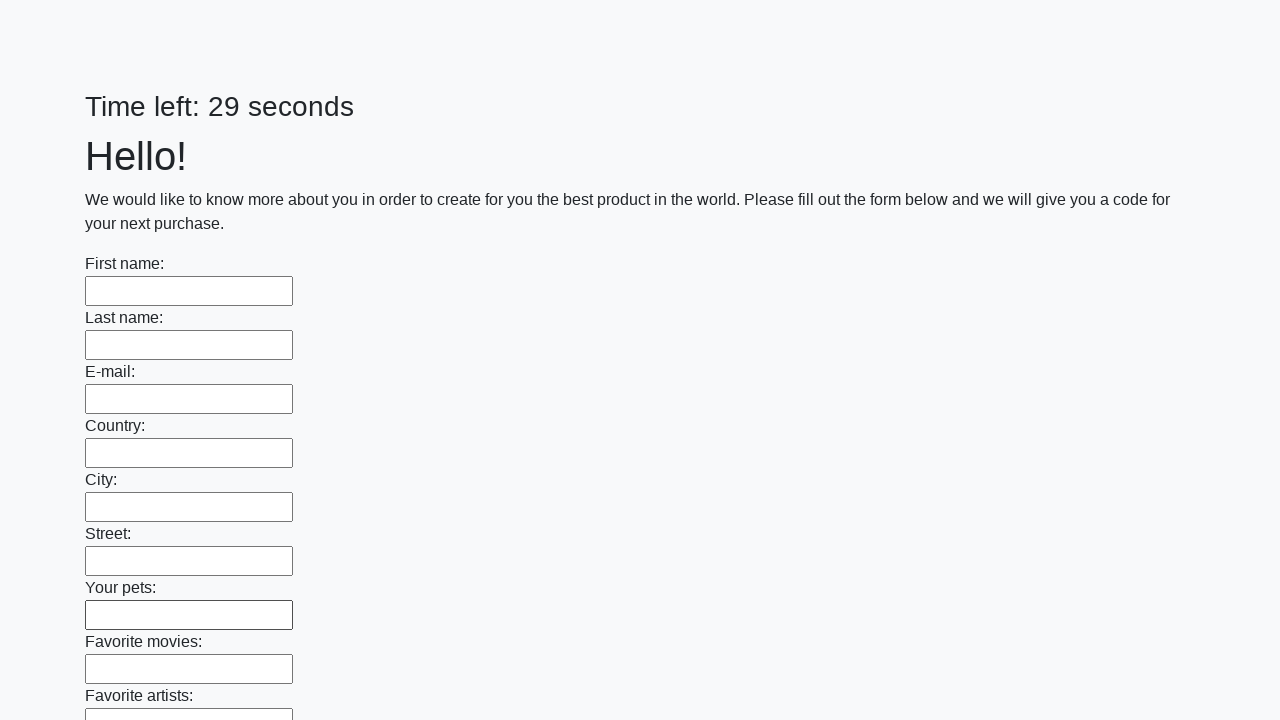

Waited for alert dialog to appear and be handled
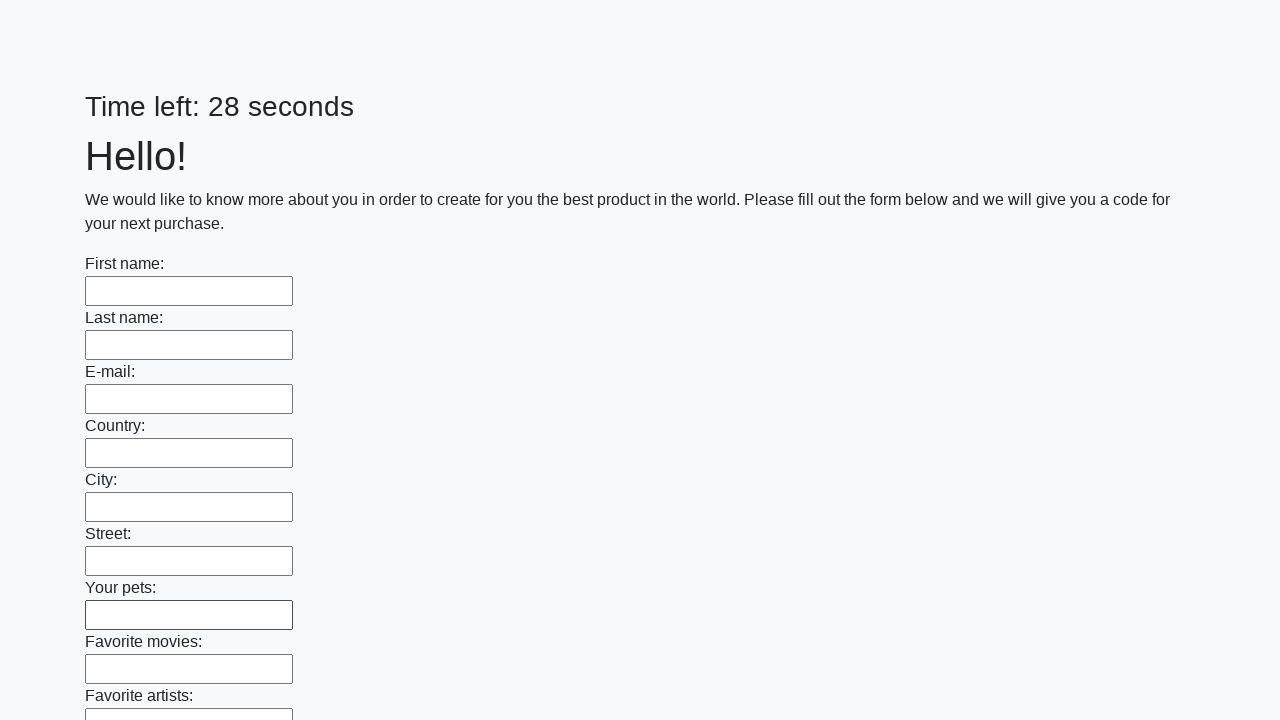

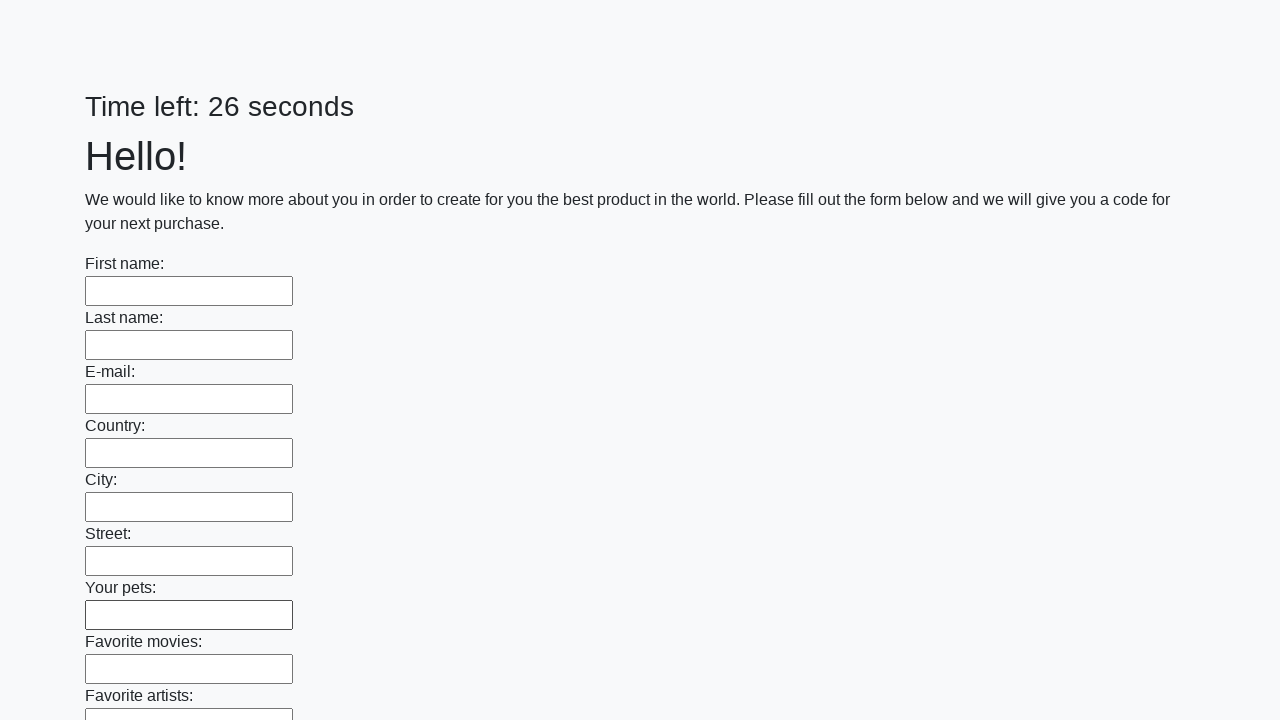